Tests a large form by filling all input fields with the same text value and then clicking the submit button.

Starting URL: http://suninjuly.github.io/huge_form.html

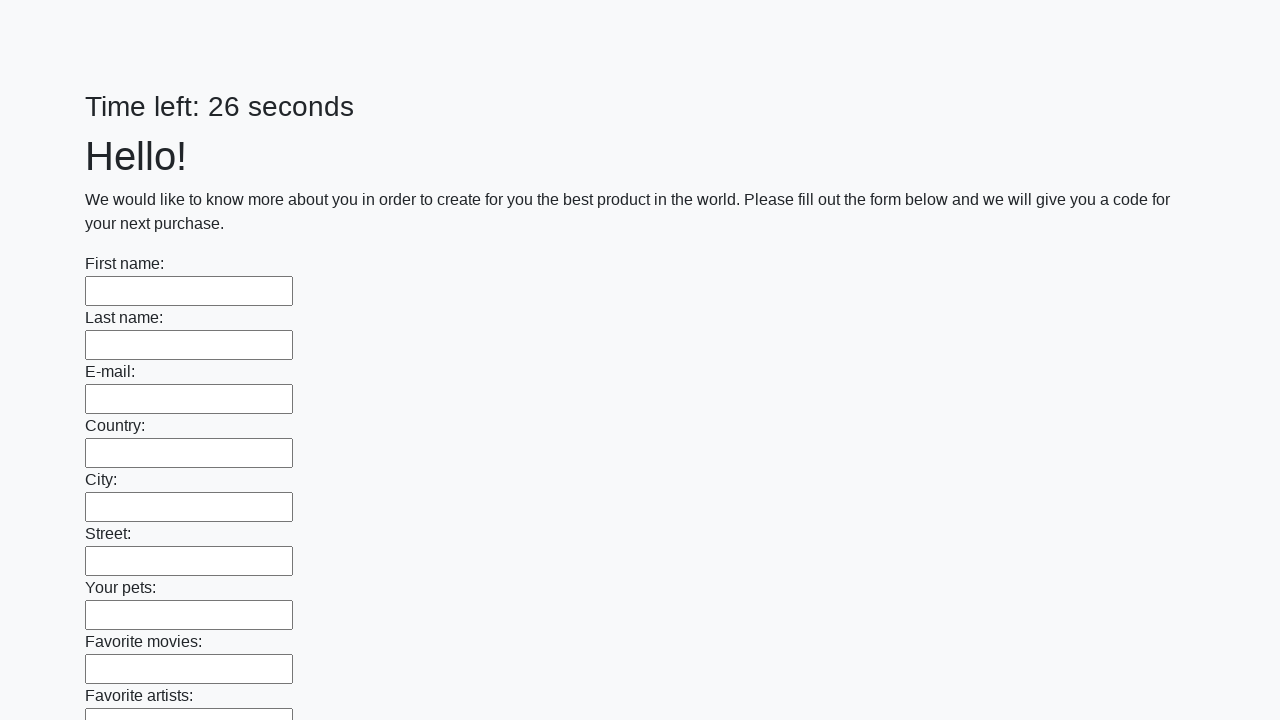

Located all input elements on the page
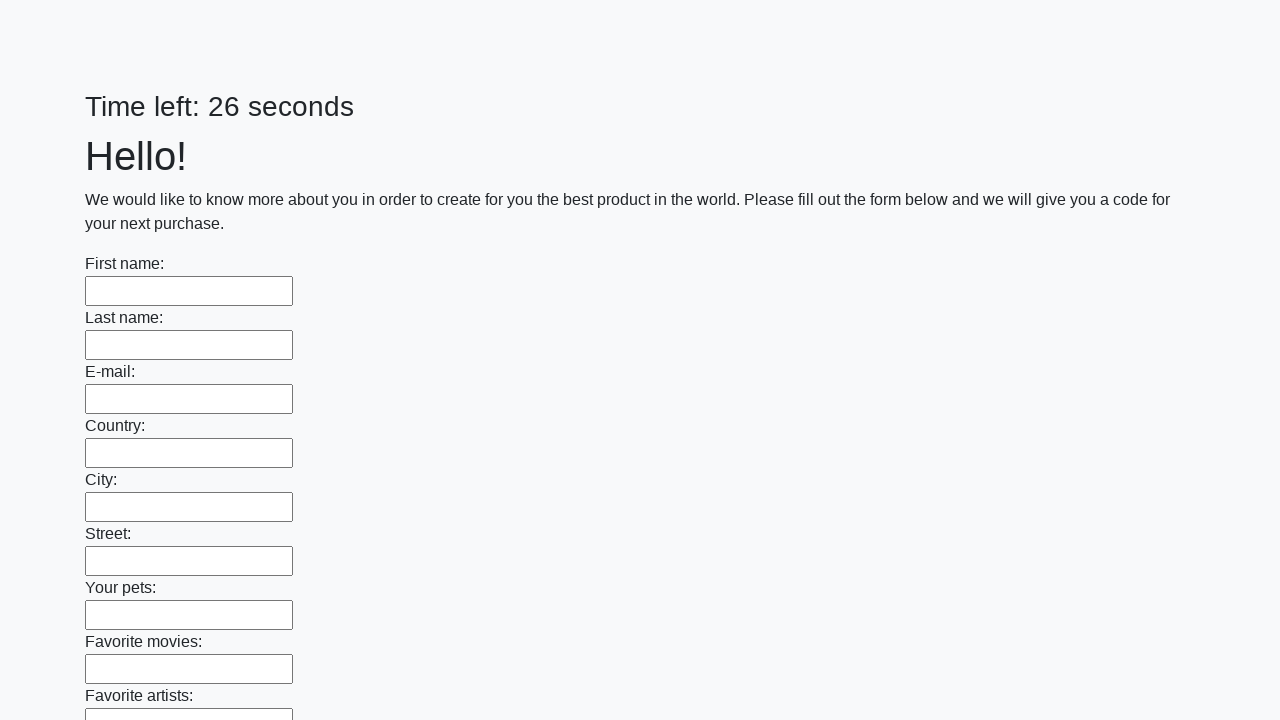

Filled an input field with 'Oh-oh' on input >> nth=0
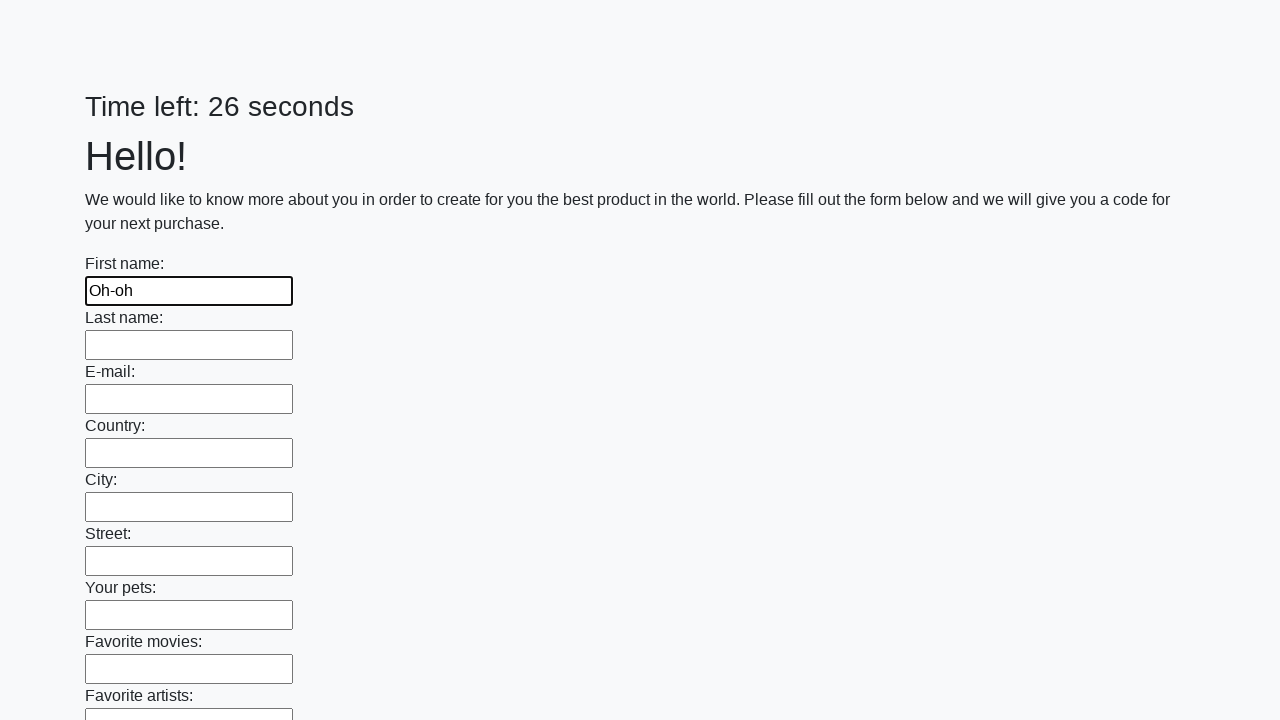

Filled an input field with 'Oh-oh' on input >> nth=1
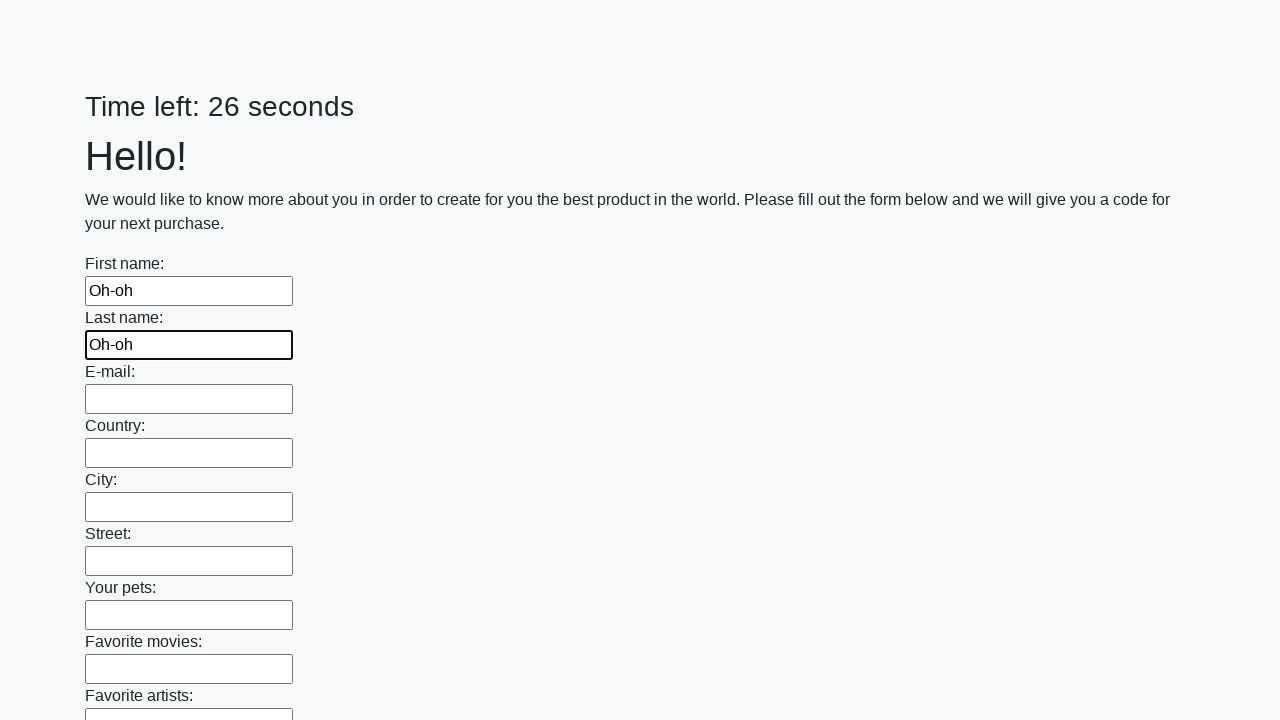

Filled an input field with 'Oh-oh' on input >> nth=2
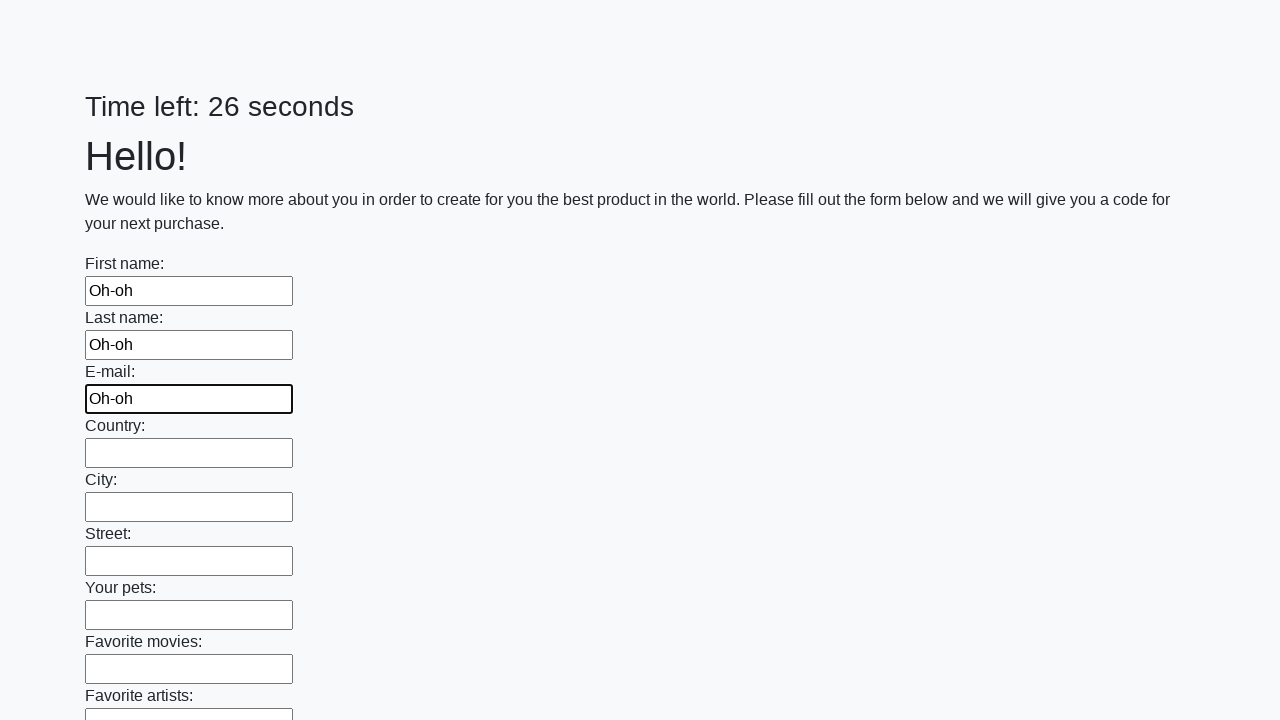

Filled an input field with 'Oh-oh' on input >> nth=3
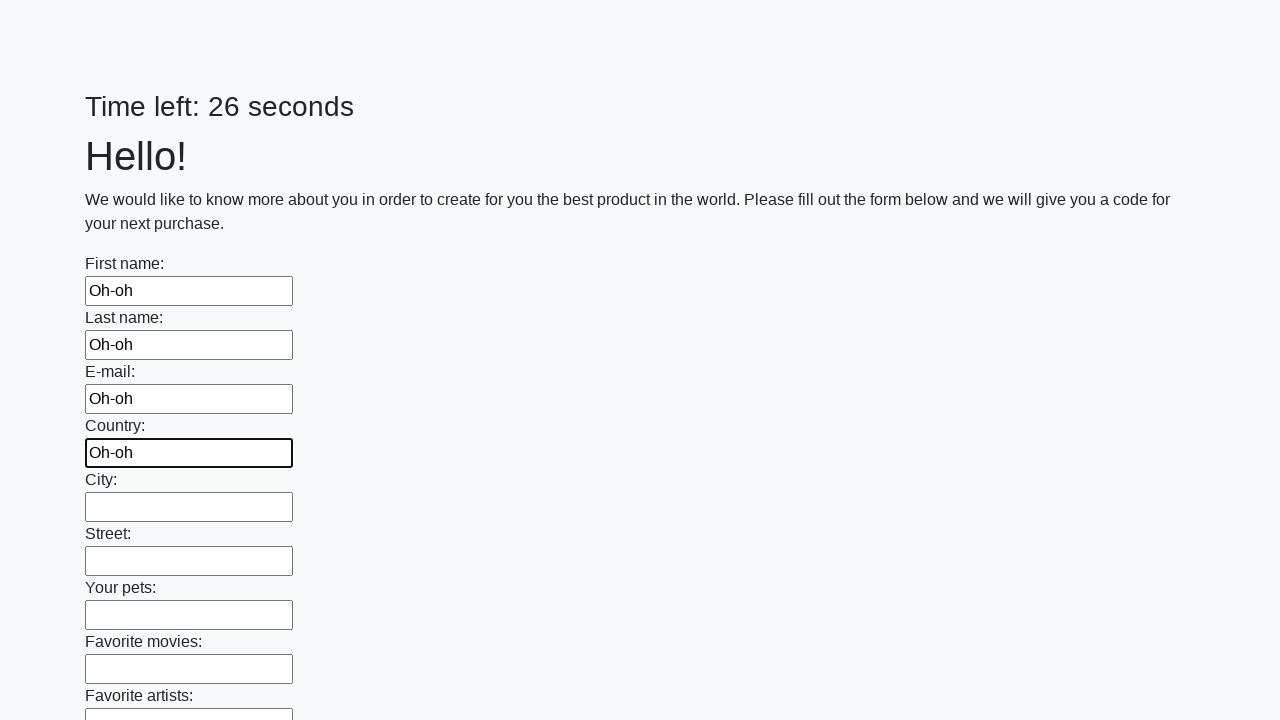

Filled an input field with 'Oh-oh' on input >> nth=4
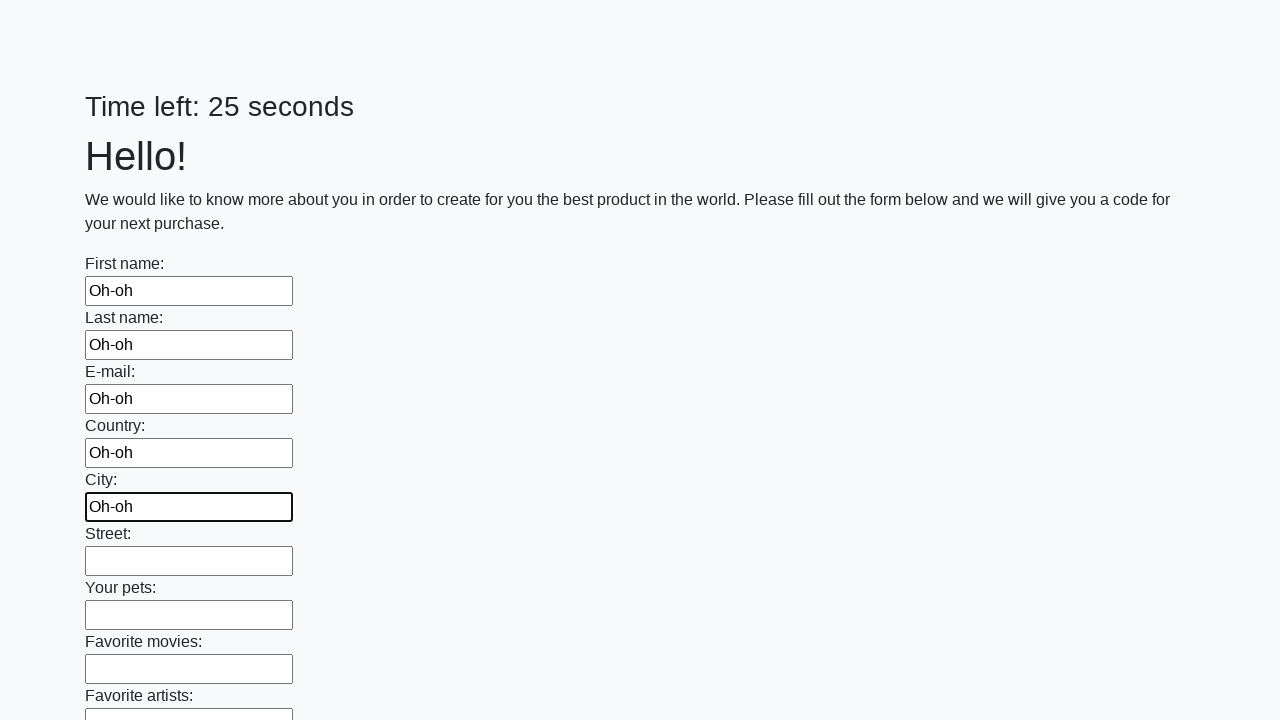

Filled an input field with 'Oh-oh' on input >> nth=5
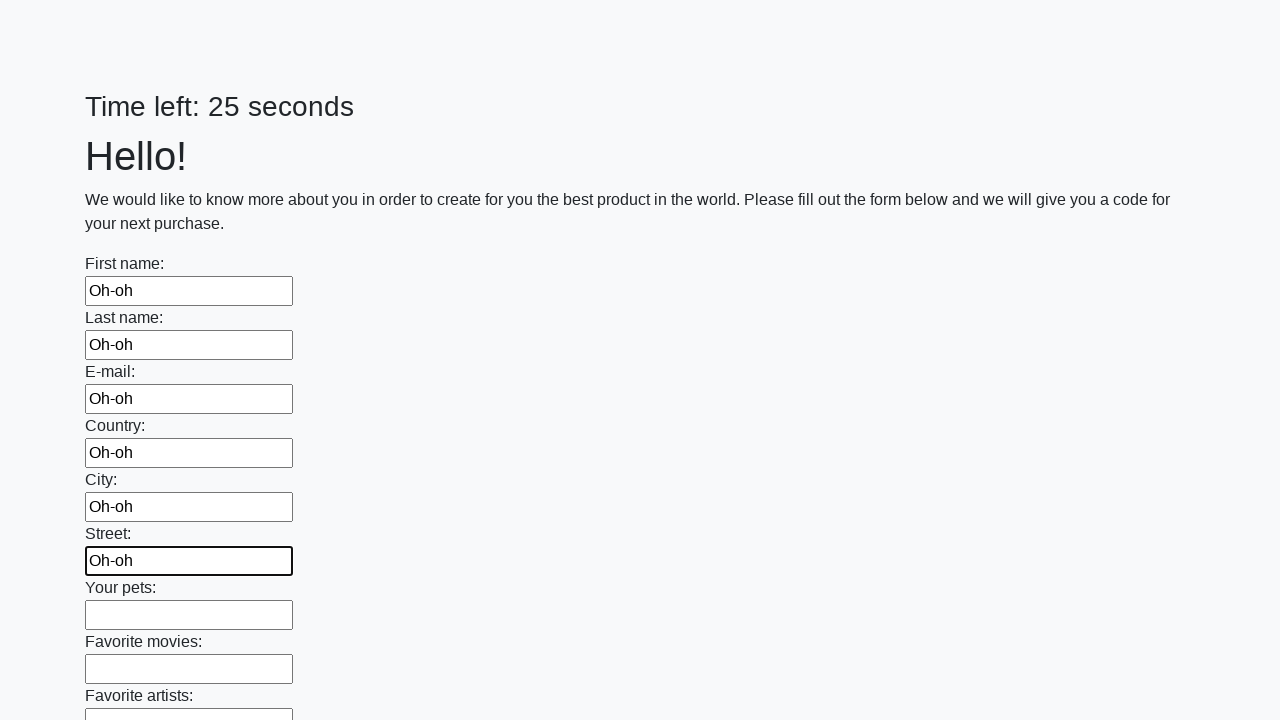

Filled an input field with 'Oh-oh' on input >> nth=6
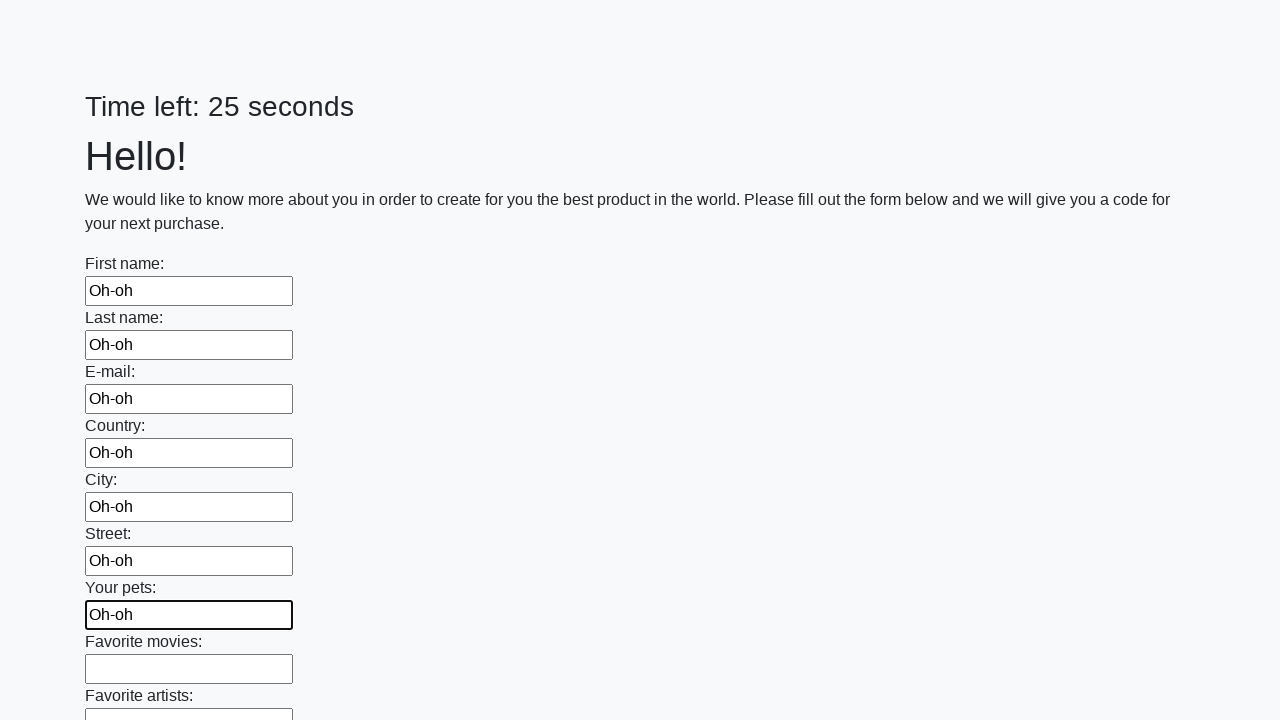

Filled an input field with 'Oh-oh' on input >> nth=7
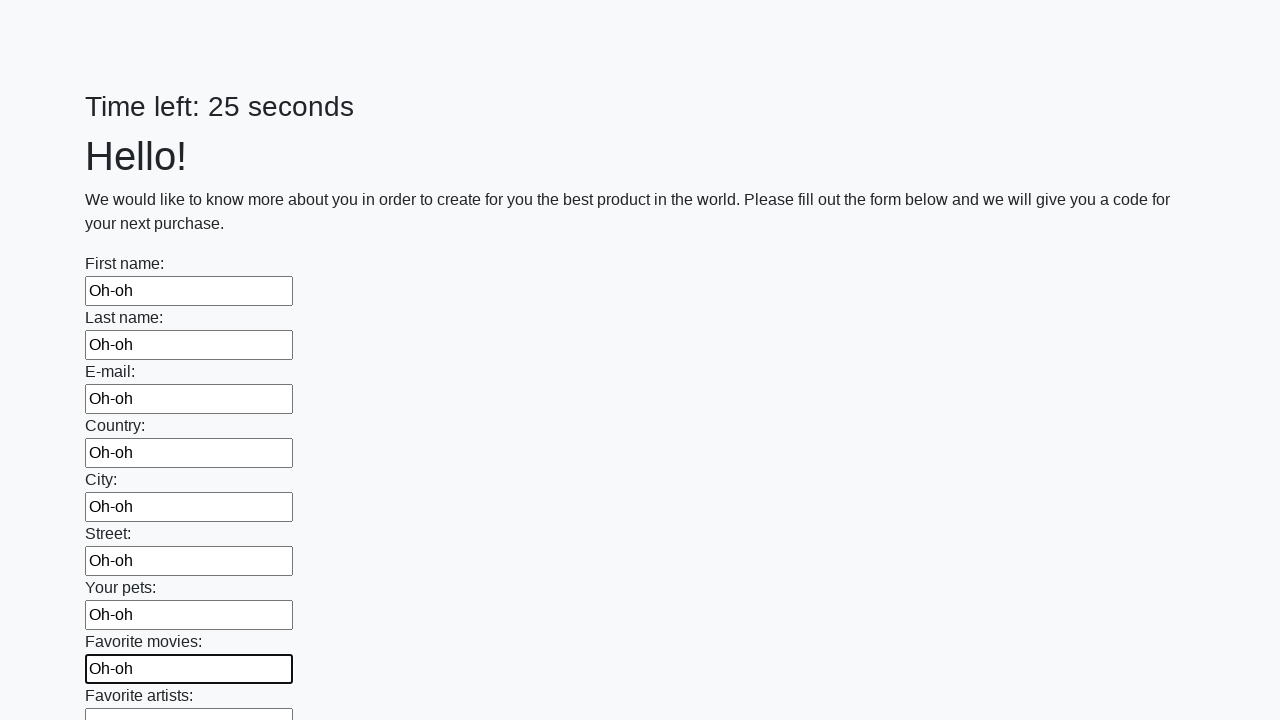

Filled an input field with 'Oh-oh' on input >> nth=8
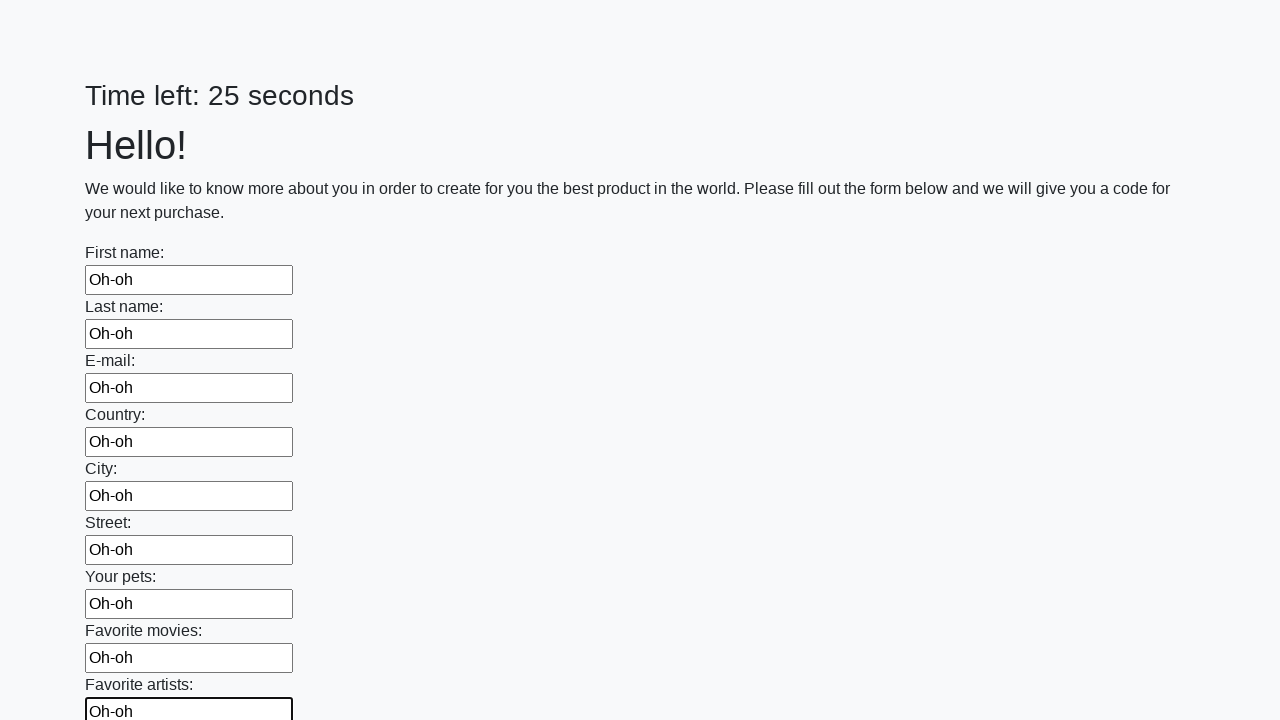

Filled an input field with 'Oh-oh' on input >> nth=9
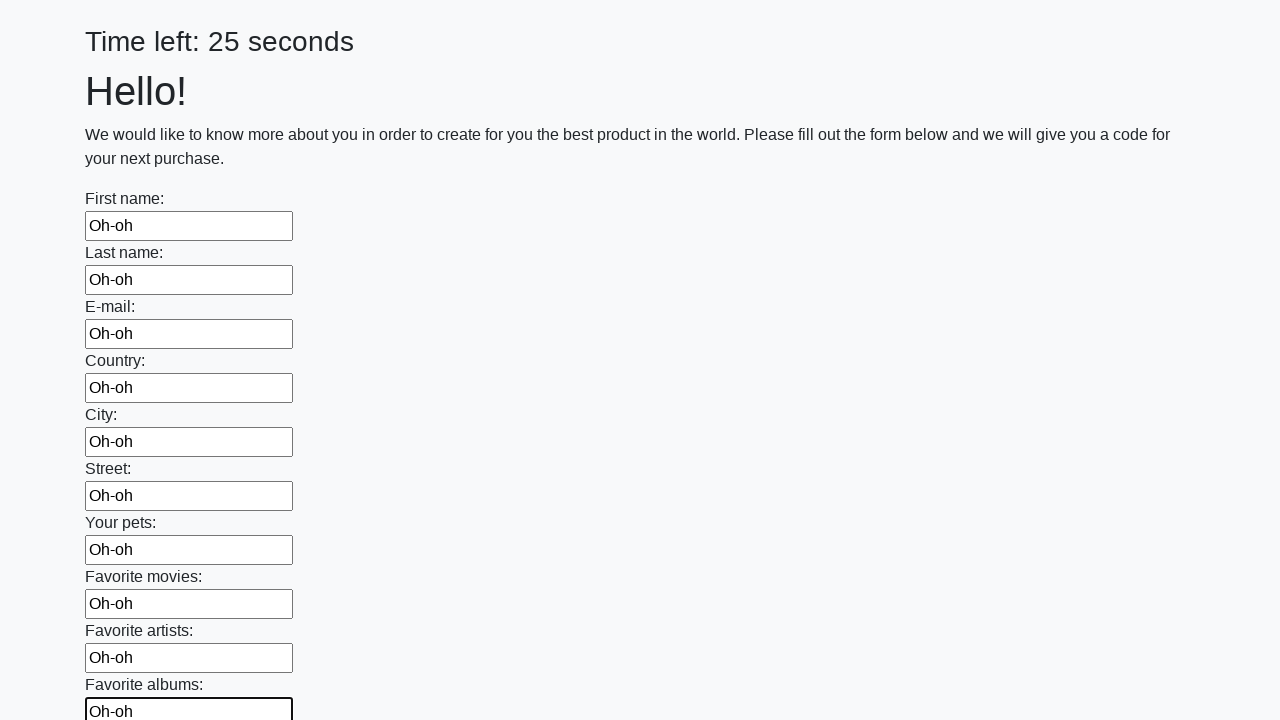

Filled an input field with 'Oh-oh' on input >> nth=10
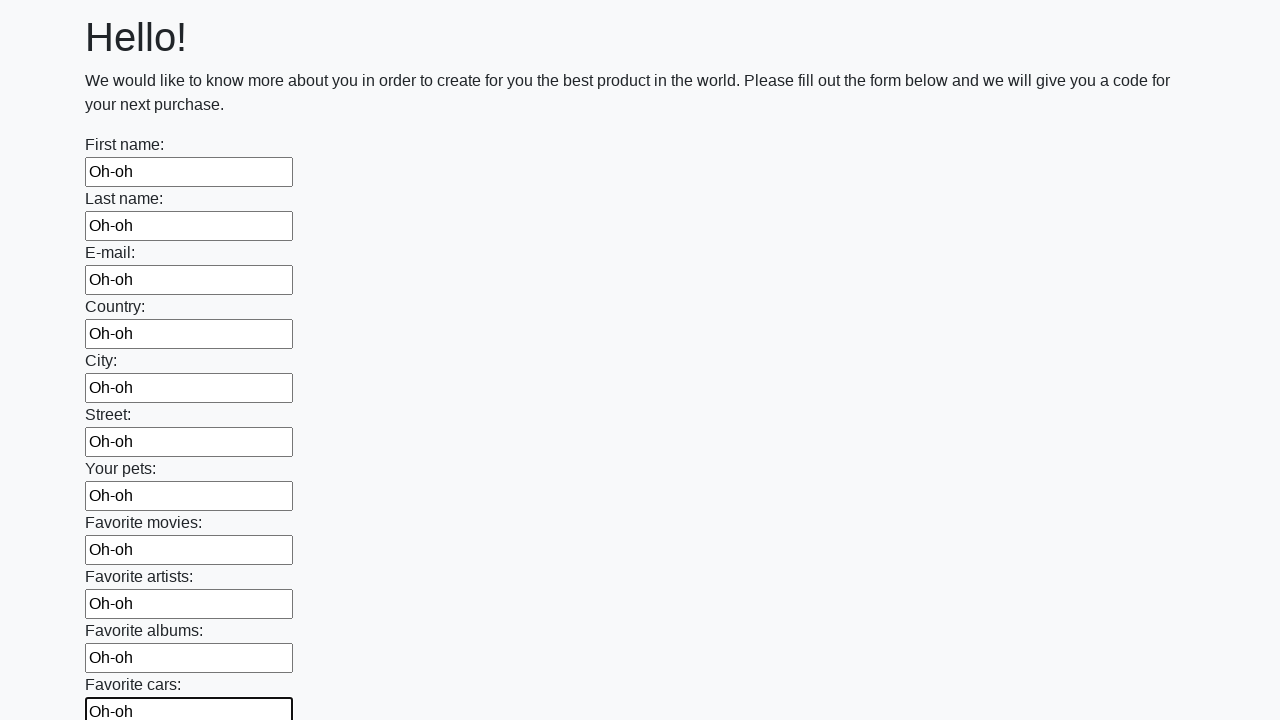

Filled an input field with 'Oh-oh' on input >> nth=11
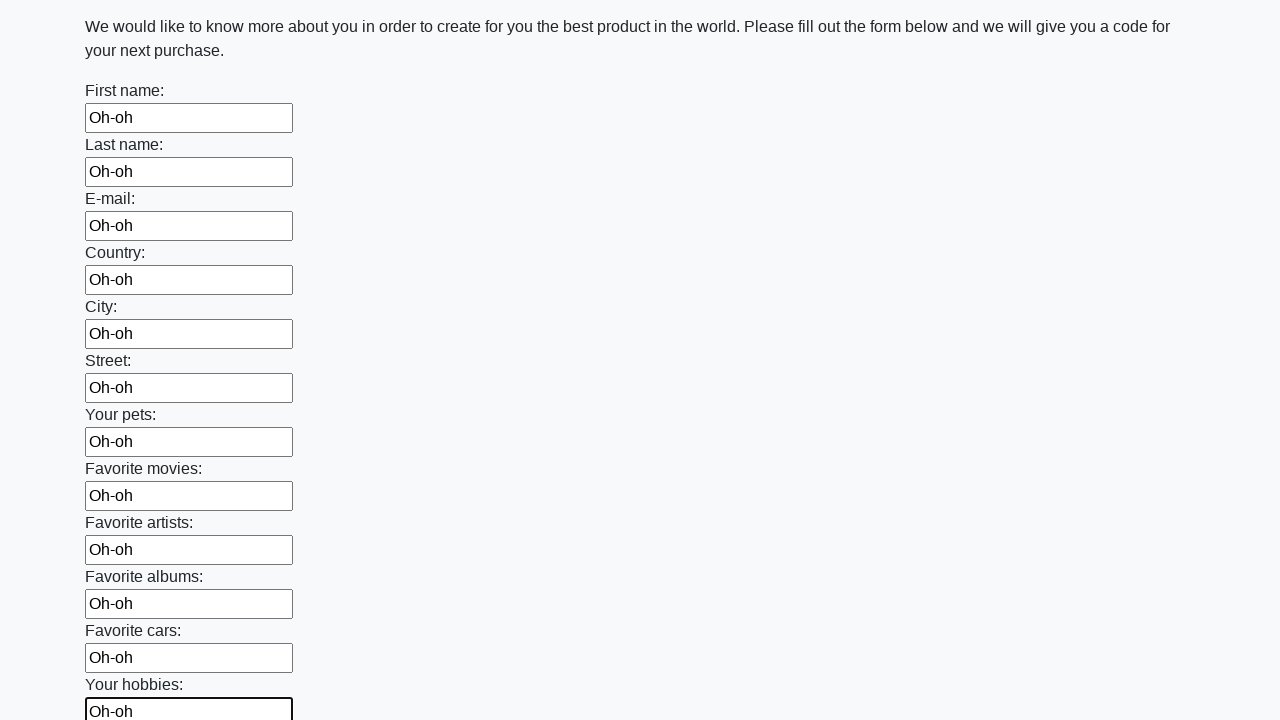

Filled an input field with 'Oh-oh' on input >> nth=12
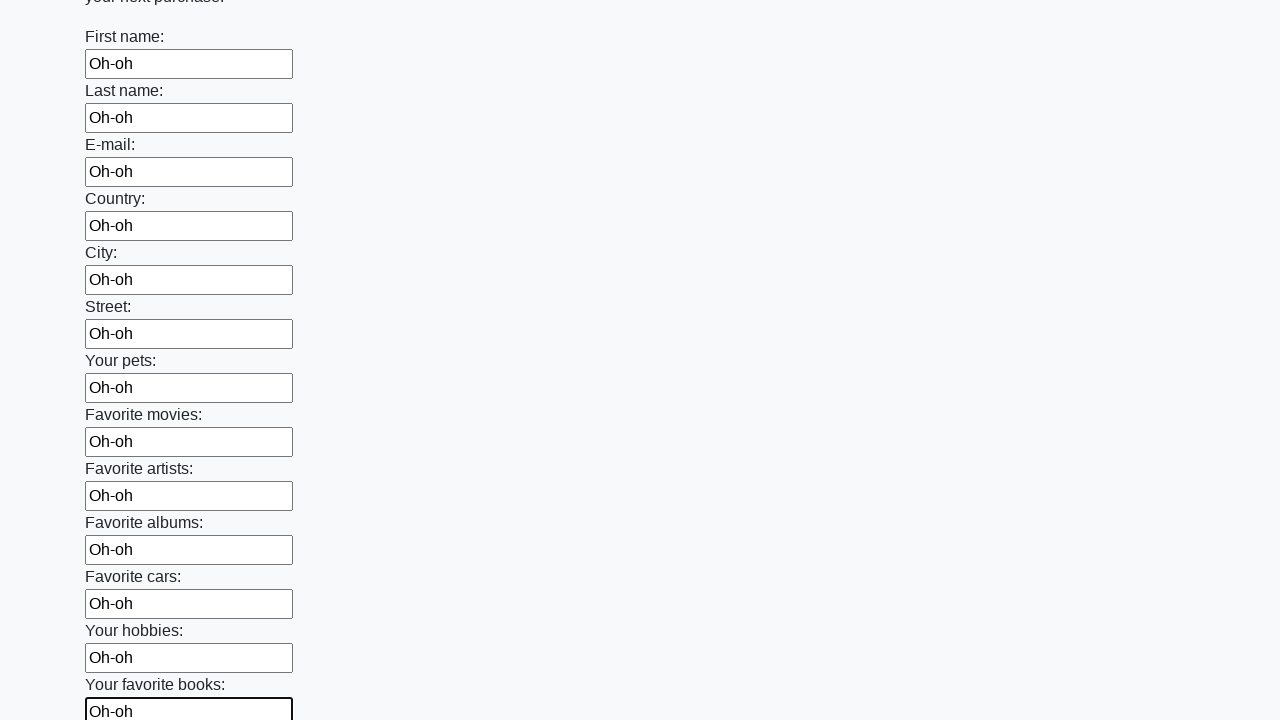

Filled an input field with 'Oh-oh' on input >> nth=13
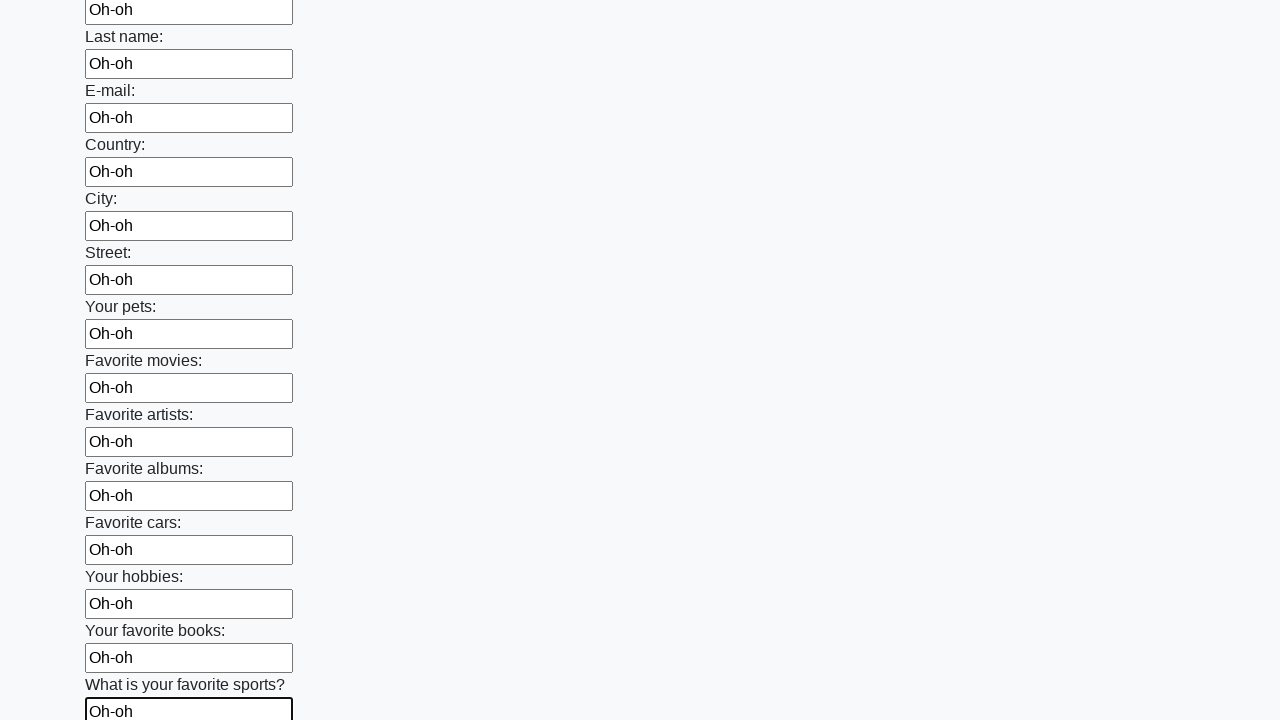

Filled an input field with 'Oh-oh' on input >> nth=14
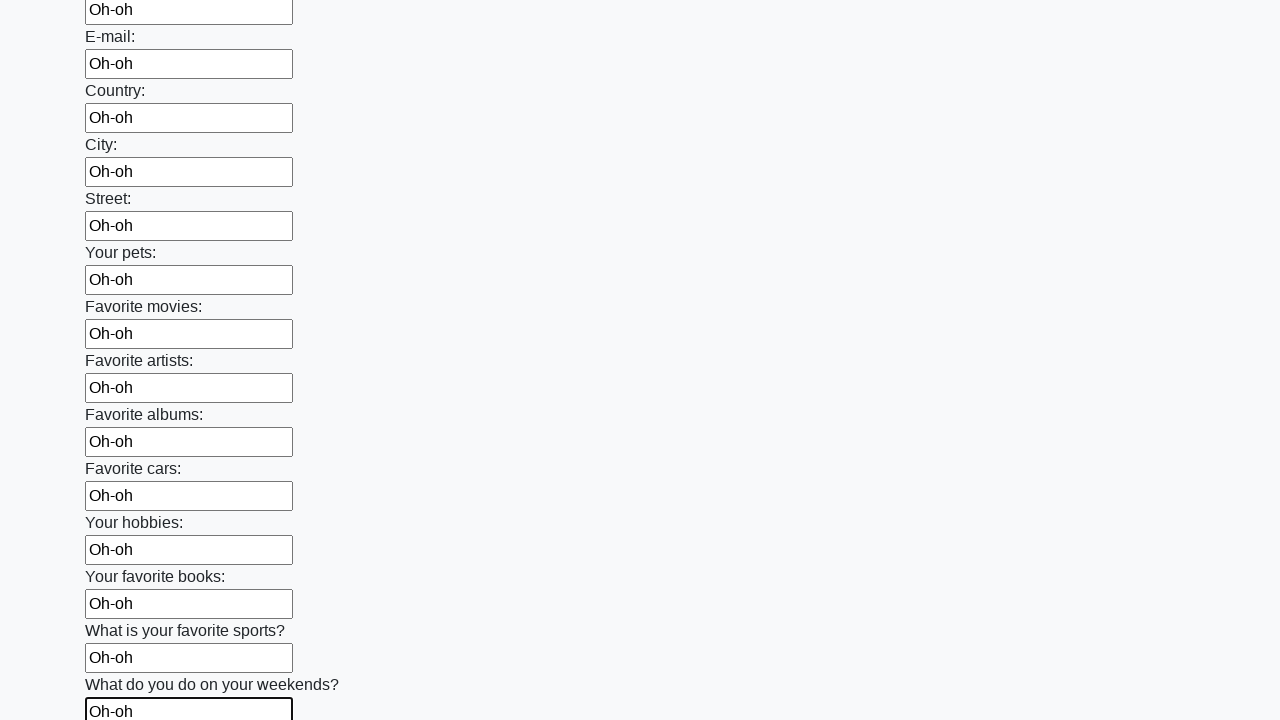

Filled an input field with 'Oh-oh' on input >> nth=15
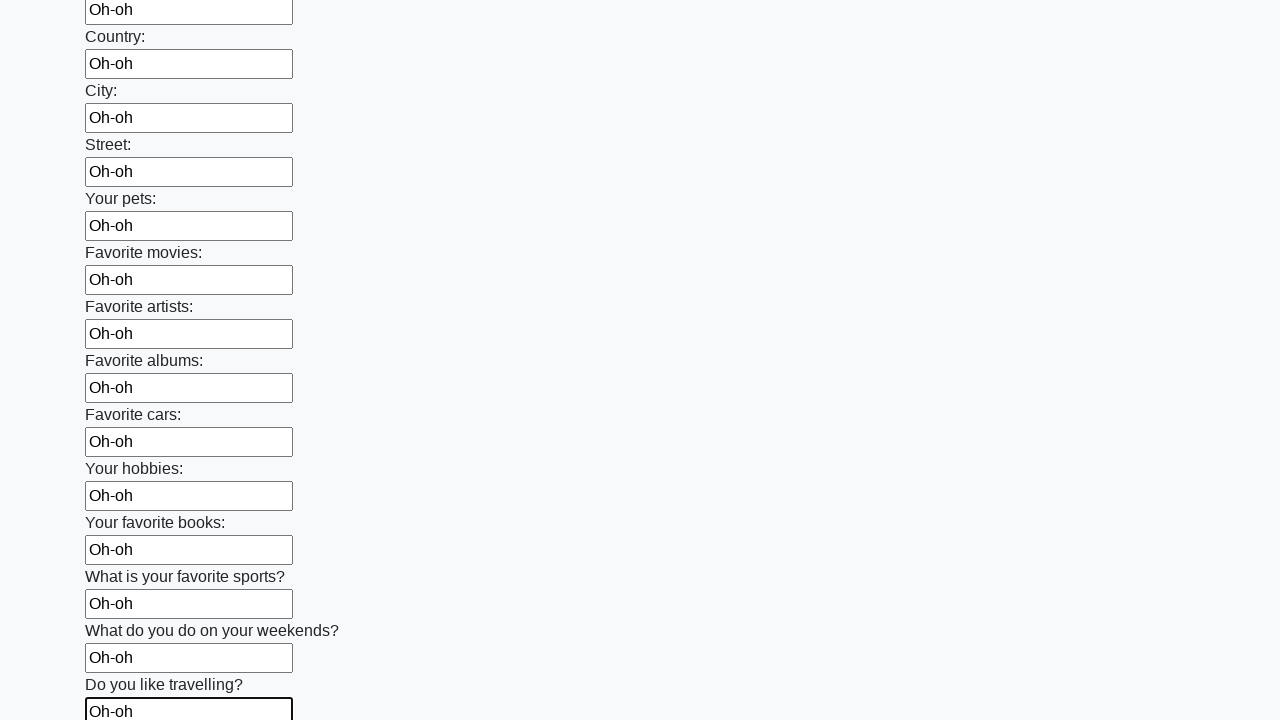

Filled an input field with 'Oh-oh' on input >> nth=16
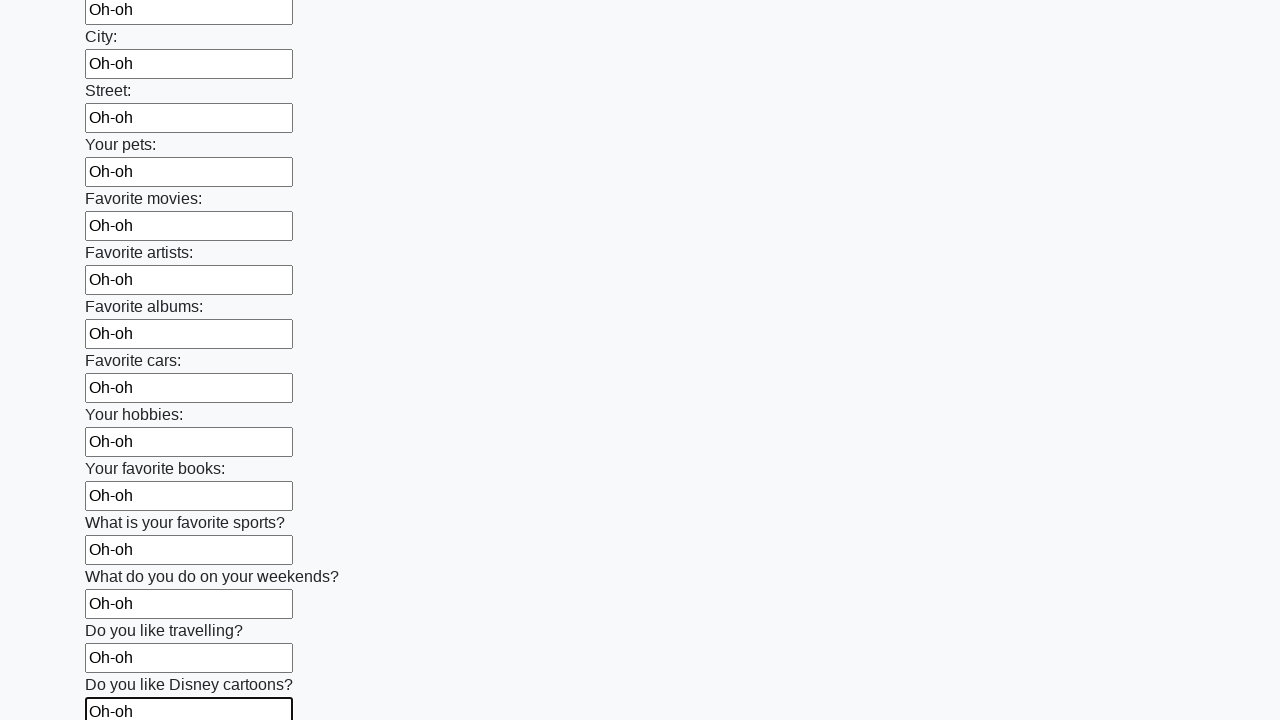

Filled an input field with 'Oh-oh' on input >> nth=17
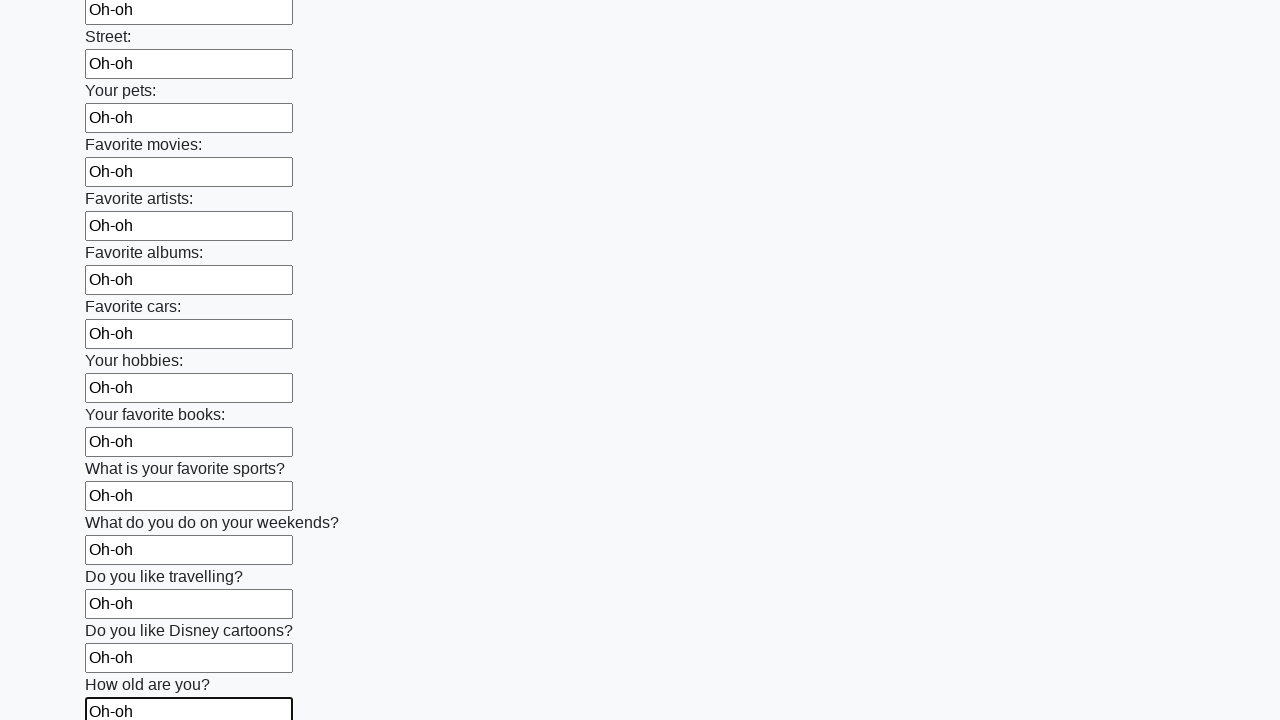

Filled an input field with 'Oh-oh' on input >> nth=18
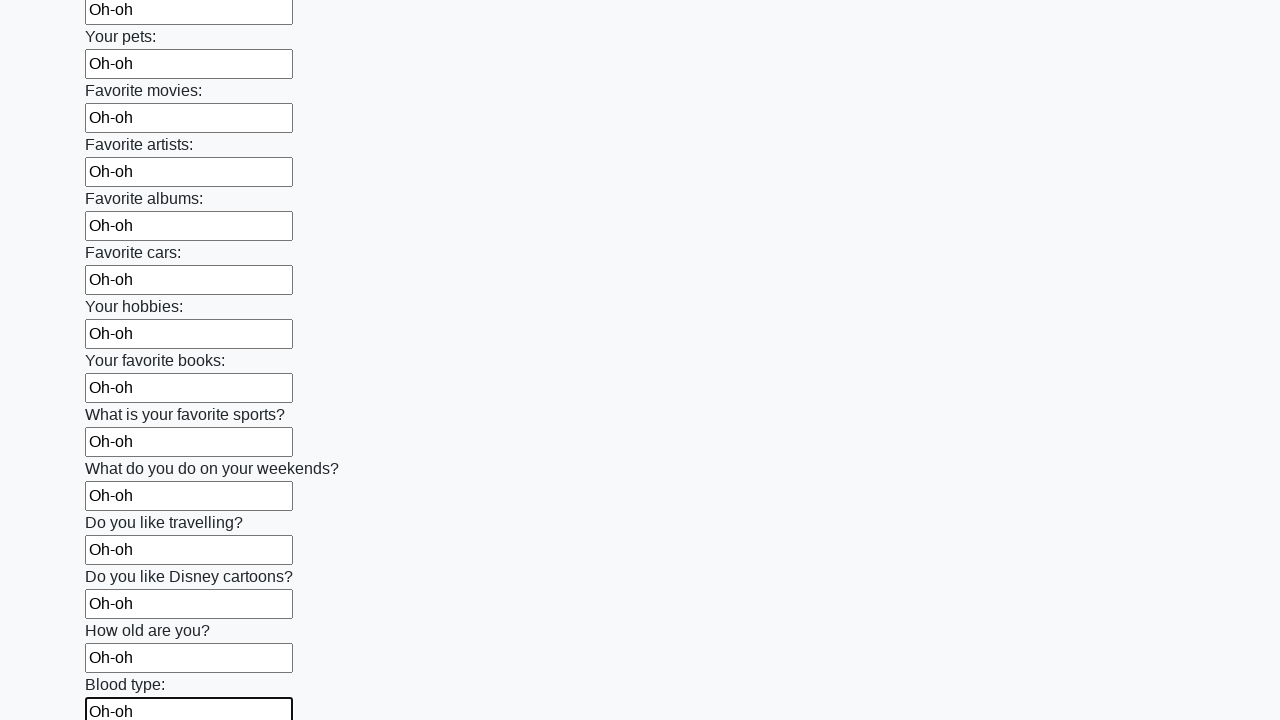

Filled an input field with 'Oh-oh' on input >> nth=19
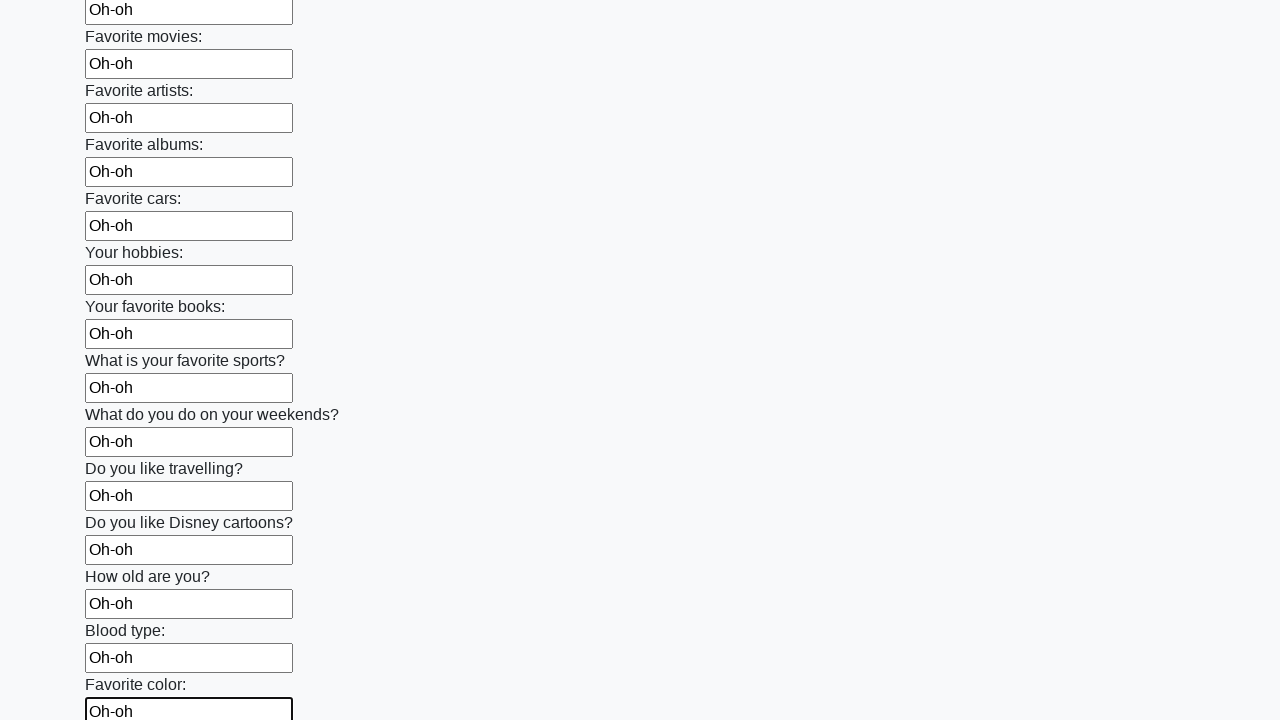

Filled an input field with 'Oh-oh' on input >> nth=20
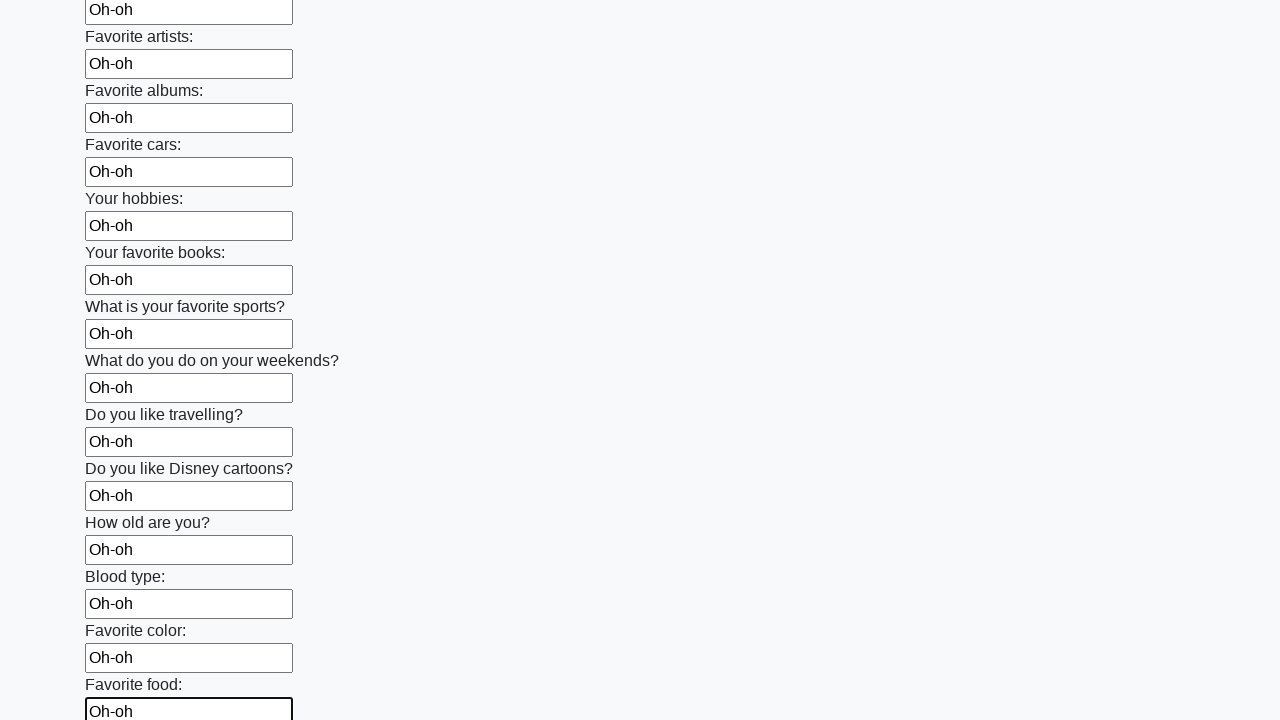

Filled an input field with 'Oh-oh' on input >> nth=21
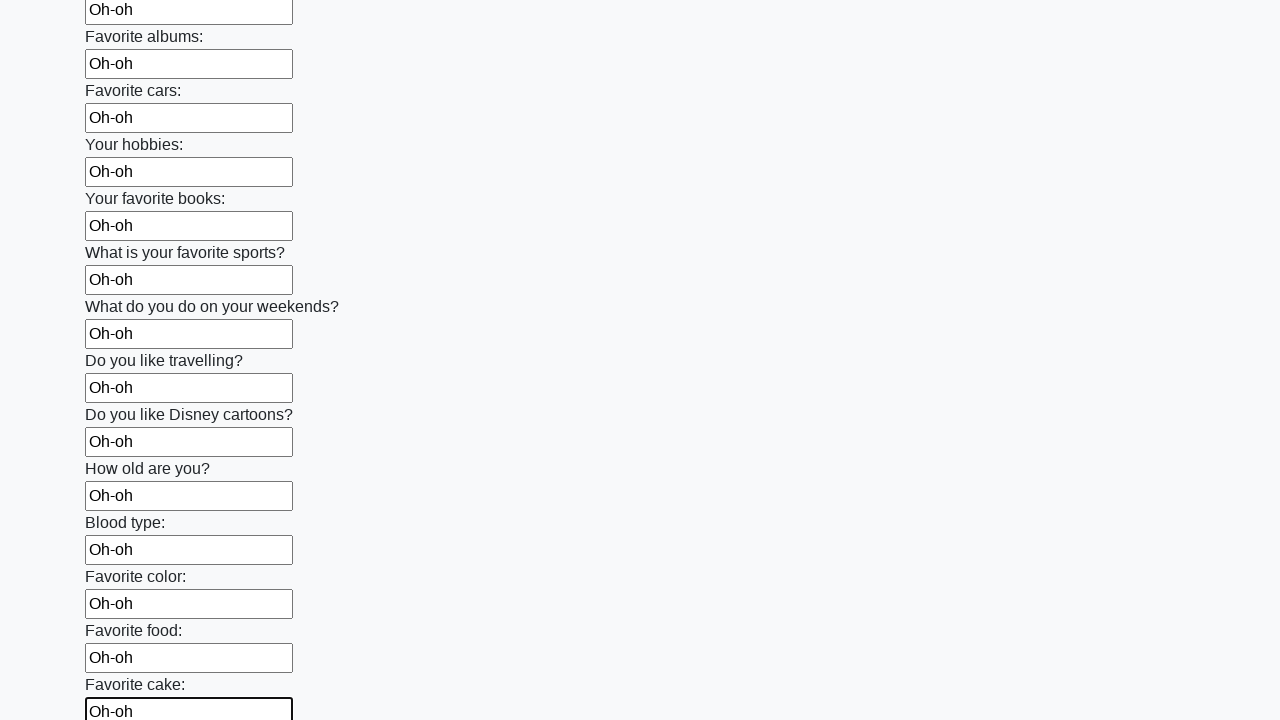

Filled an input field with 'Oh-oh' on input >> nth=22
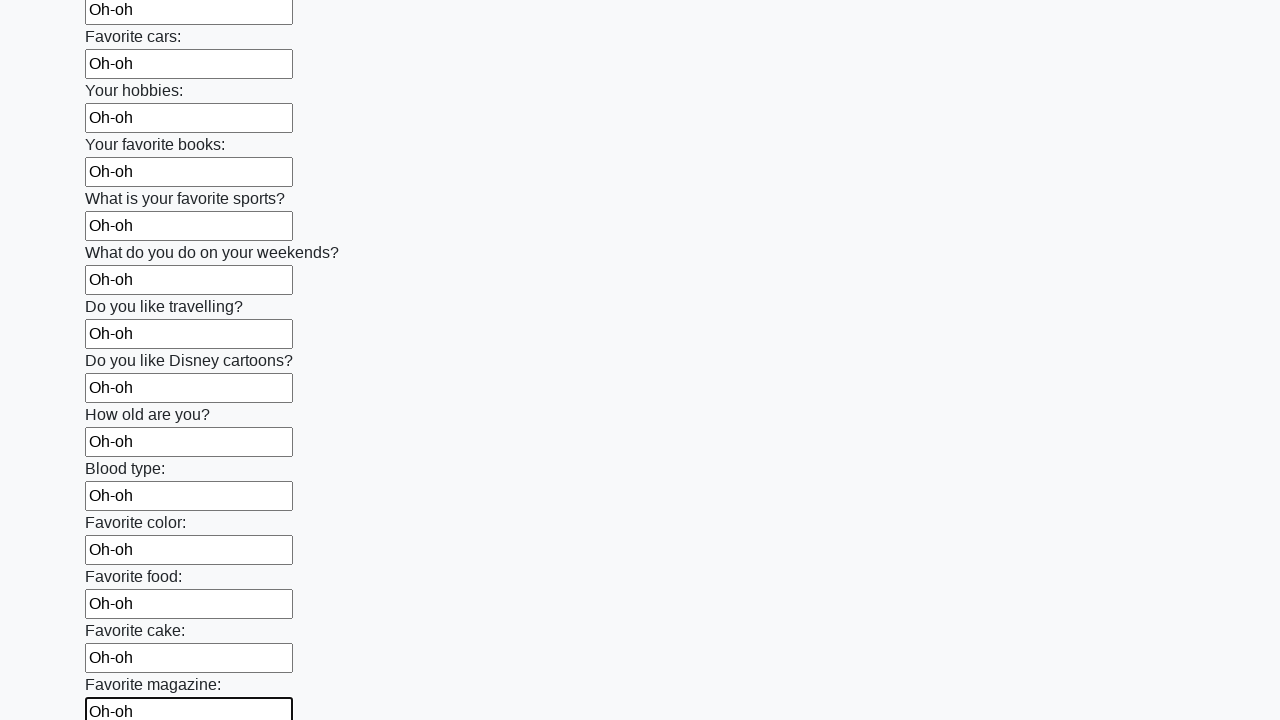

Filled an input field with 'Oh-oh' on input >> nth=23
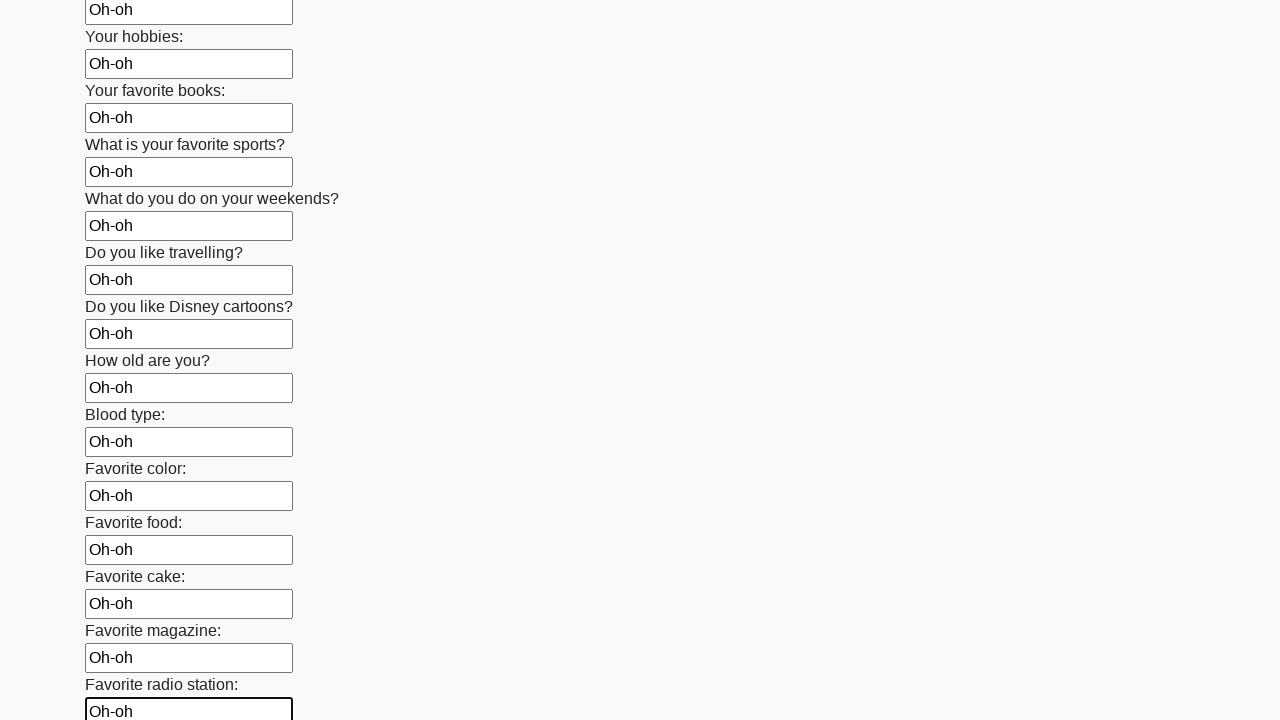

Filled an input field with 'Oh-oh' on input >> nth=24
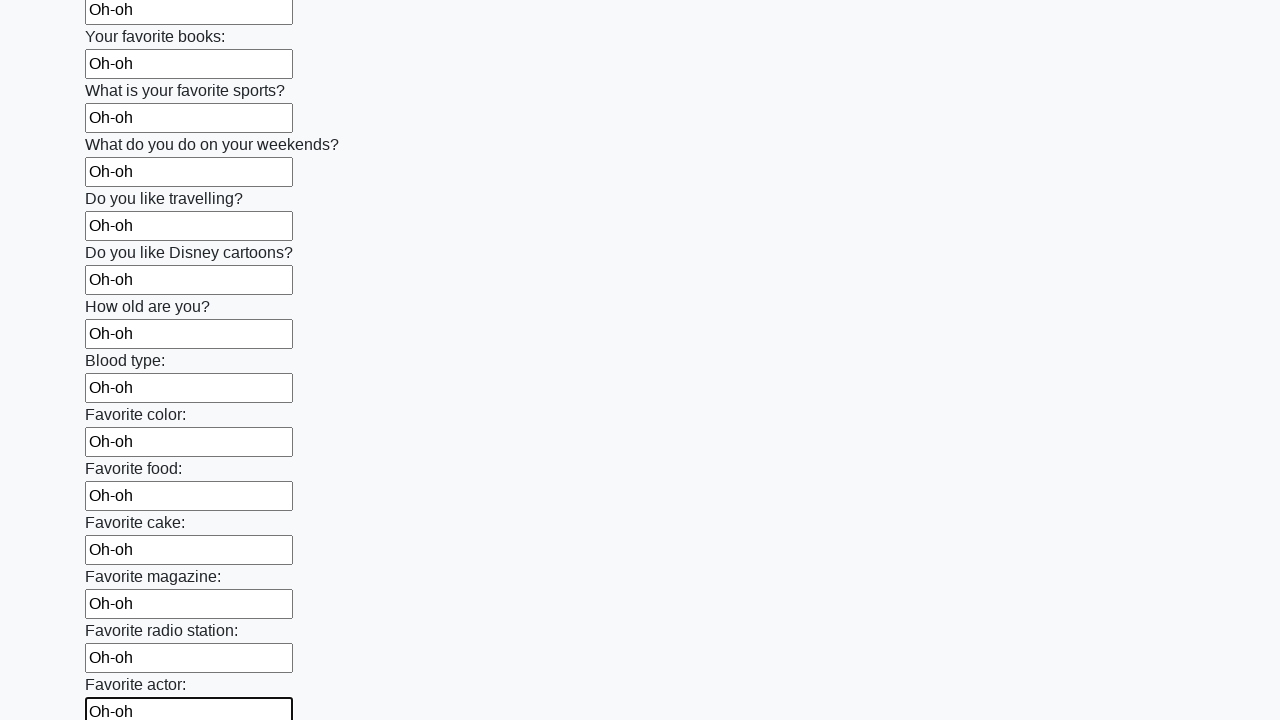

Filled an input field with 'Oh-oh' on input >> nth=25
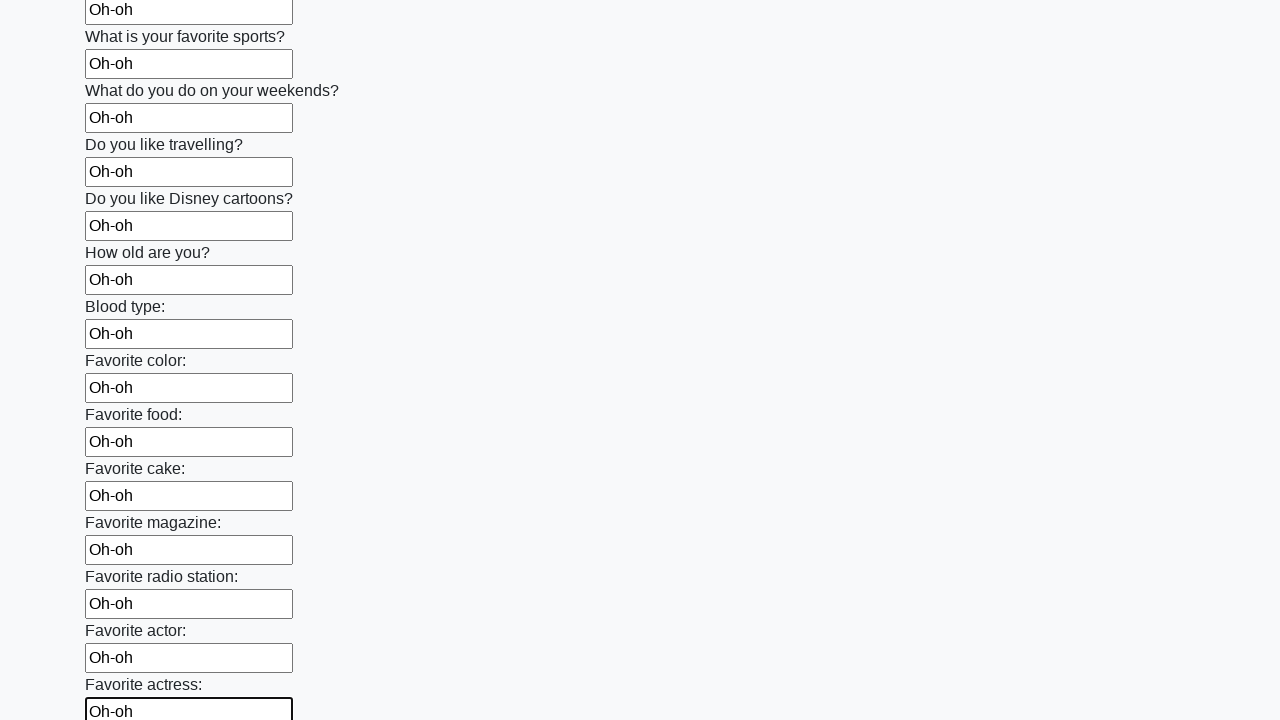

Filled an input field with 'Oh-oh' on input >> nth=26
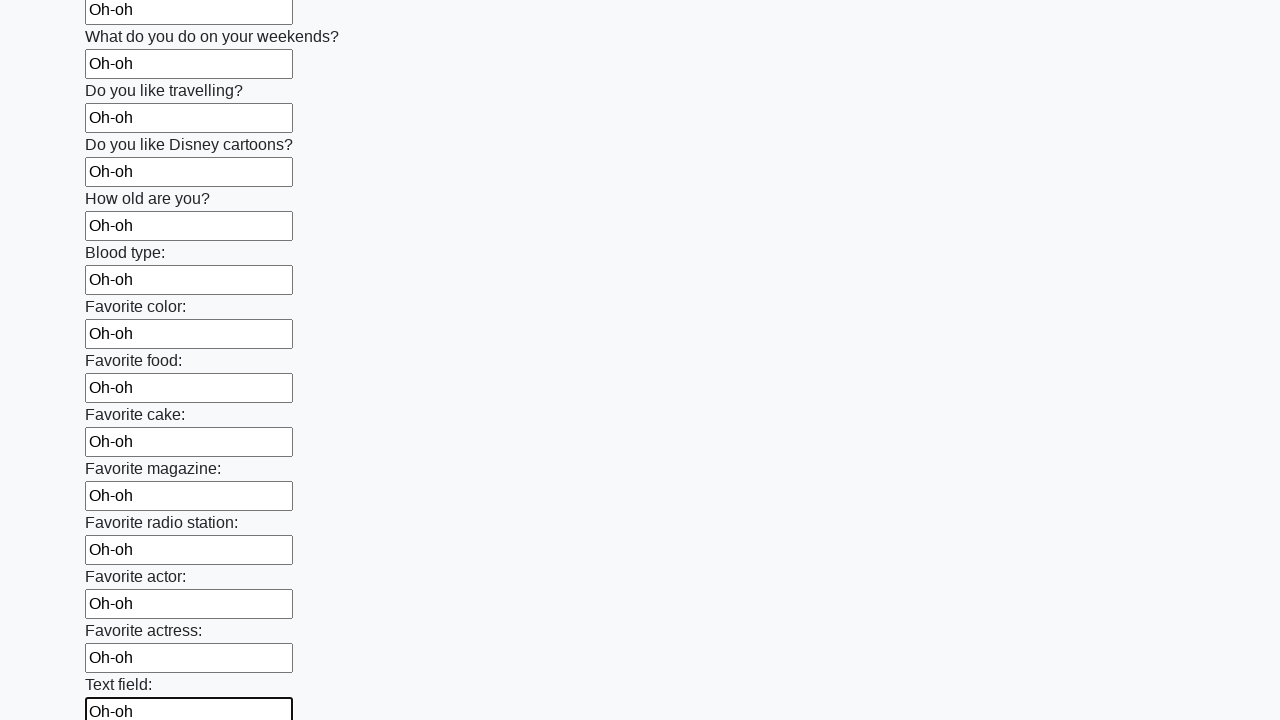

Filled an input field with 'Oh-oh' on input >> nth=27
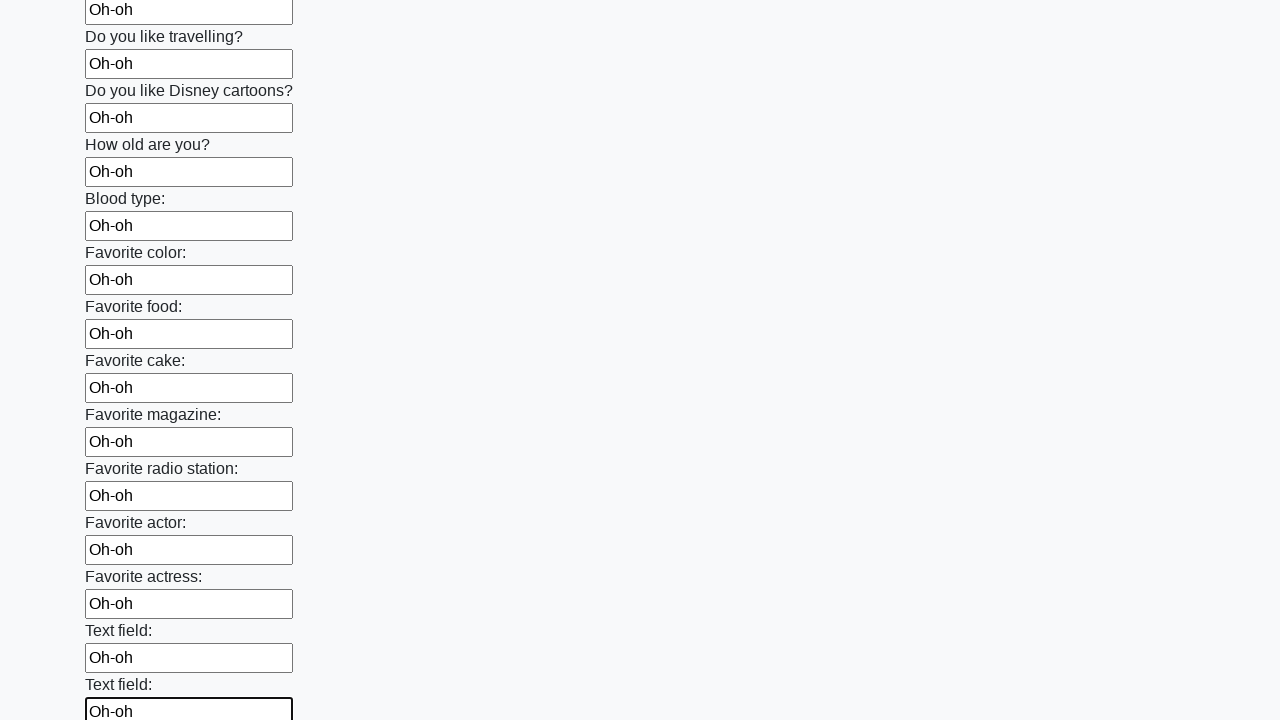

Filled an input field with 'Oh-oh' on input >> nth=28
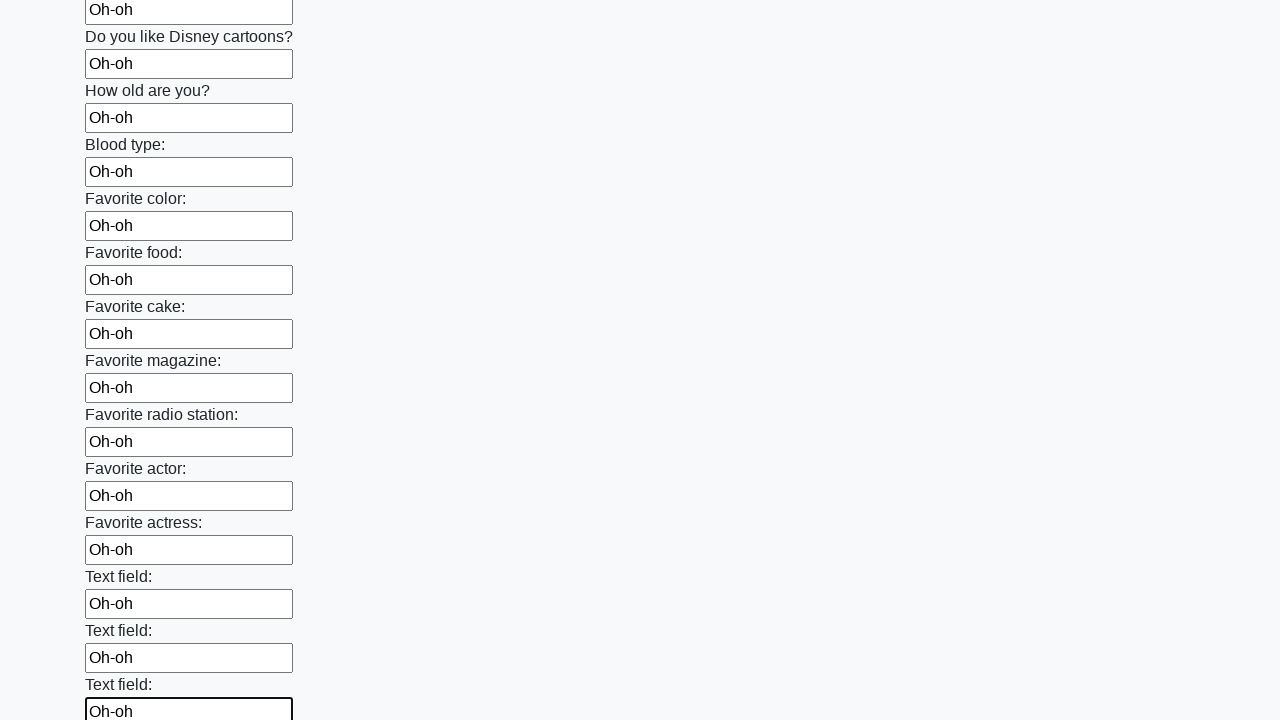

Filled an input field with 'Oh-oh' on input >> nth=29
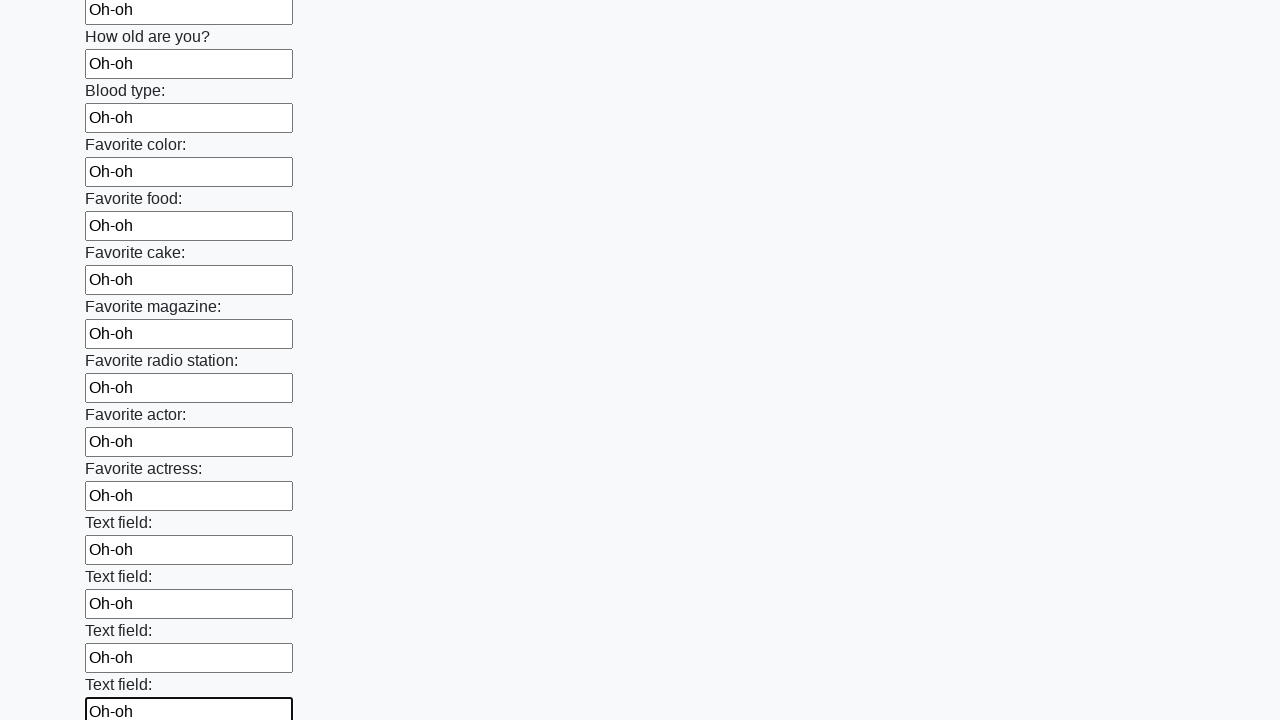

Filled an input field with 'Oh-oh' on input >> nth=30
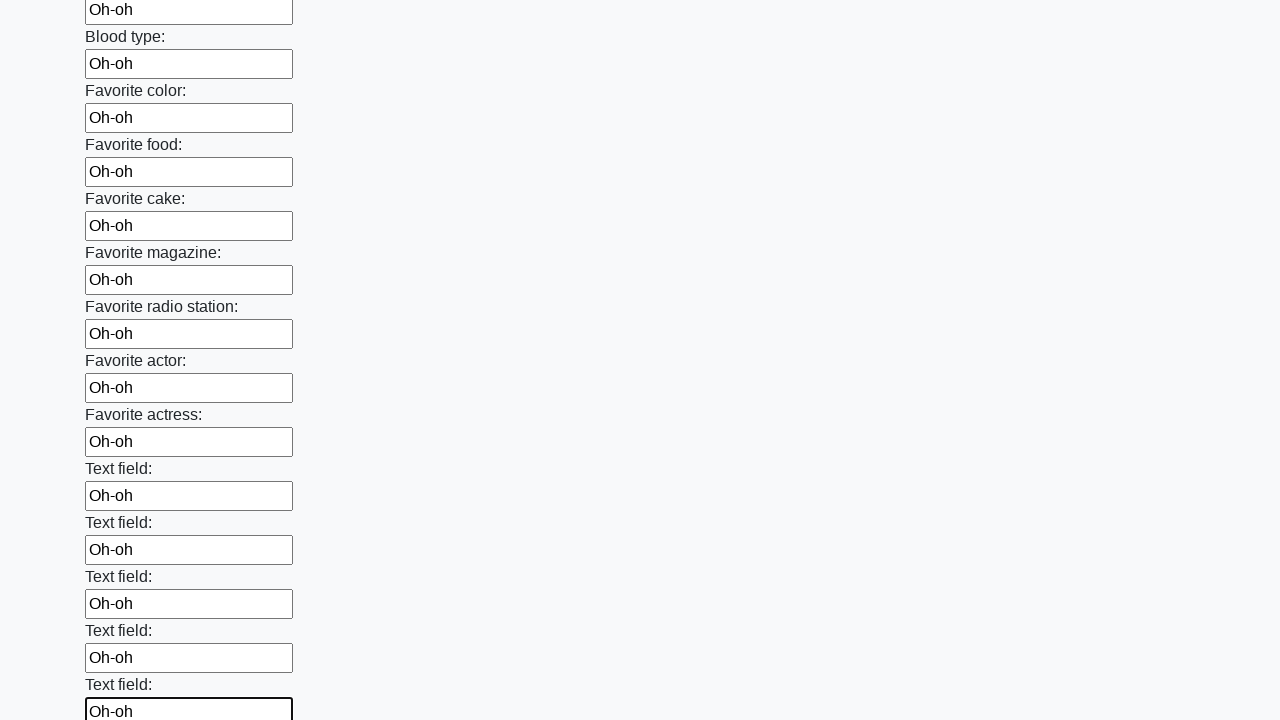

Filled an input field with 'Oh-oh' on input >> nth=31
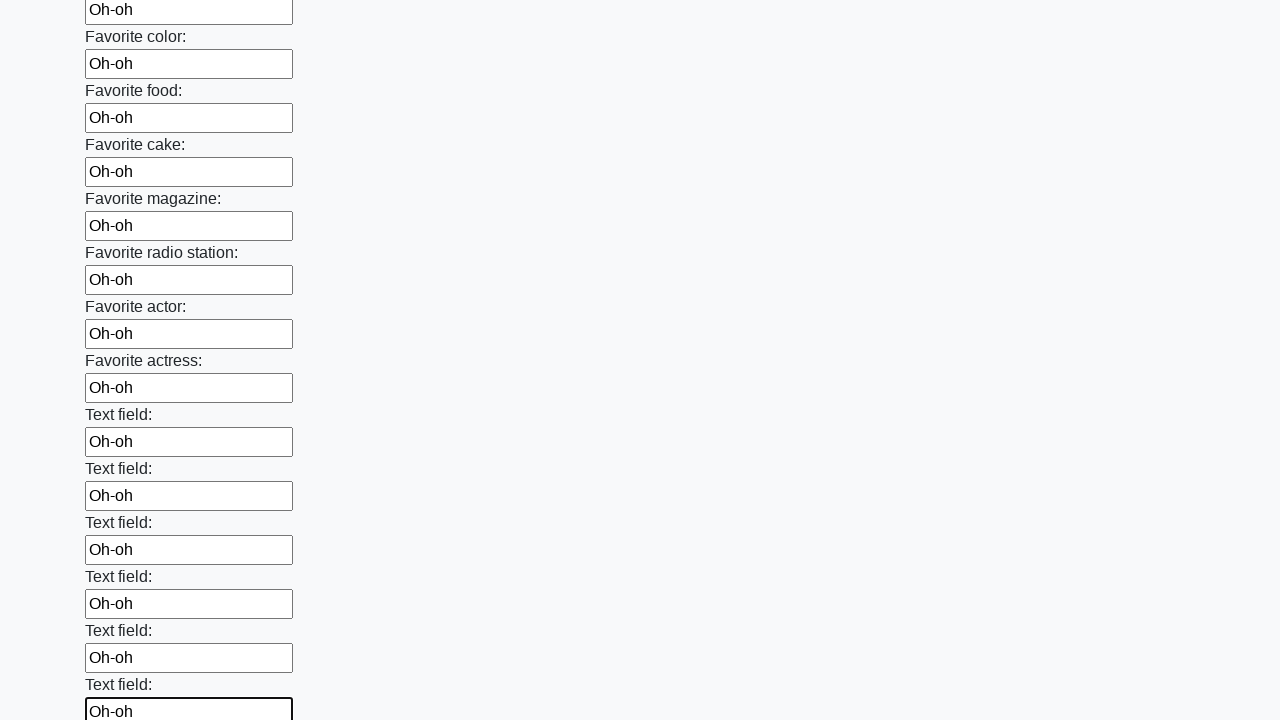

Filled an input field with 'Oh-oh' on input >> nth=32
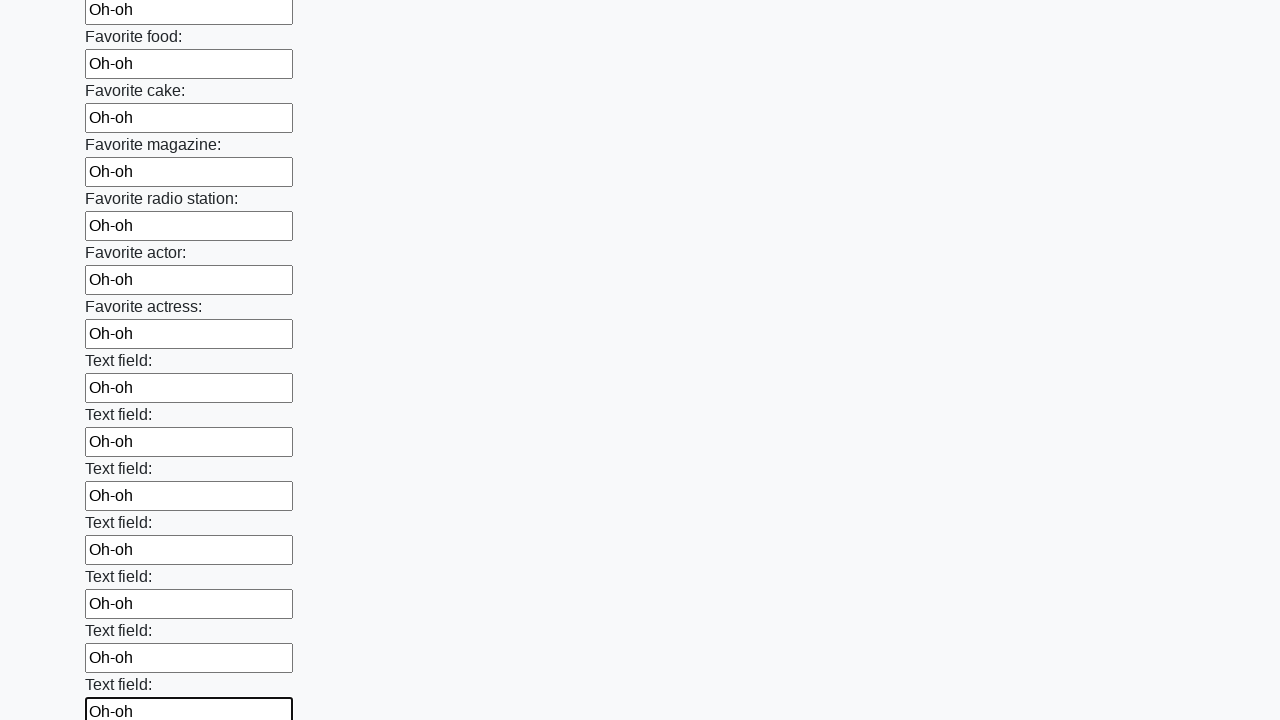

Filled an input field with 'Oh-oh' on input >> nth=33
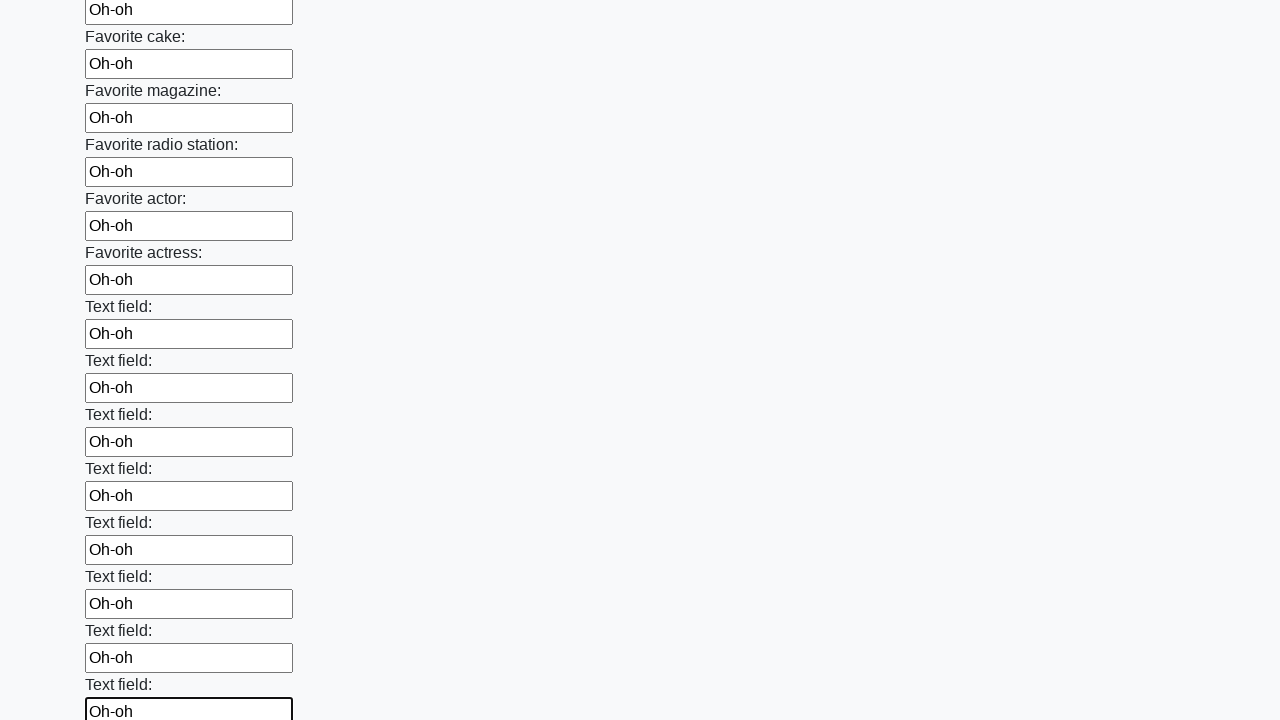

Filled an input field with 'Oh-oh' on input >> nth=34
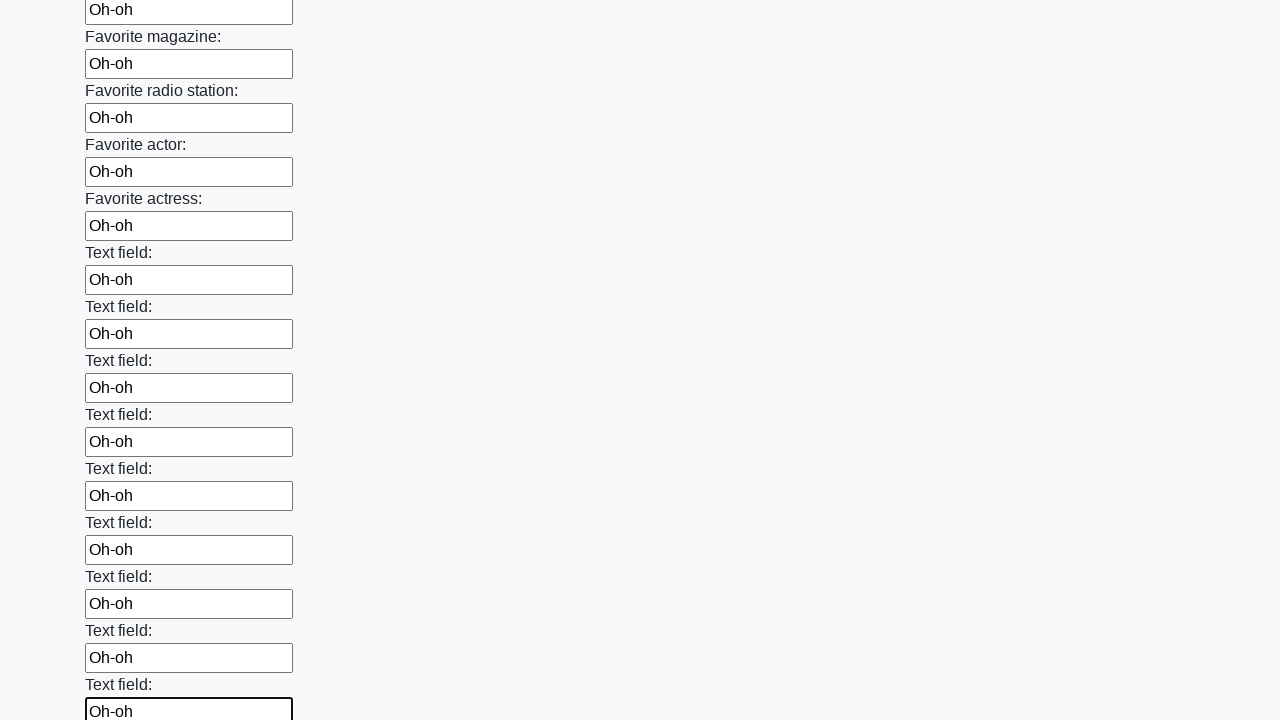

Filled an input field with 'Oh-oh' on input >> nth=35
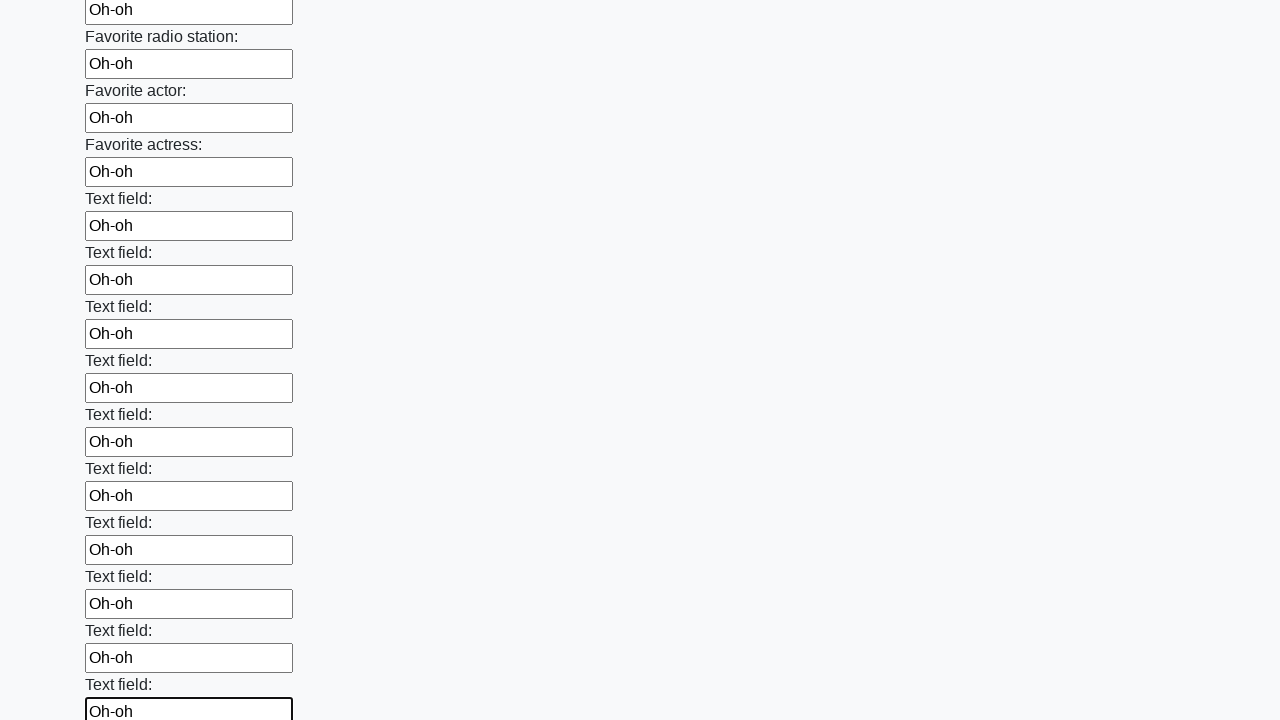

Filled an input field with 'Oh-oh' on input >> nth=36
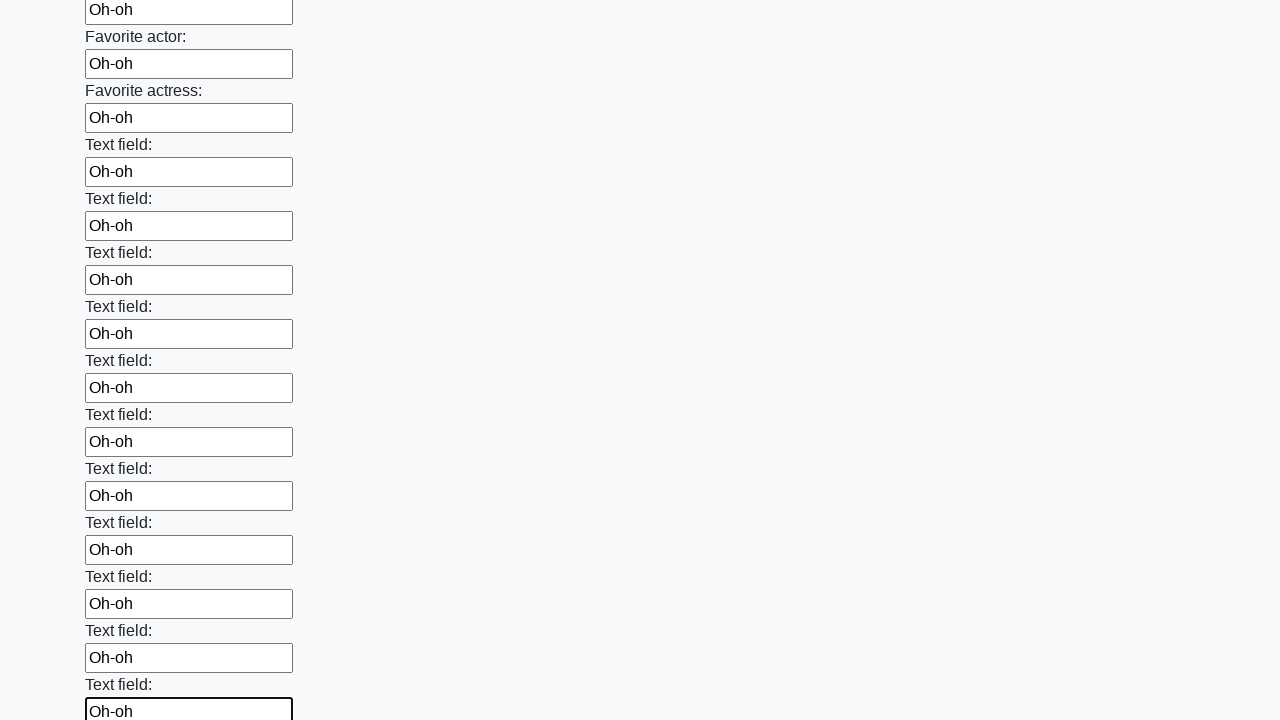

Filled an input field with 'Oh-oh' on input >> nth=37
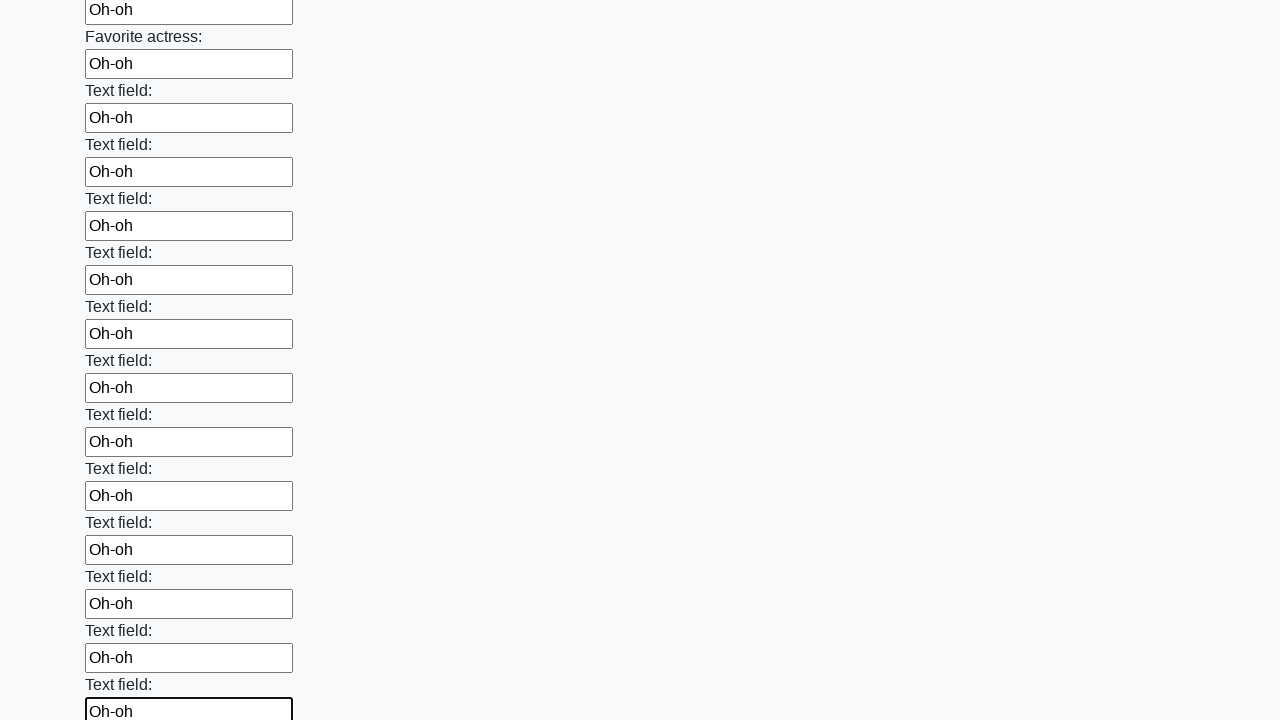

Filled an input field with 'Oh-oh' on input >> nth=38
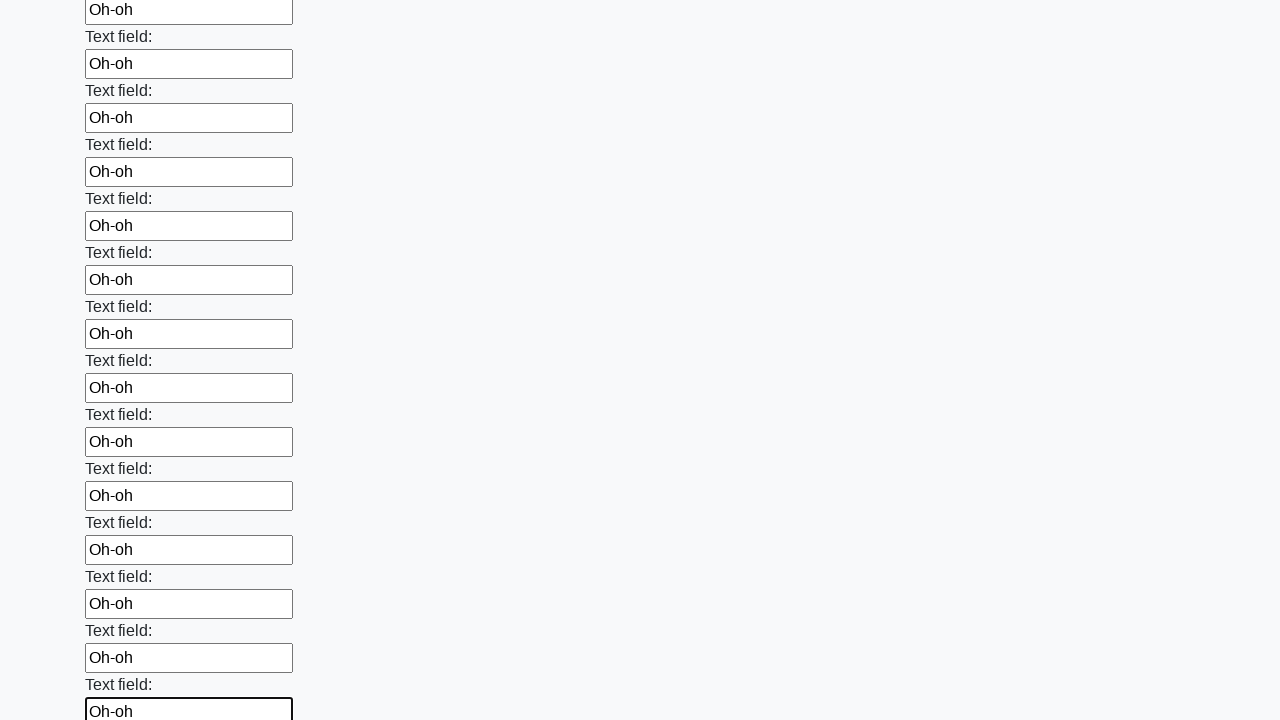

Filled an input field with 'Oh-oh' on input >> nth=39
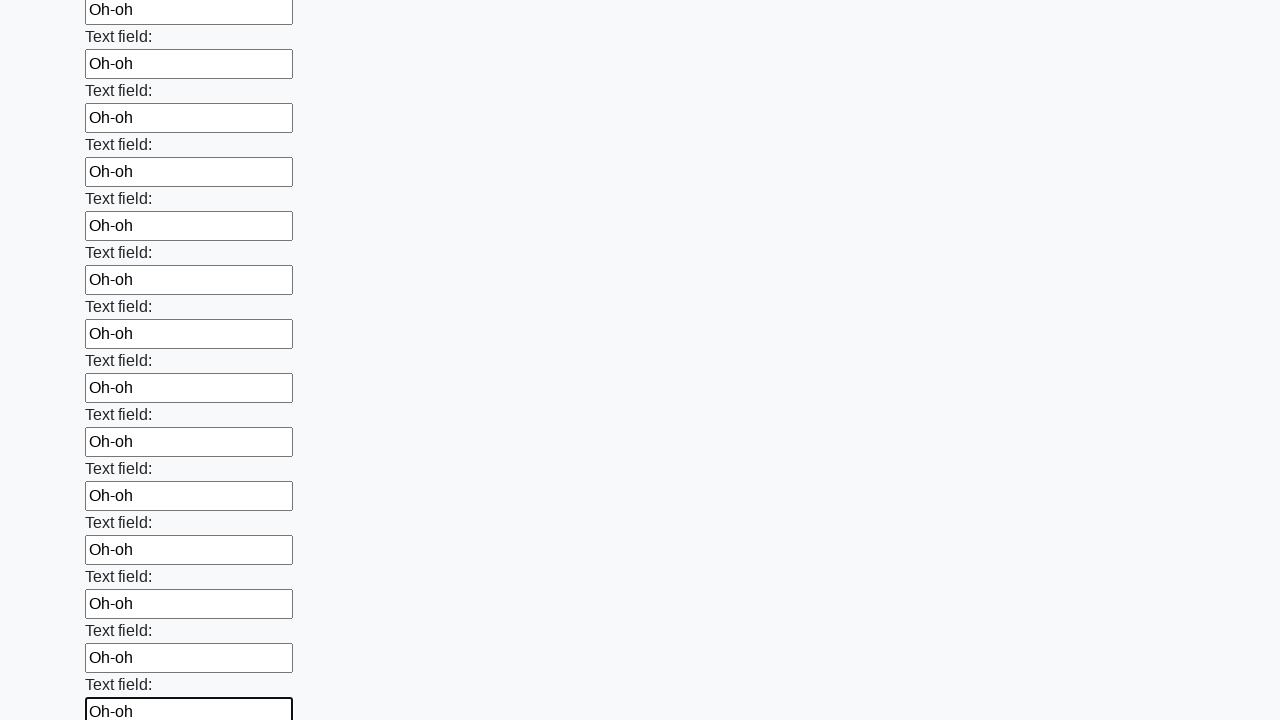

Filled an input field with 'Oh-oh' on input >> nth=40
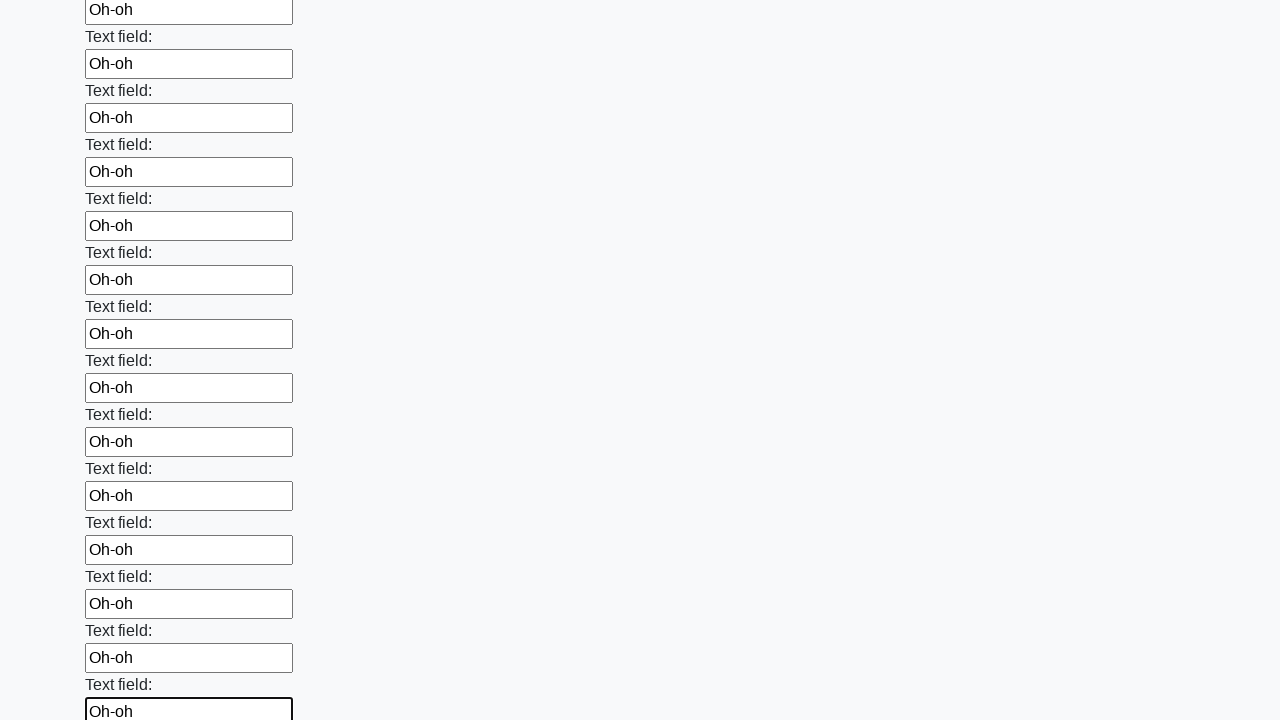

Filled an input field with 'Oh-oh' on input >> nth=41
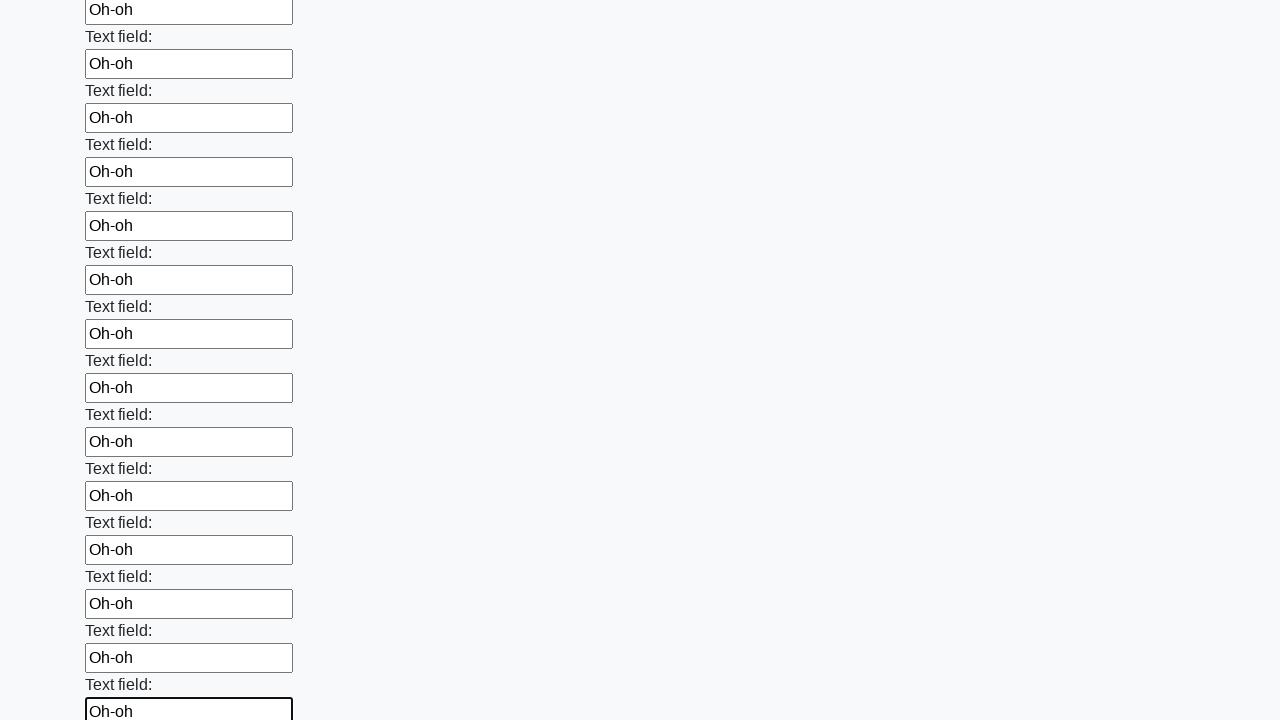

Filled an input field with 'Oh-oh' on input >> nth=42
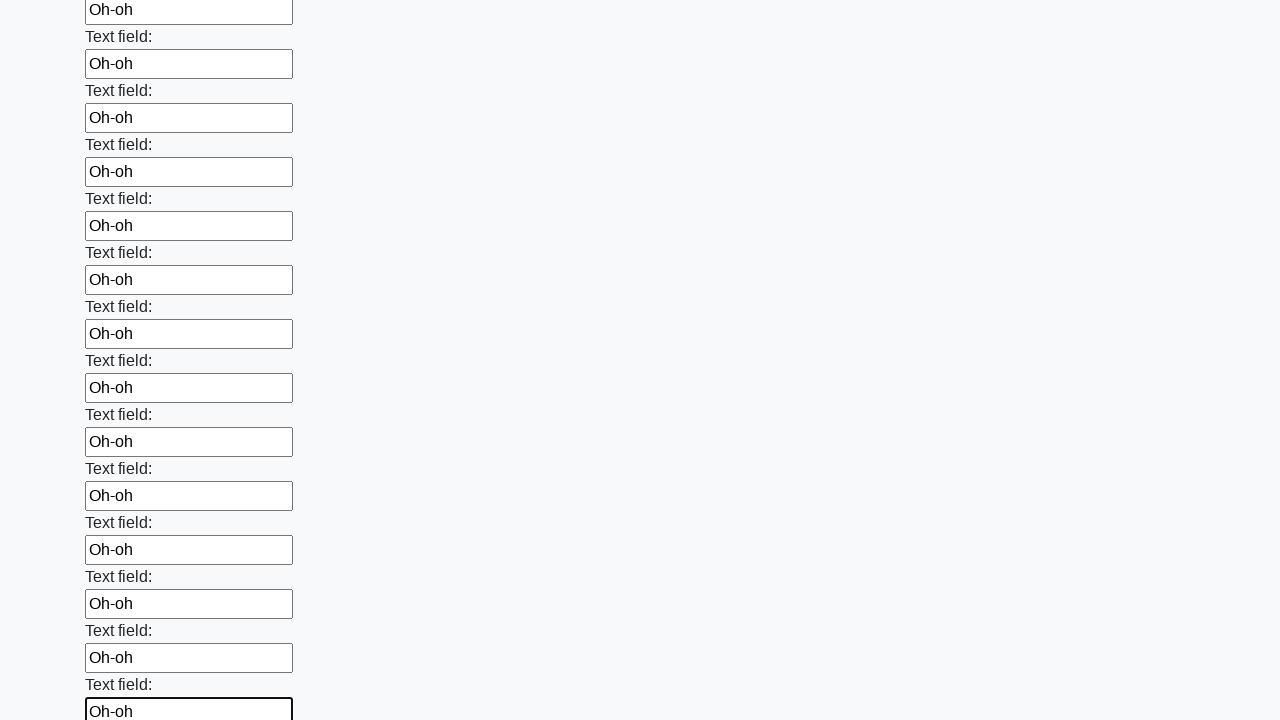

Filled an input field with 'Oh-oh' on input >> nth=43
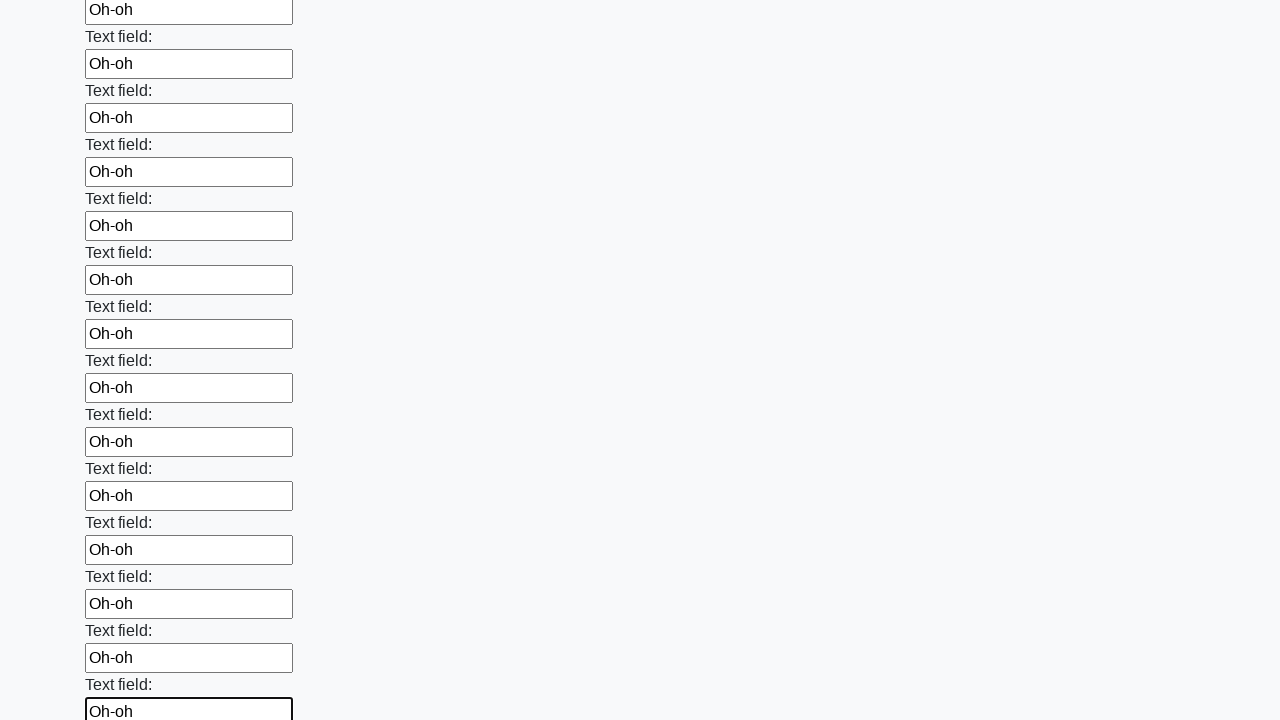

Filled an input field with 'Oh-oh' on input >> nth=44
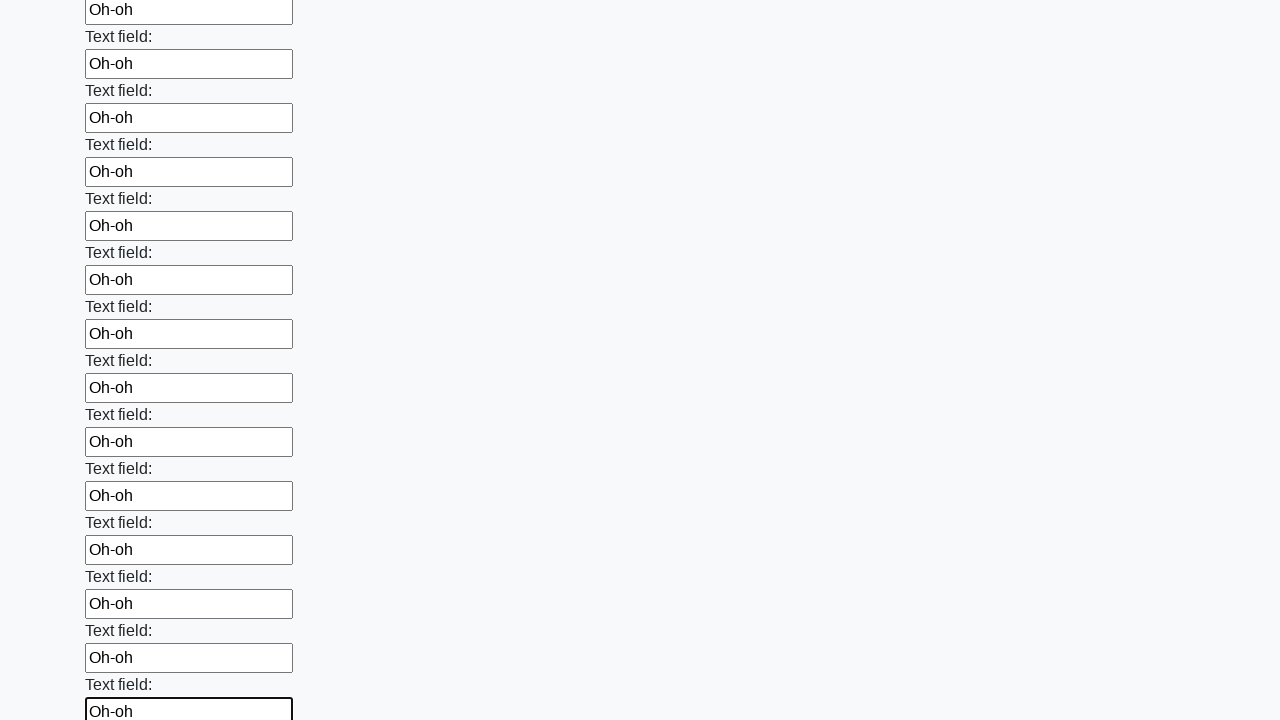

Filled an input field with 'Oh-oh' on input >> nth=45
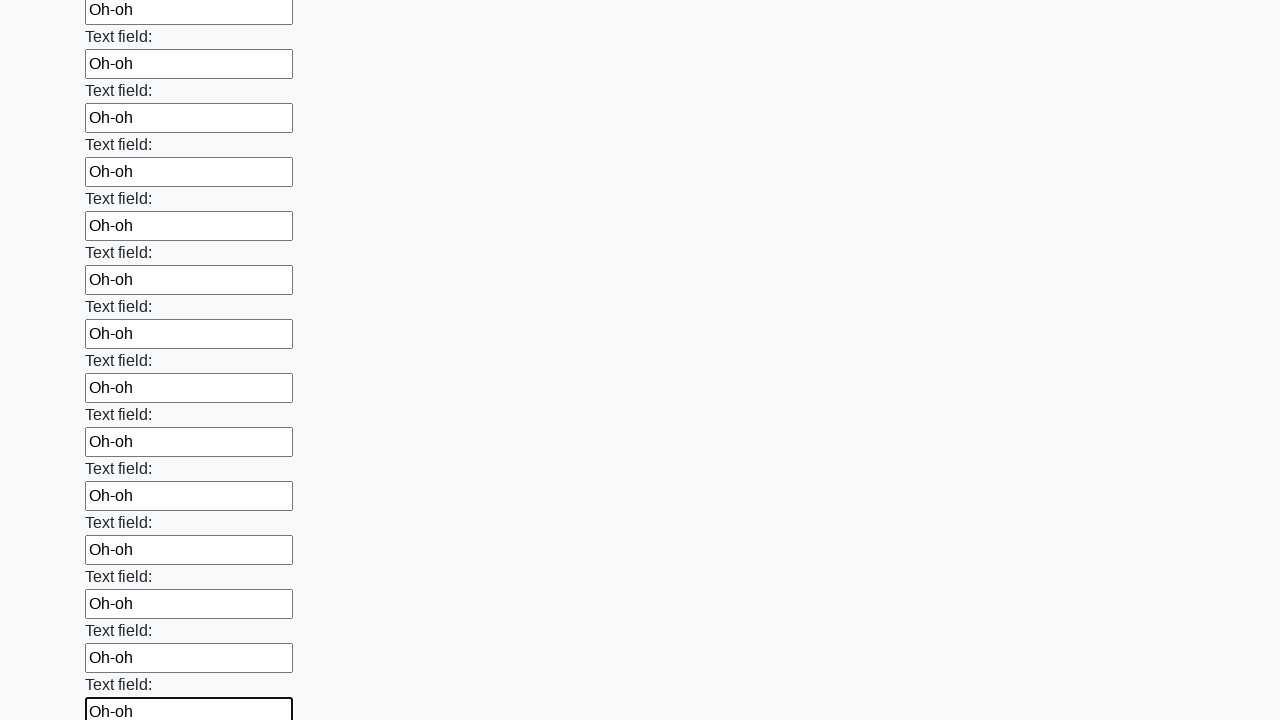

Filled an input field with 'Oh-oh' on input >> nth=46
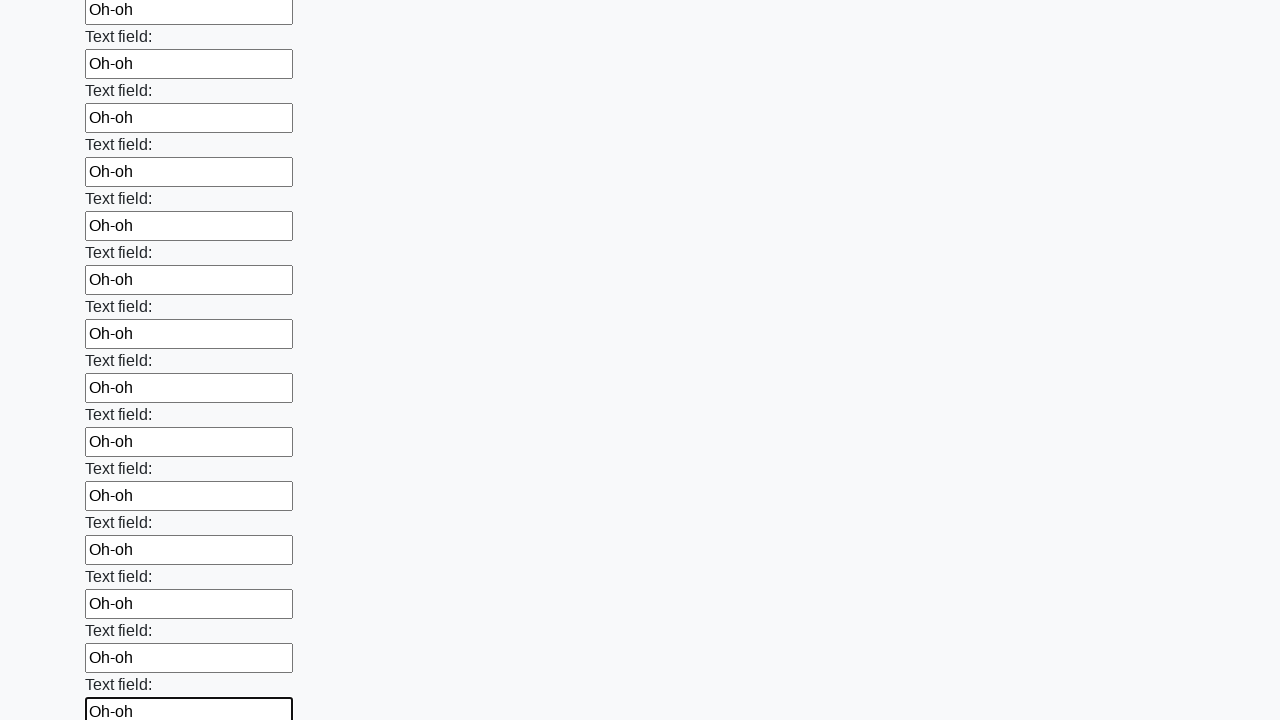

Filled an input field with 'Oh-oh' on input >> nth=47
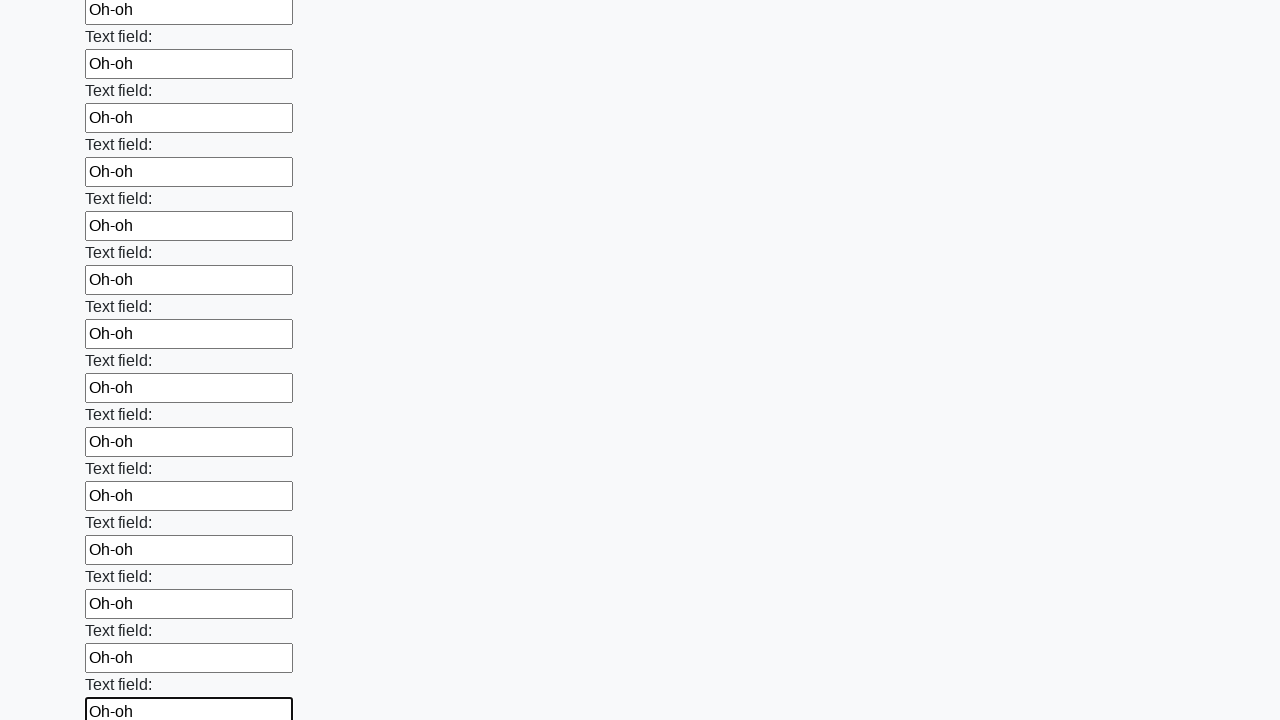

Filled an input field with 'Oh-oh' on input >> nth=48
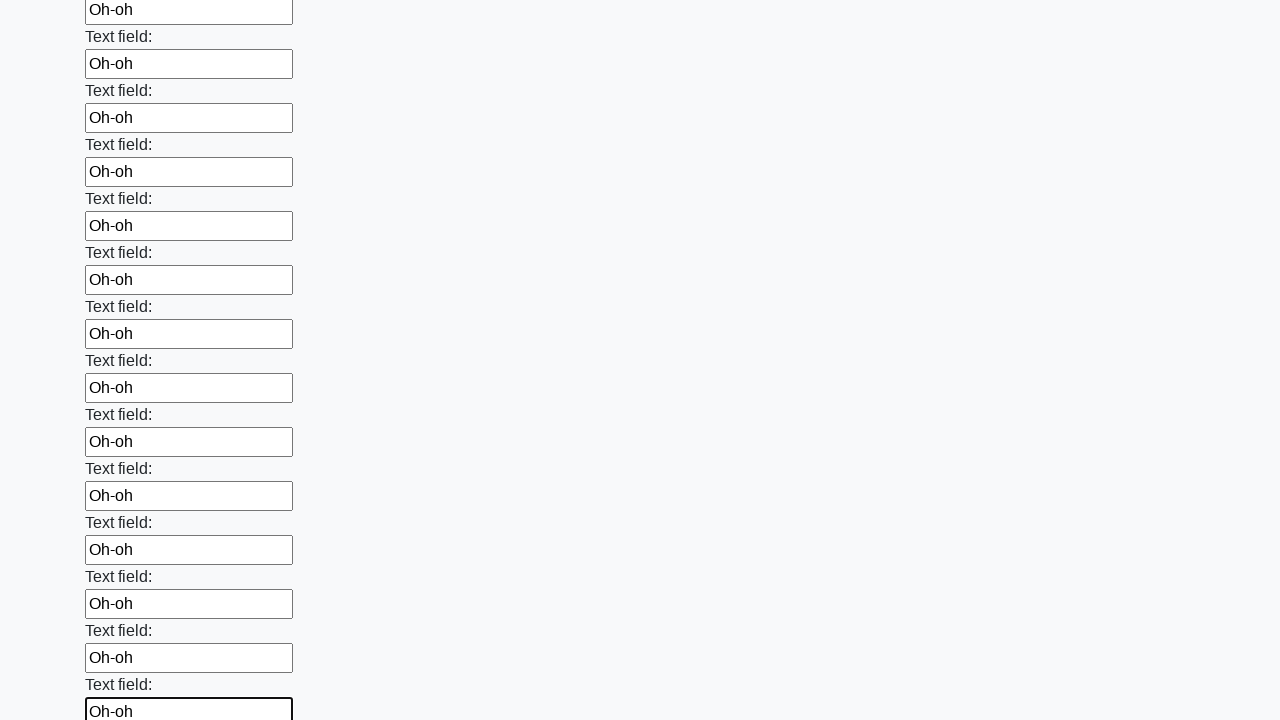

Filled an input field with 'Oh-oh' on input >> nth=49
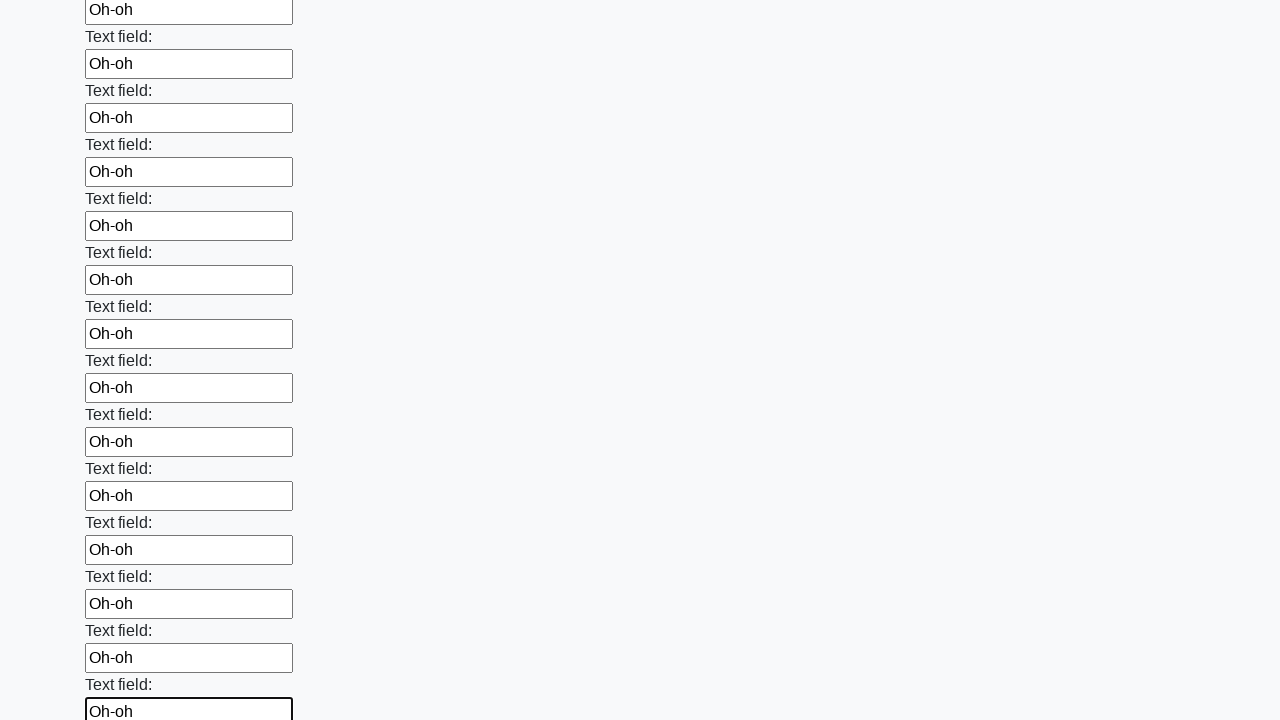

Filled an input field with 'Oh-oh' on input >> nth=50
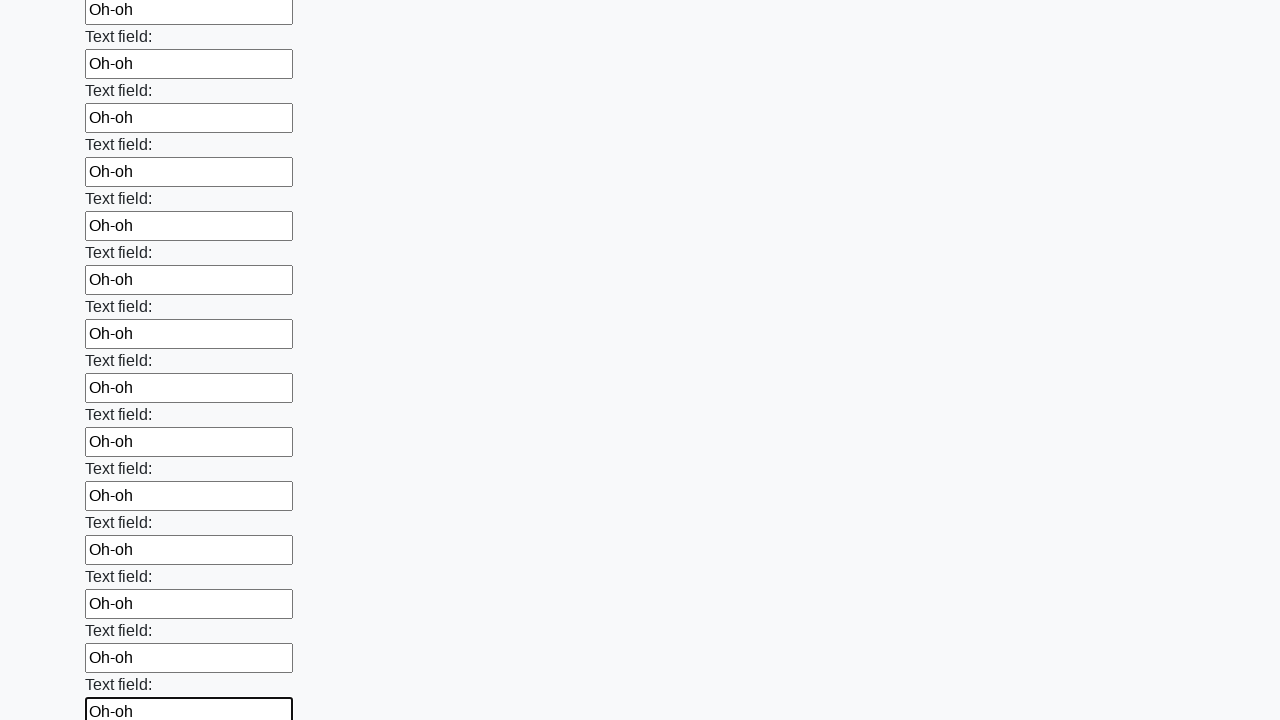

Filled an input field with 'Oh-oh' on input >> nth=51
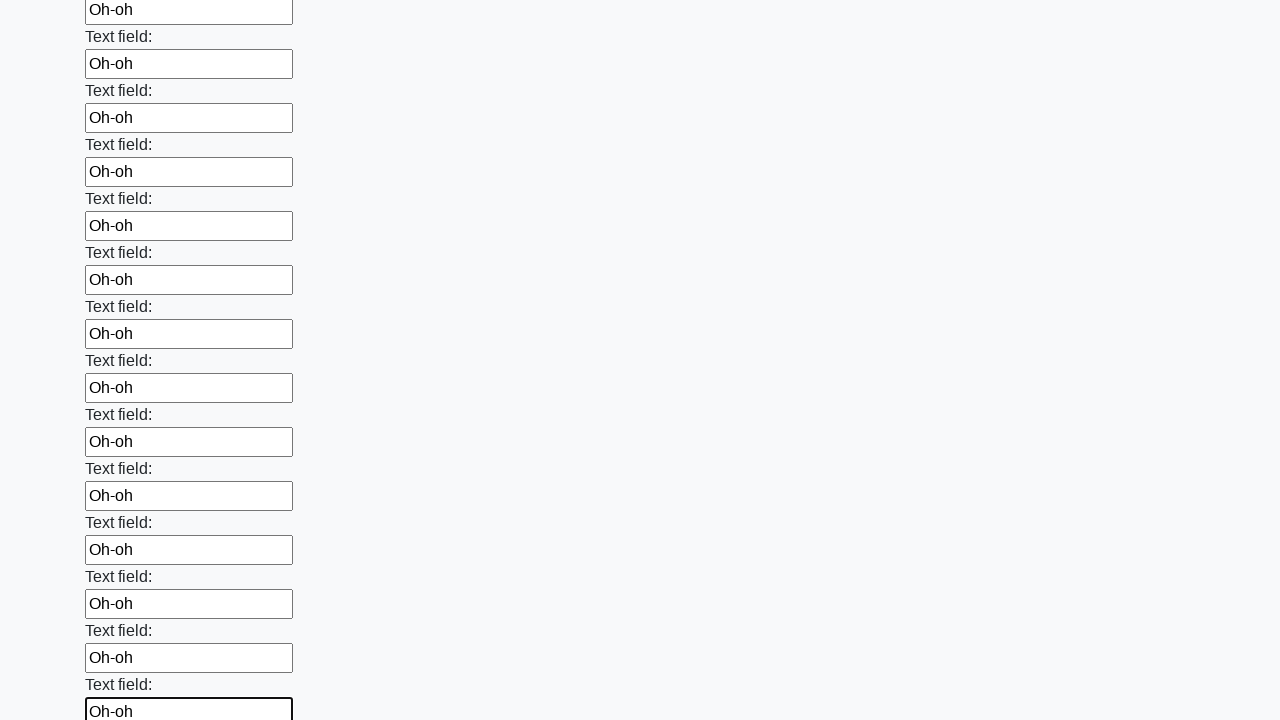

Filled an input field with 'Oh-oh' on input >> nth=52
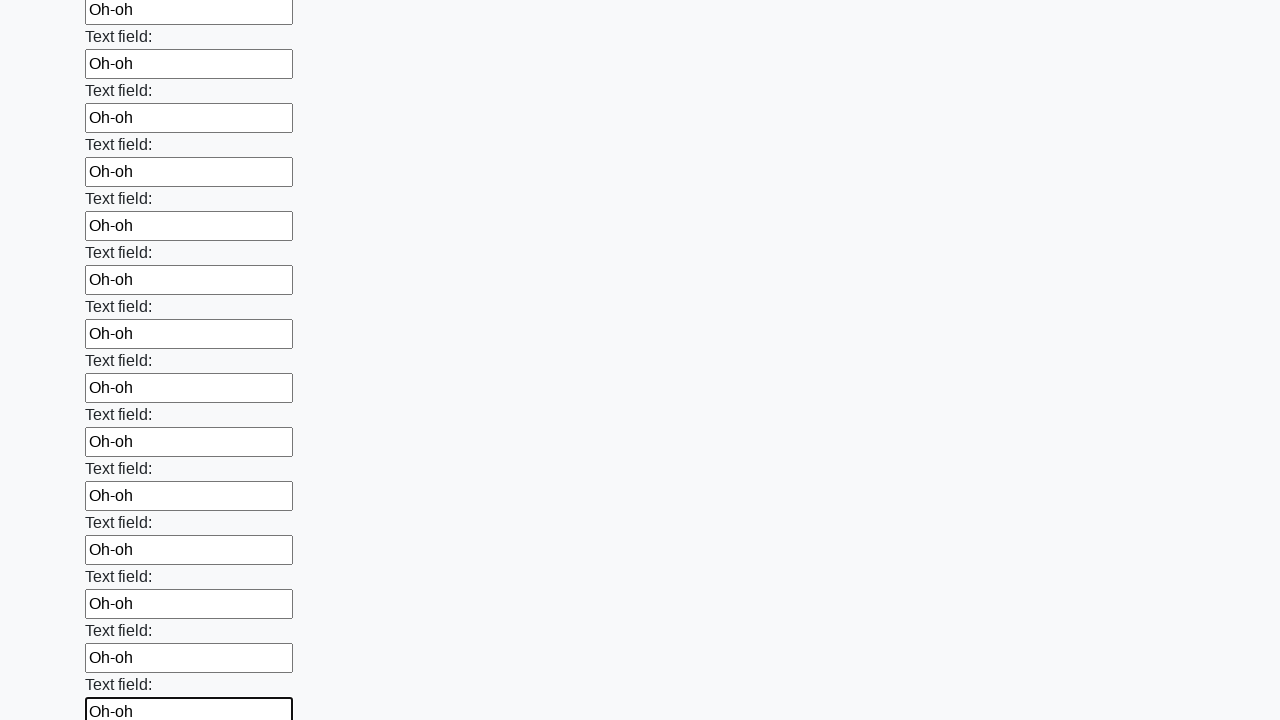

Filled an input field with 'Oh-oh' on input >> nth=53
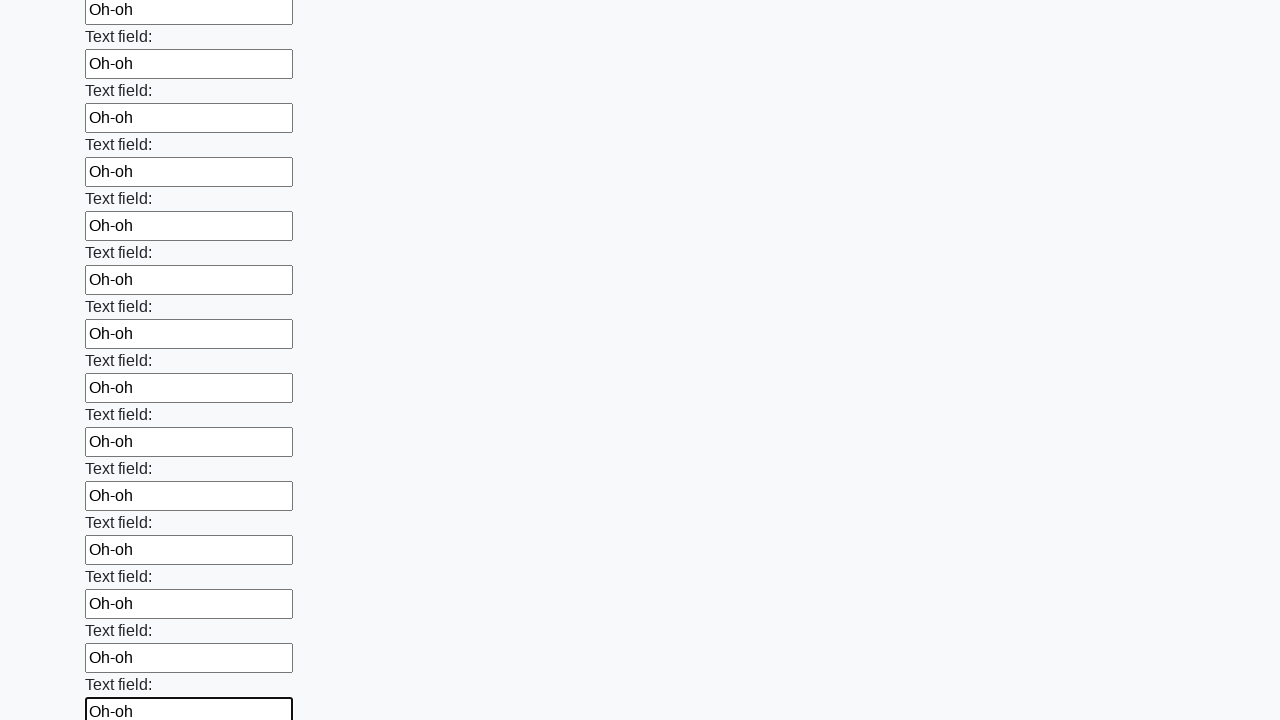

Filled an input field with 'Oh-oh' on input >> nth=54
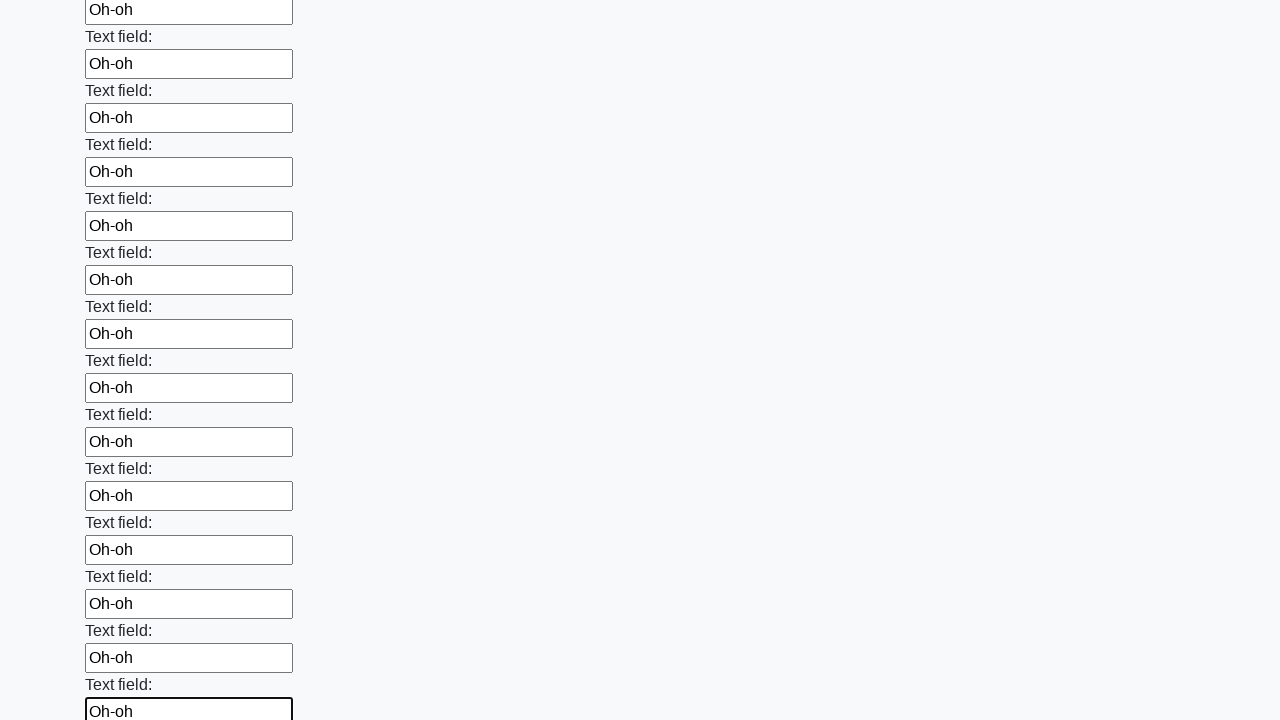

Filled an input field with 'Oh-oh' on input >> nth=55
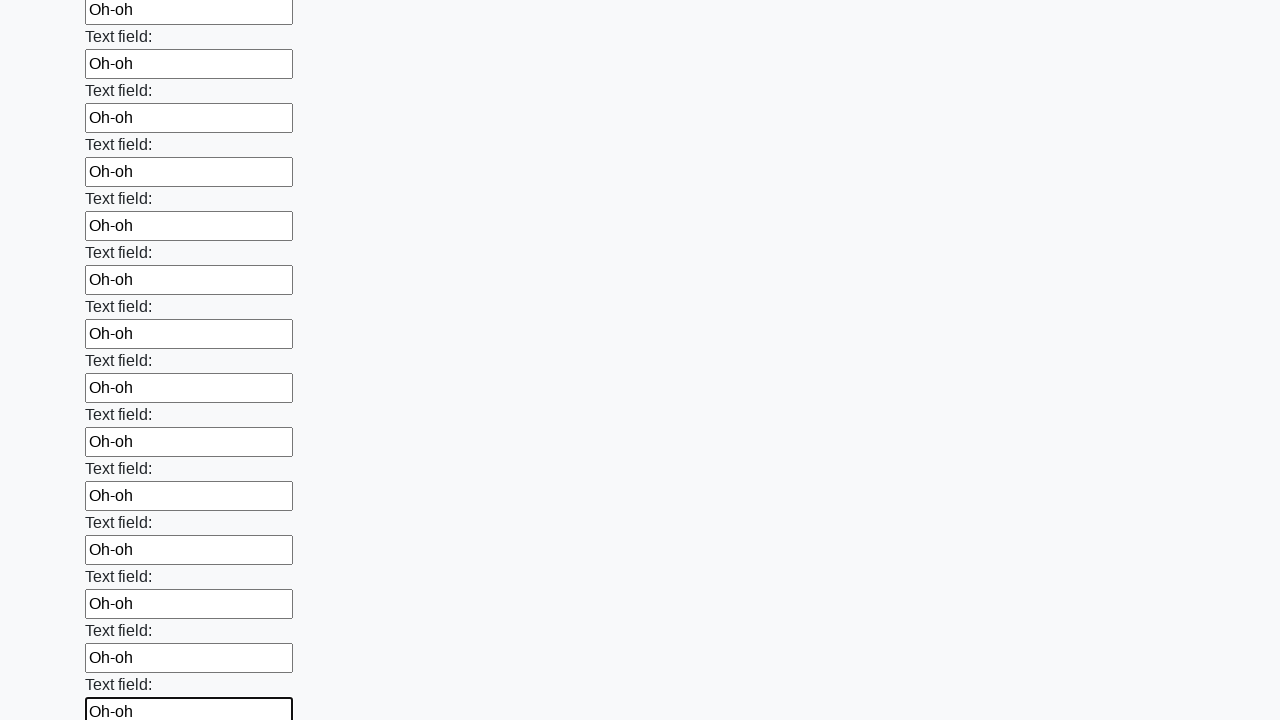

Filled an input field with 'Oh-oh' on input >> nth=56
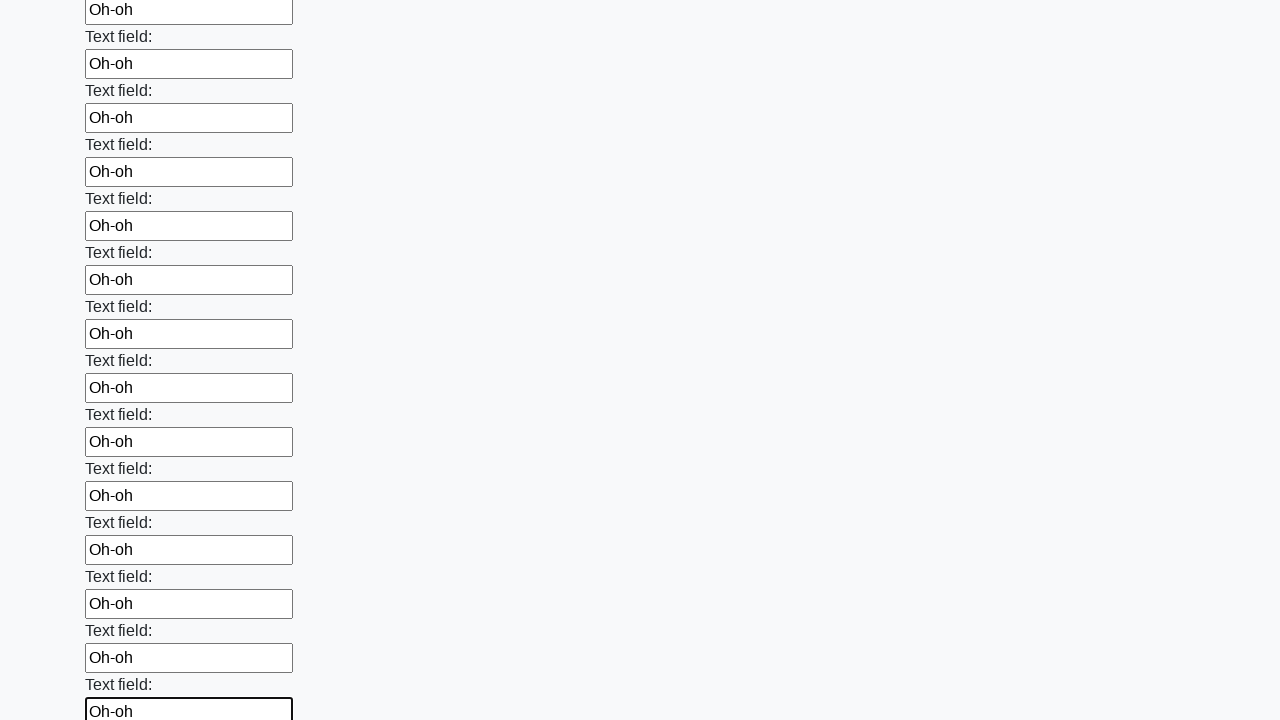

Filled an input field with 'Oh-oh' on input >> nth=57
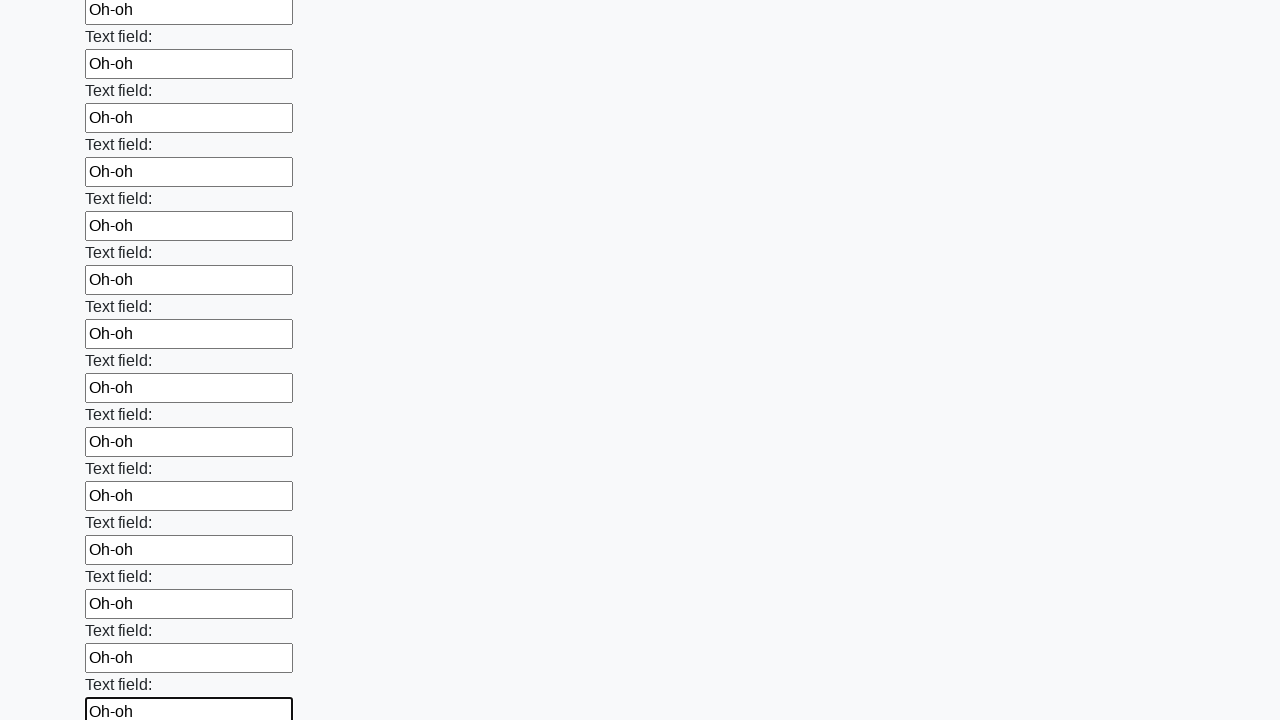

Filled an input field with 'Oh-oh' on input >> nth=58
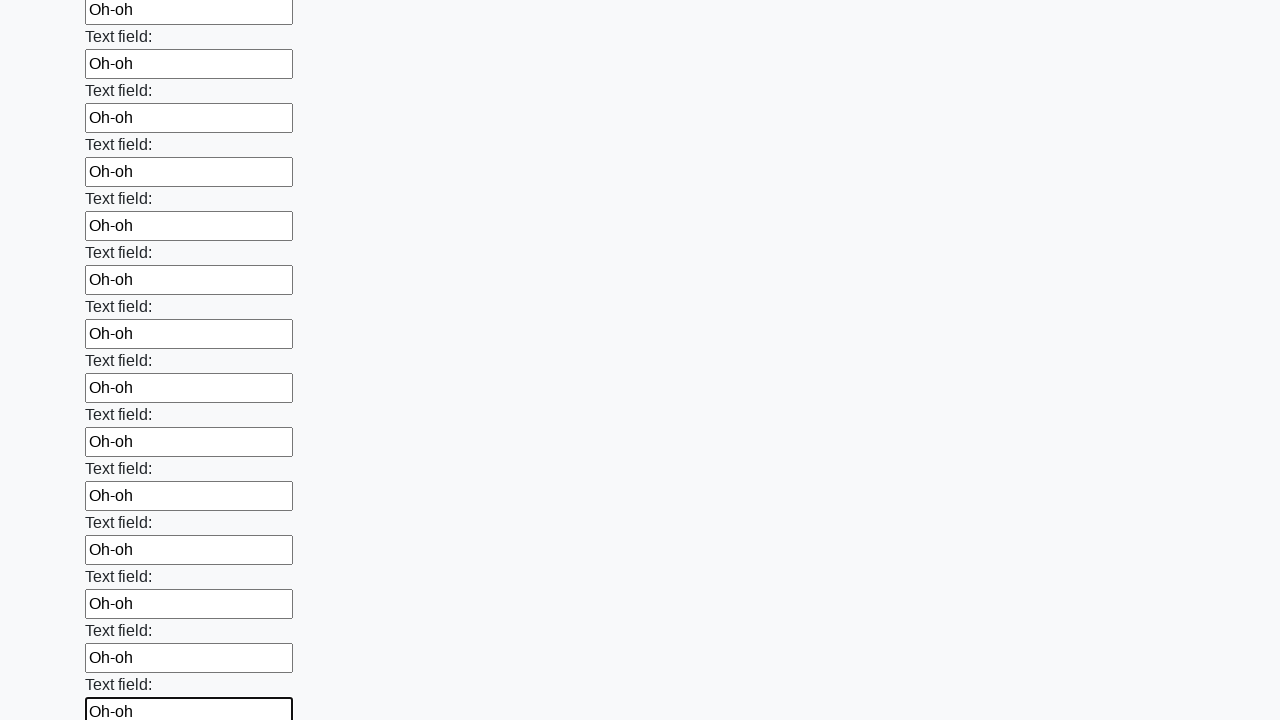

Filled an input field with 'Oh-oh' on input >> nth=59
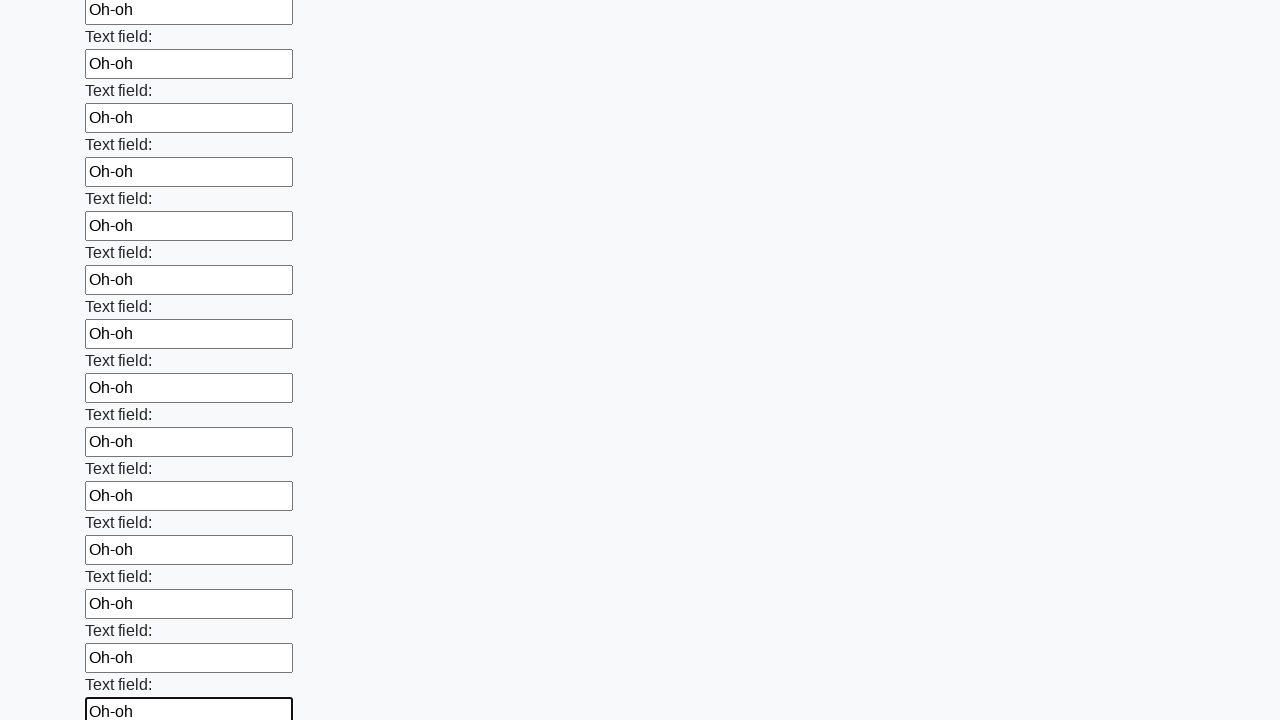

Filled an input field with 'Oh-oh' on input >> nth=60
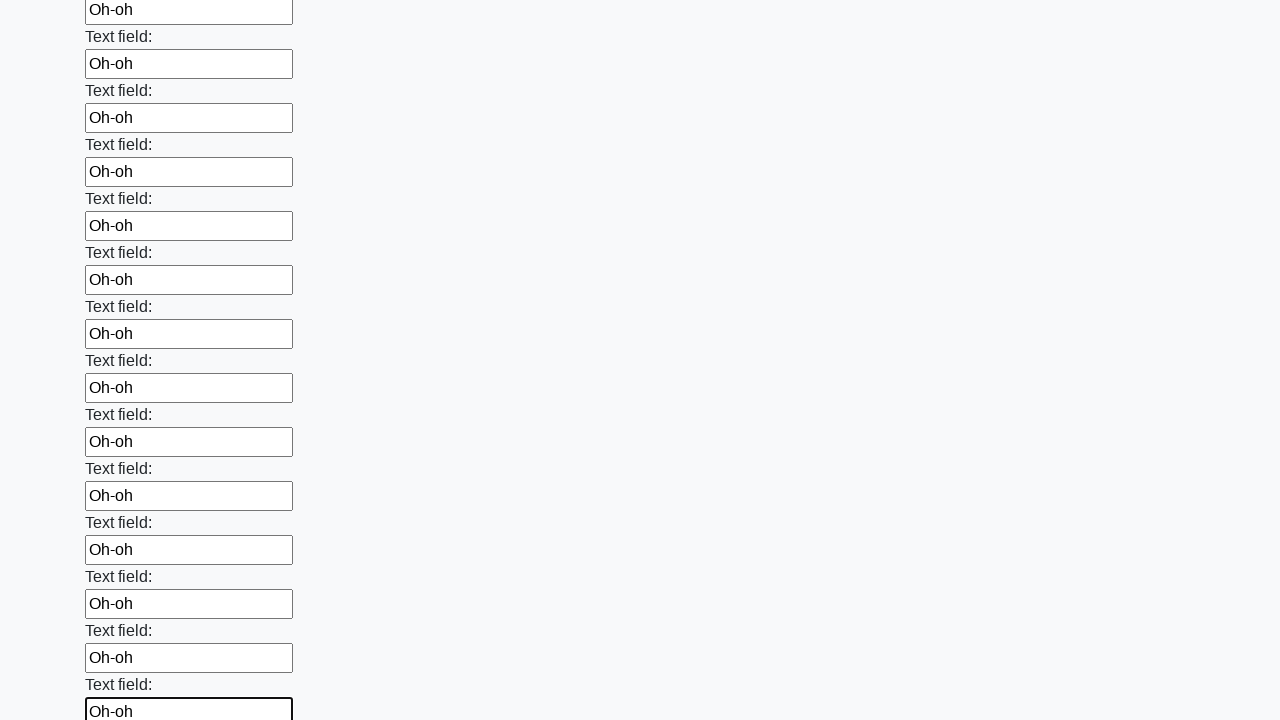

Filled an input field with 'Oh-oh' on input >> nth=61
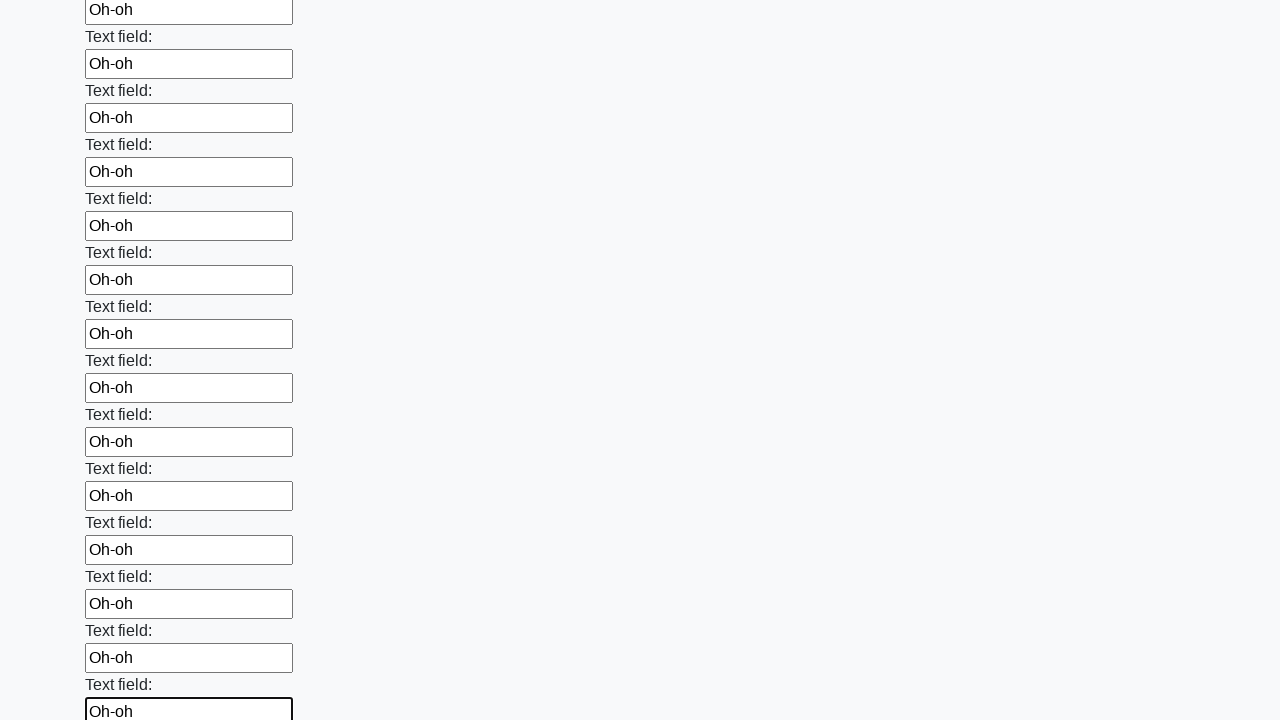

Filled an input field with 'Oh-oh' on input >> nth=62
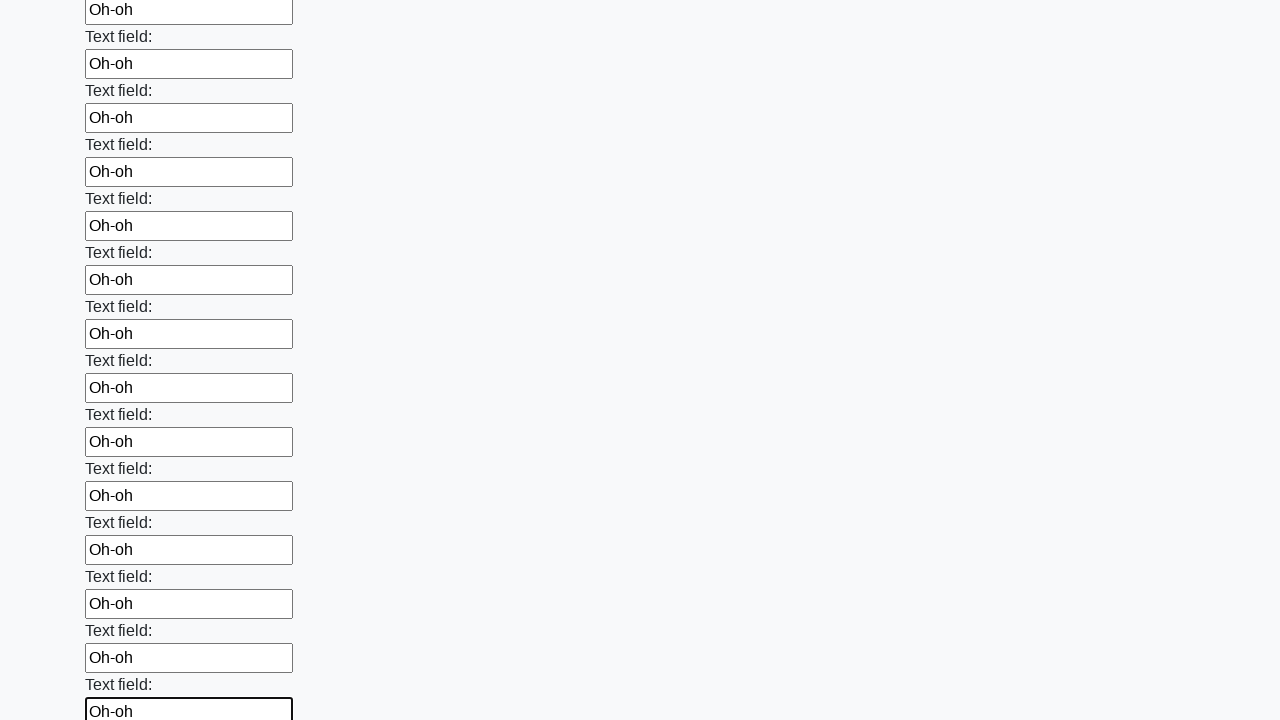

Filled an input field with 'Oh-oh' on input >> nth=63
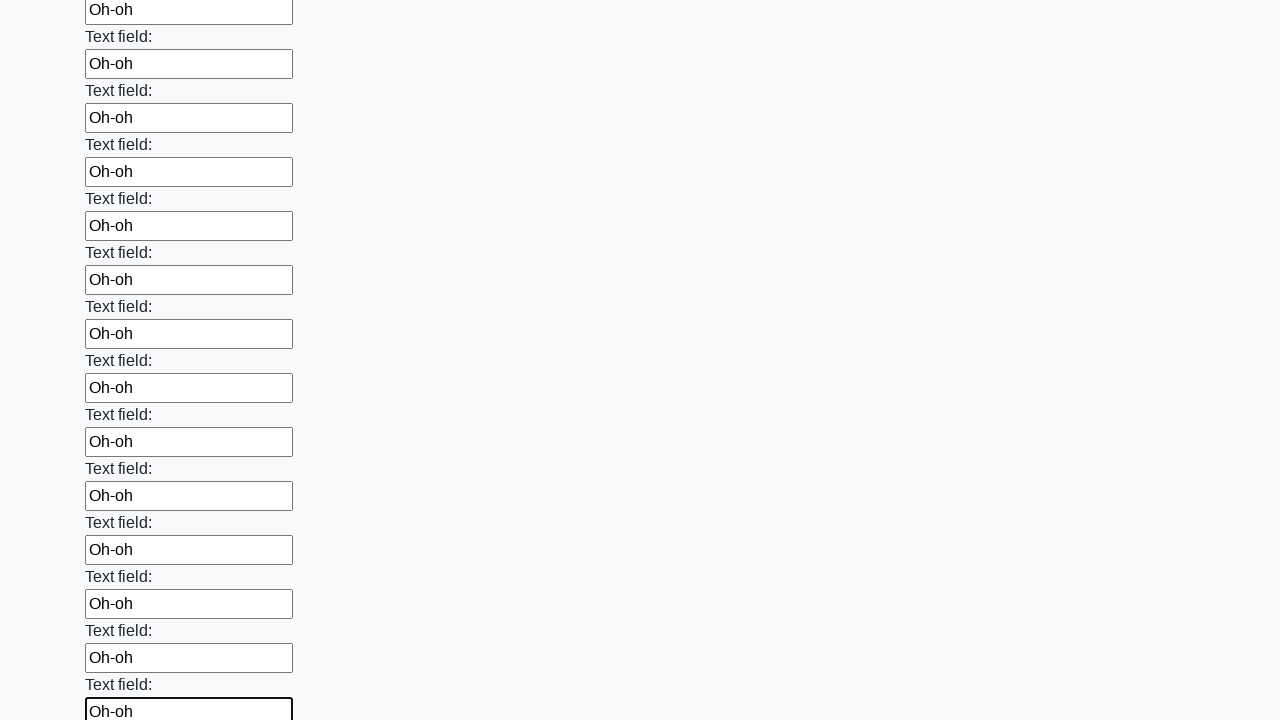

Filled an input field with 'Oh-oh' on input >> nth=64
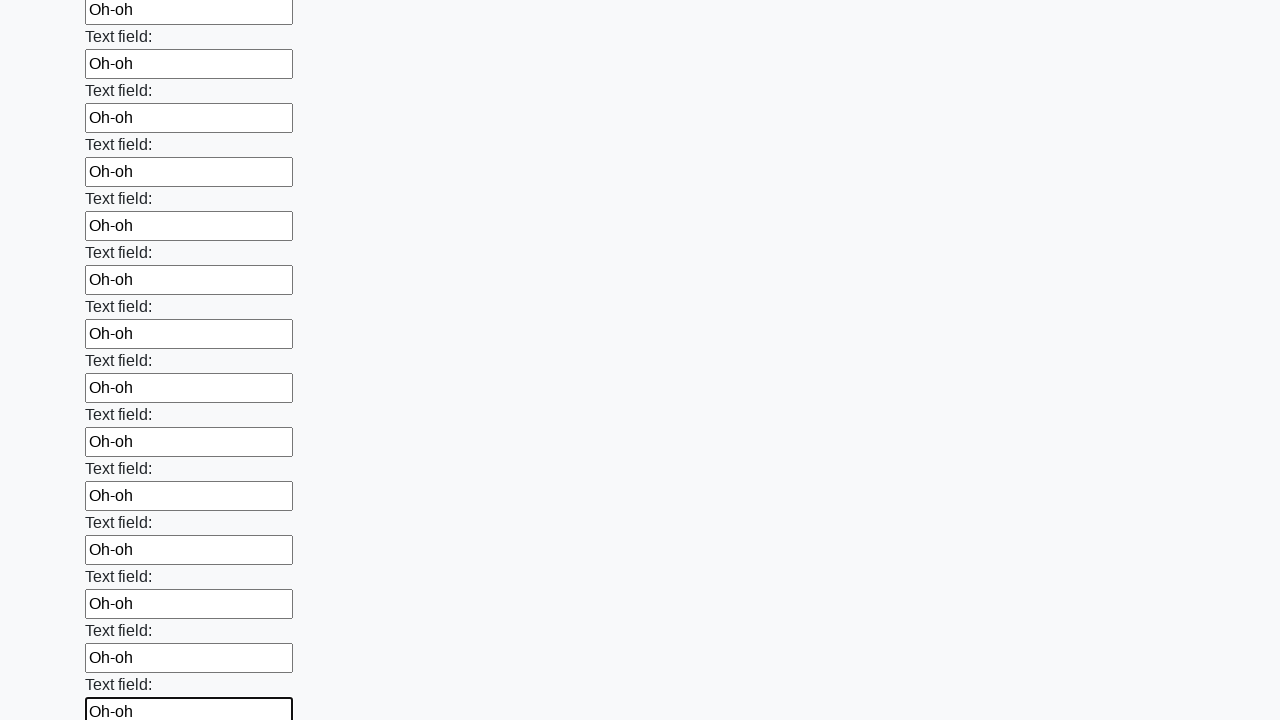

Filled an input field with 'Oh-oh' on input >> nth=65
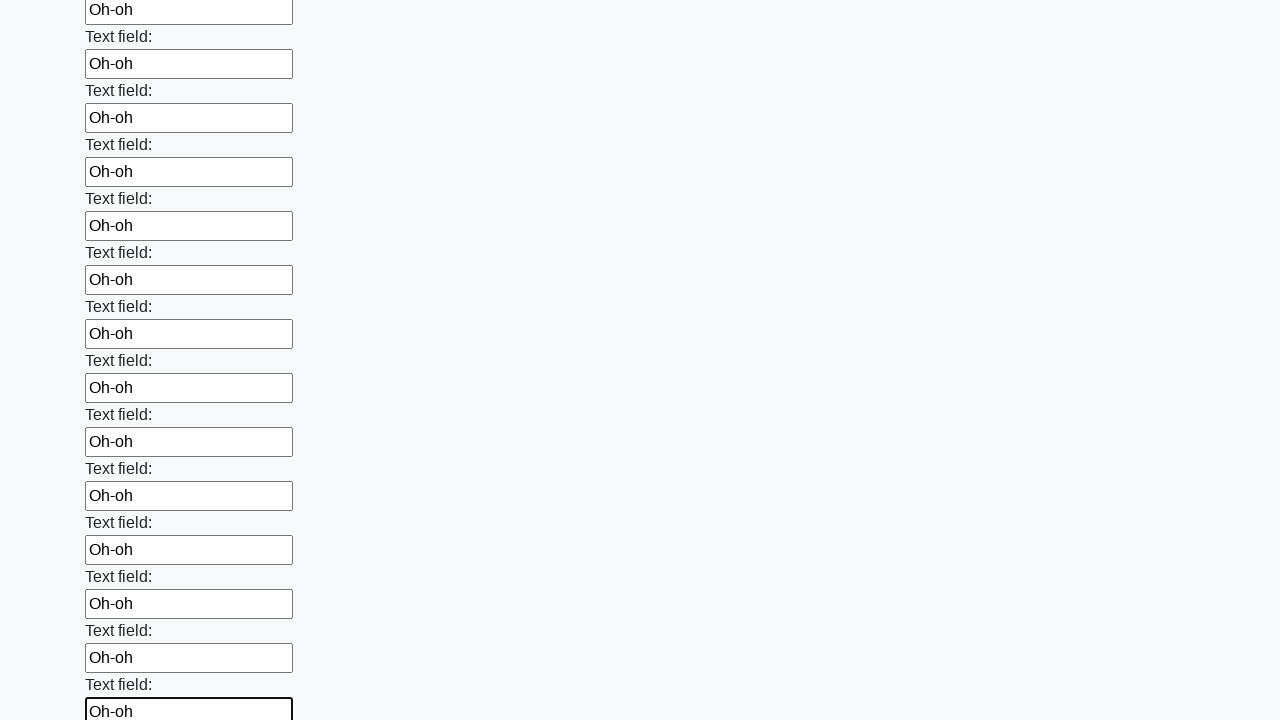

Filled an input field with 'Oh-oh' on input >> nth=66
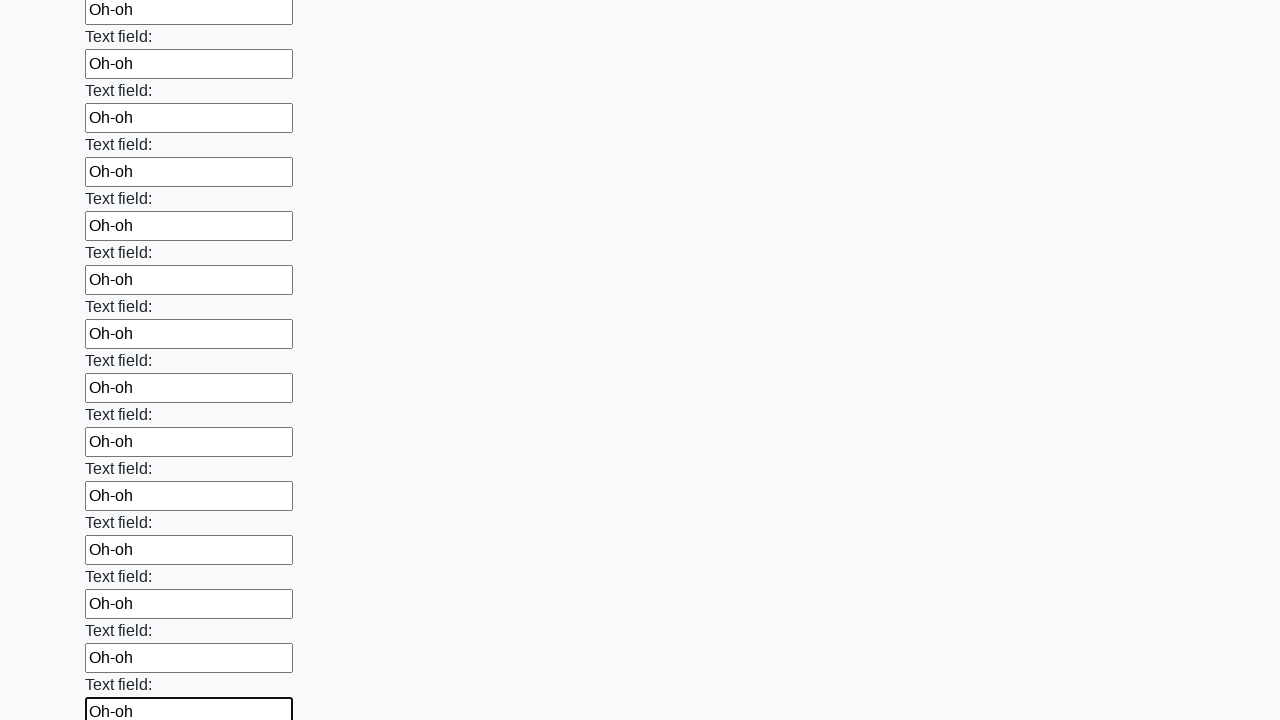

Filled an input field with 'Oh-oh' on input >> nth=67
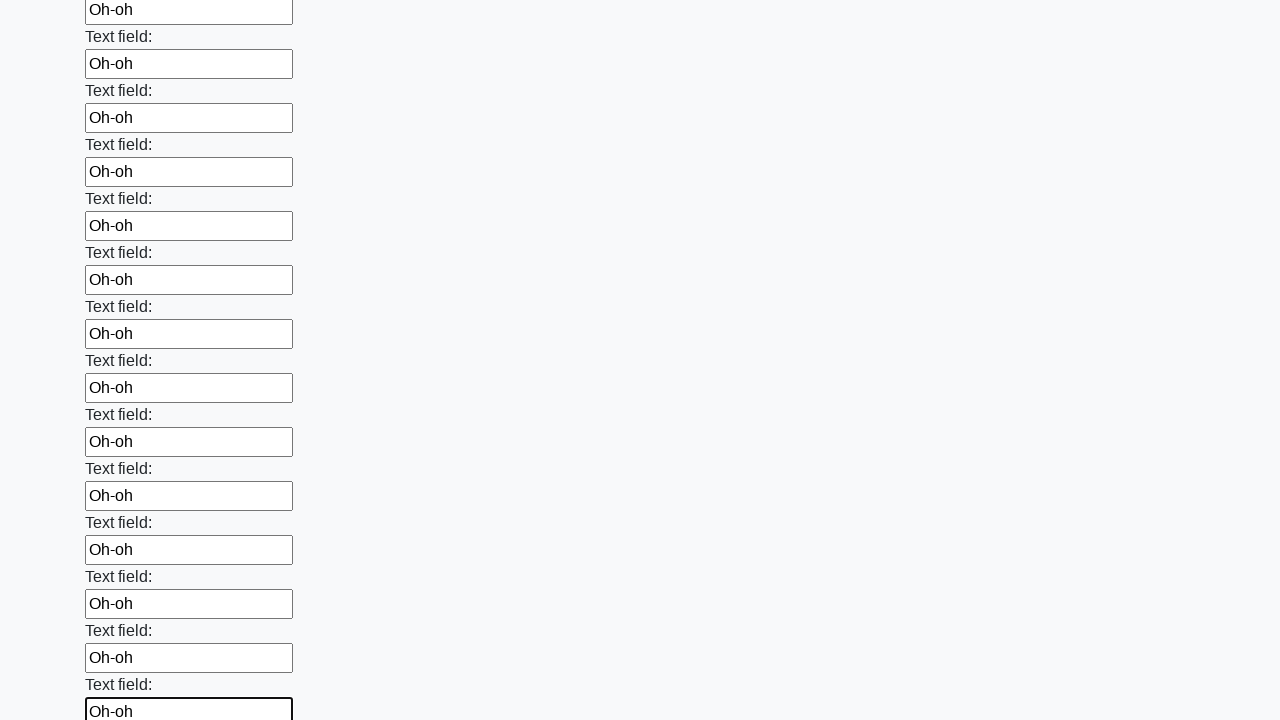

Filled an input field with 'Oh-oh' on input >> nth=68
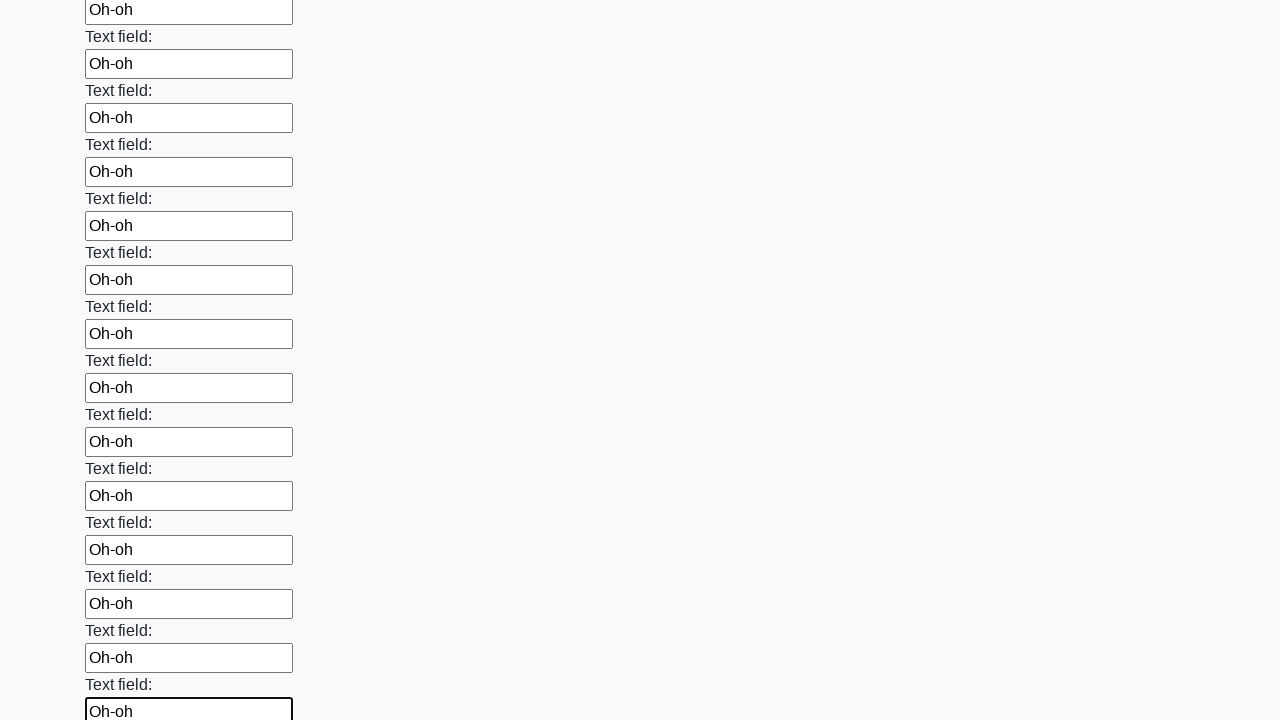

Filled an input field with 'Oh-oh' on input >> nth=69
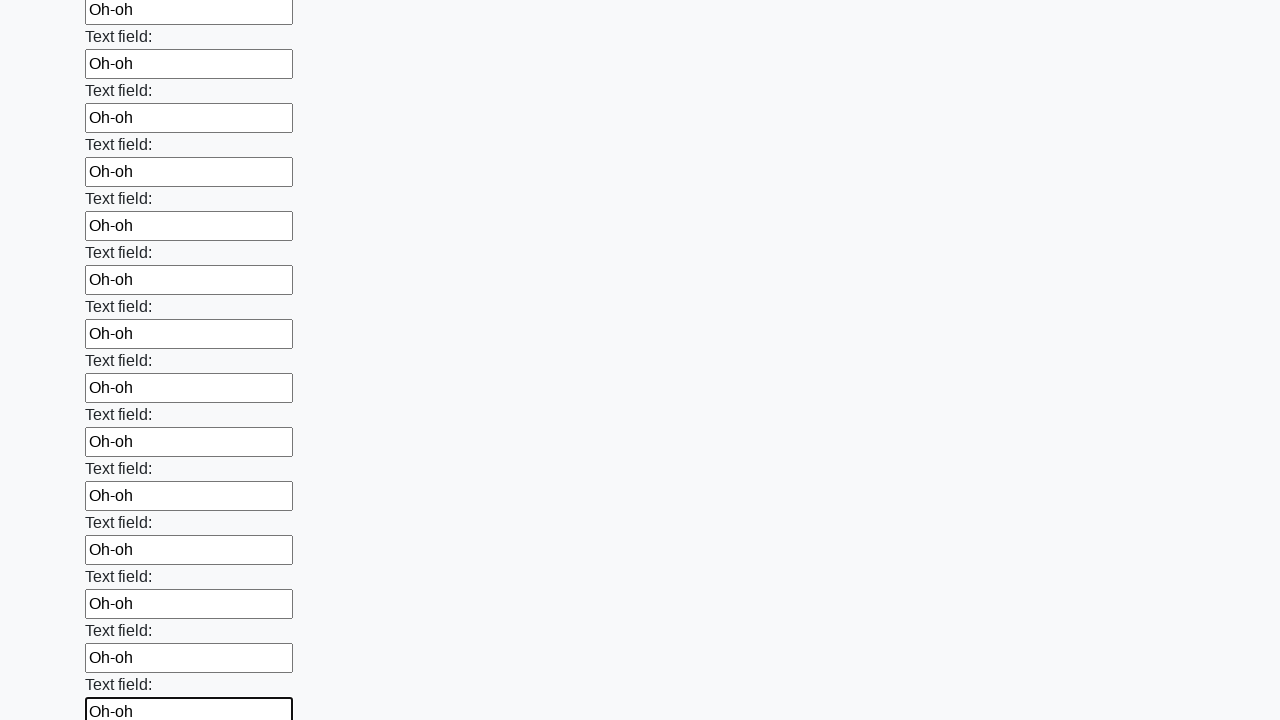

Filled an input field with 'Oh-oh' on input >> nth=70
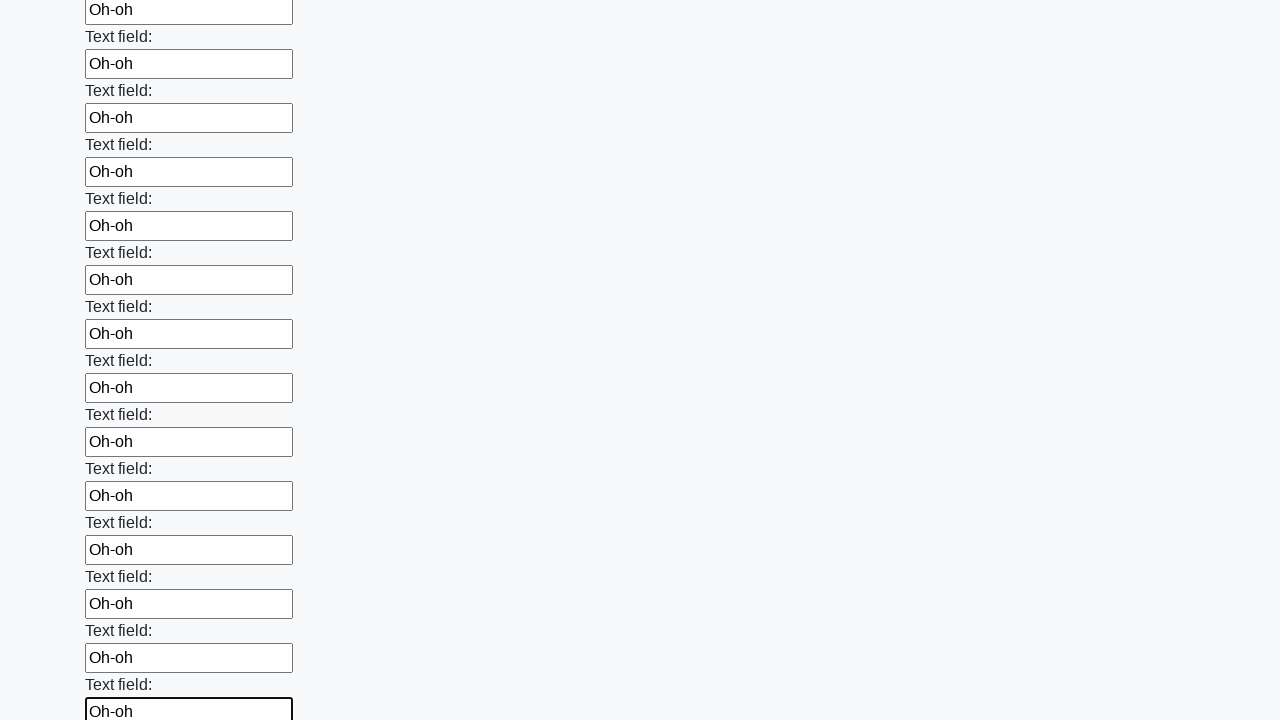

Filled an input field with 'Oh-oh' on input >> nth=71
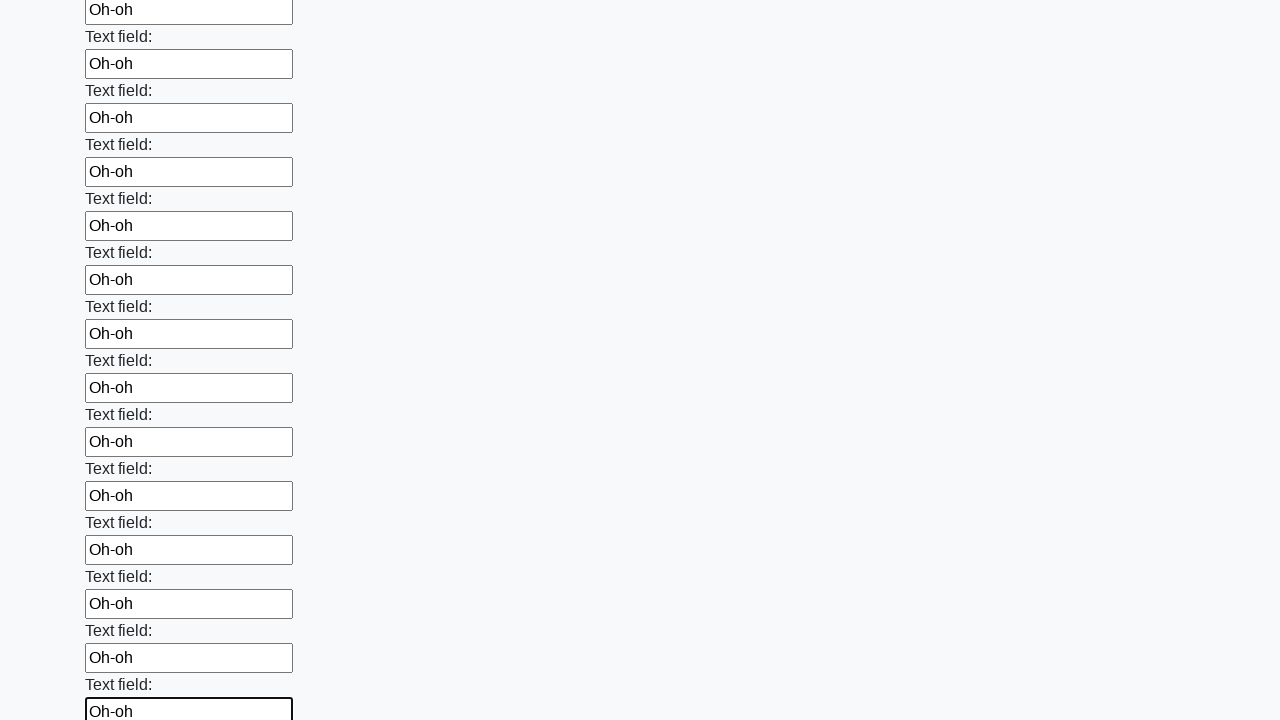

Filled an input field with 'Oh-oh' on input >> nth=72
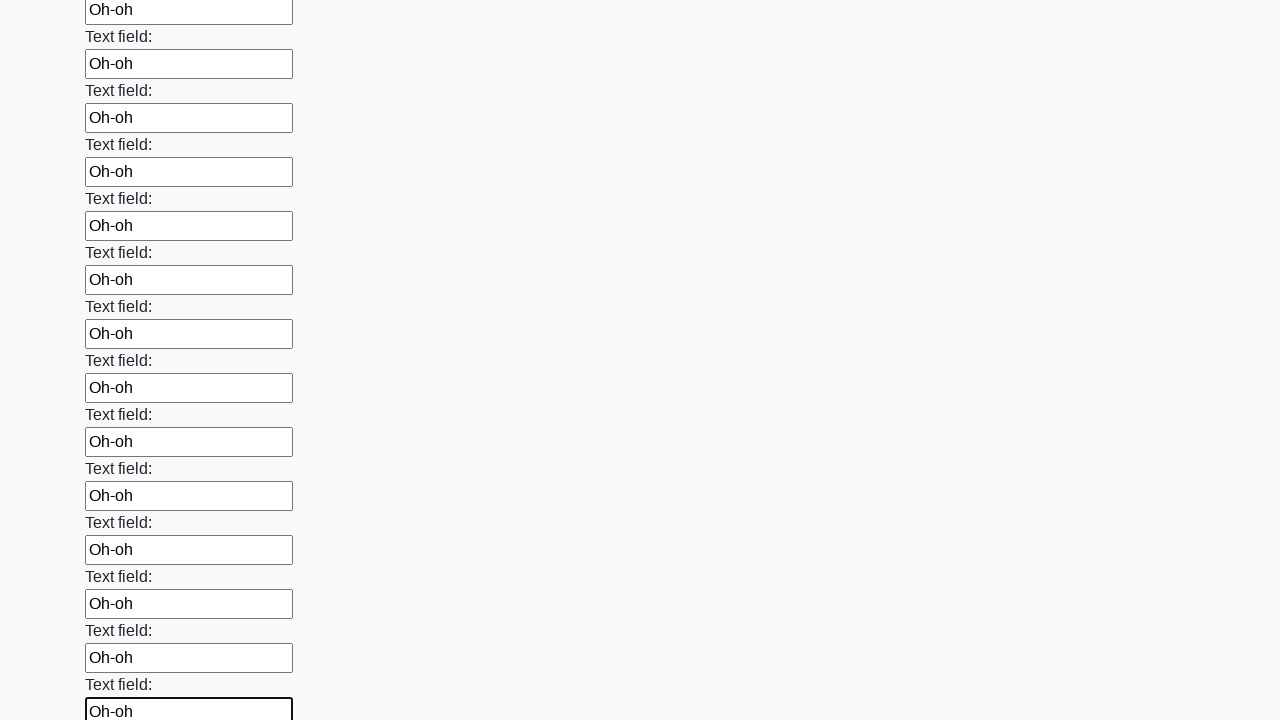

Filled an input field with 'Oh-oh' on input >> nth=73
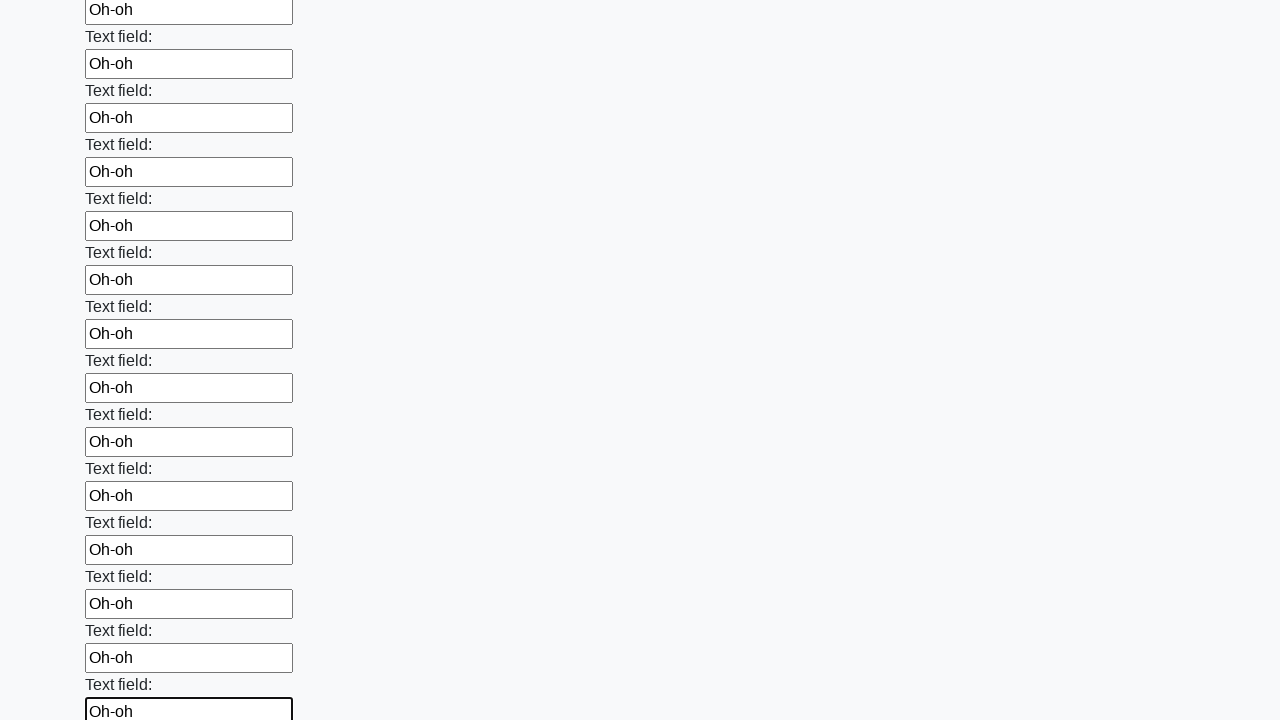

Filled an input field with 'Oh-oh' on input >> nth=74
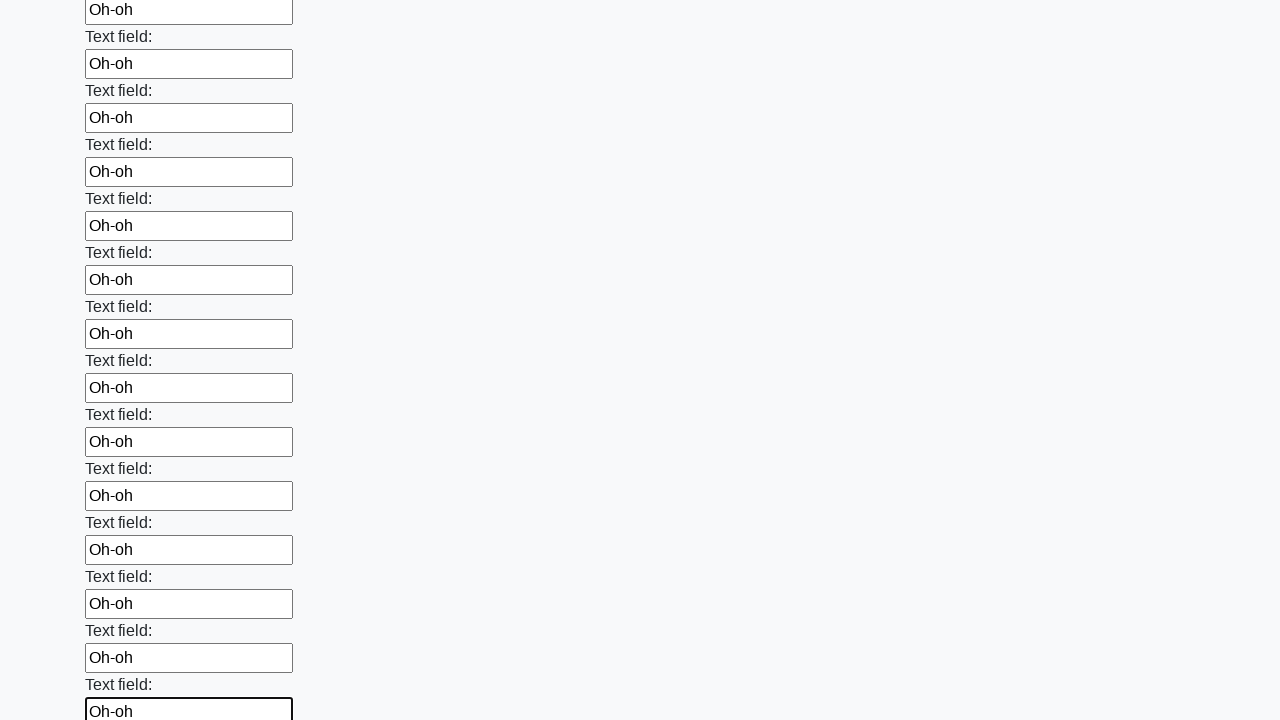

Filled an input field with 'Oh-oh' on input >> nth=75
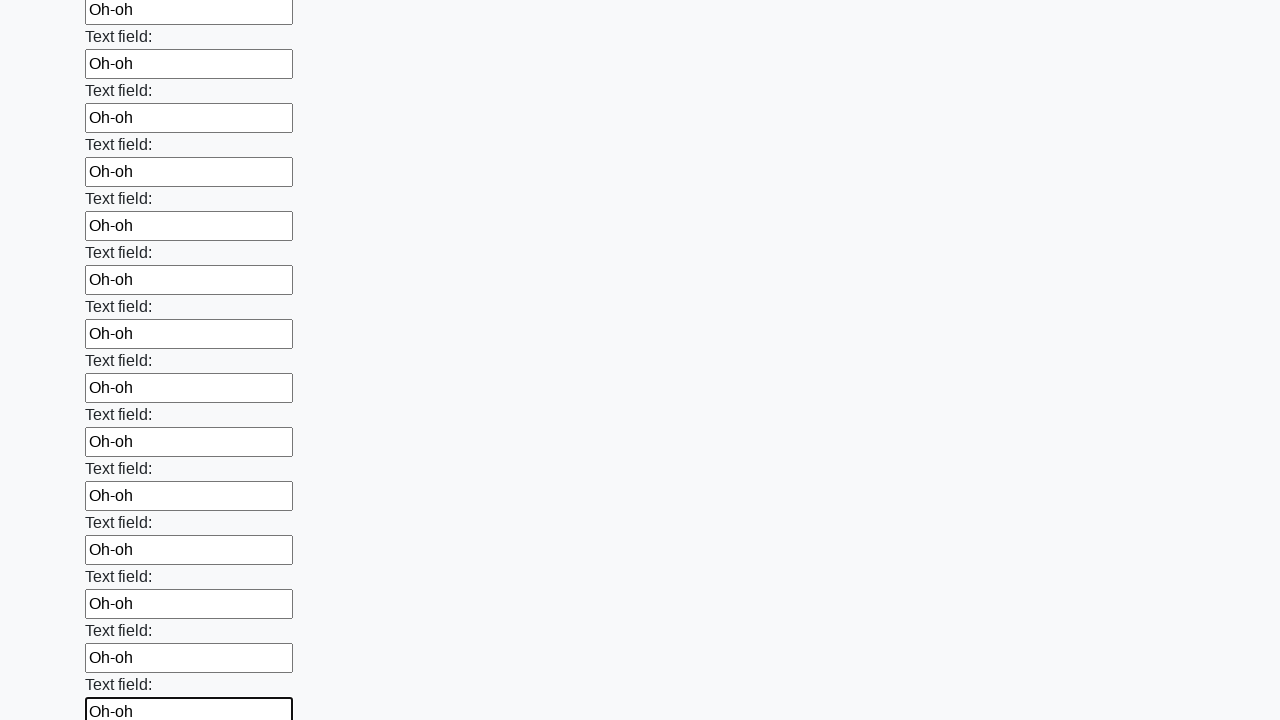

Filled an input field with 'Oh-oh' on input >> nth=76
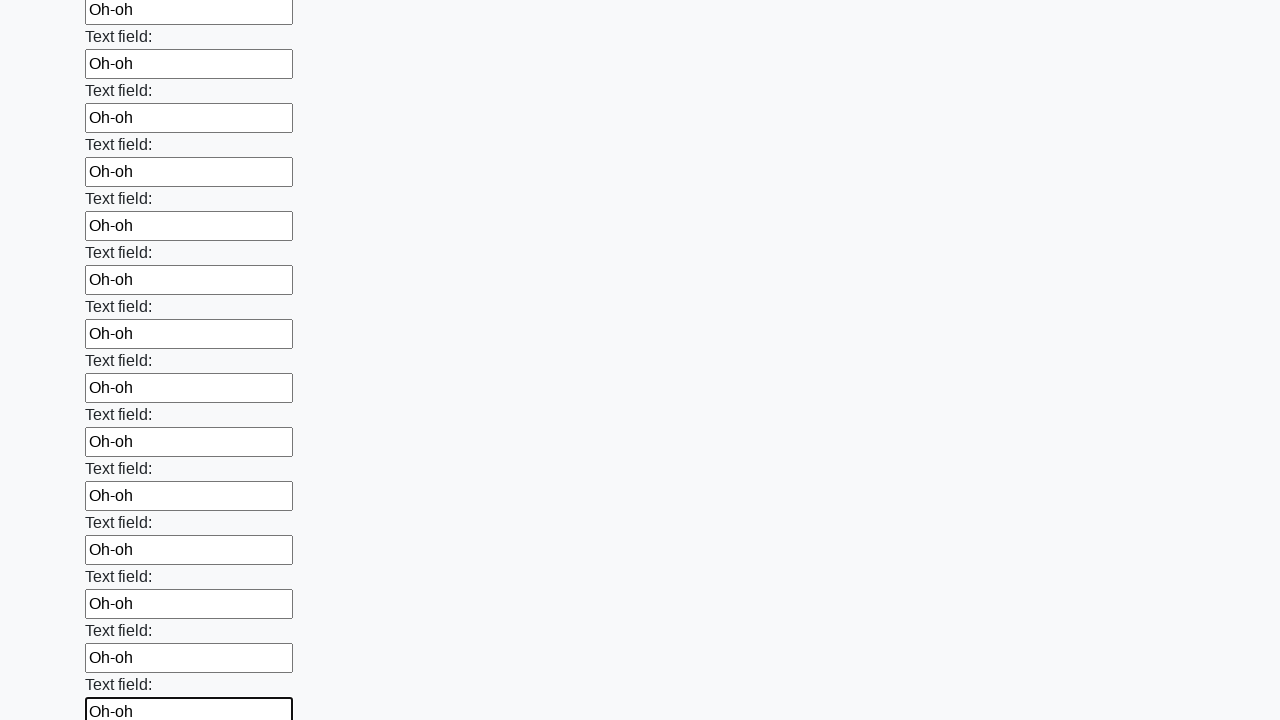

Filled an input field with 'Oh-oh' on input >> nth=77
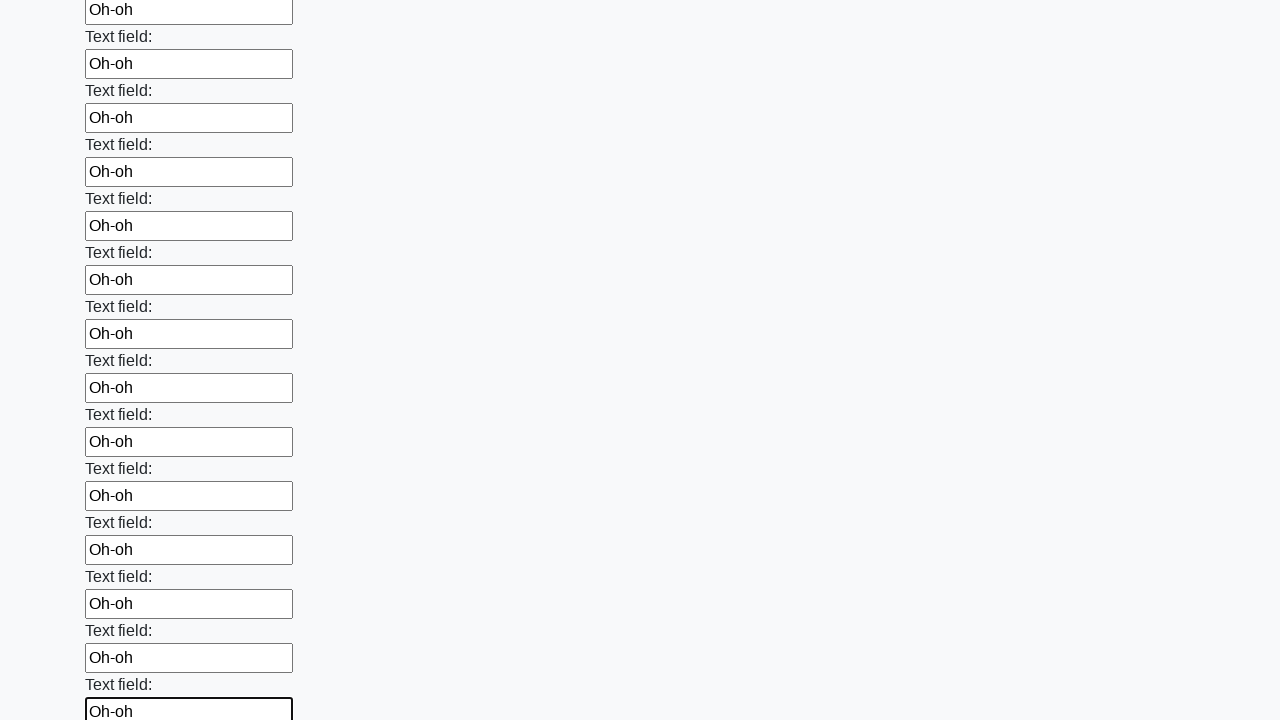

Filled an input field with 'Oh-oh' on input >> nth=78
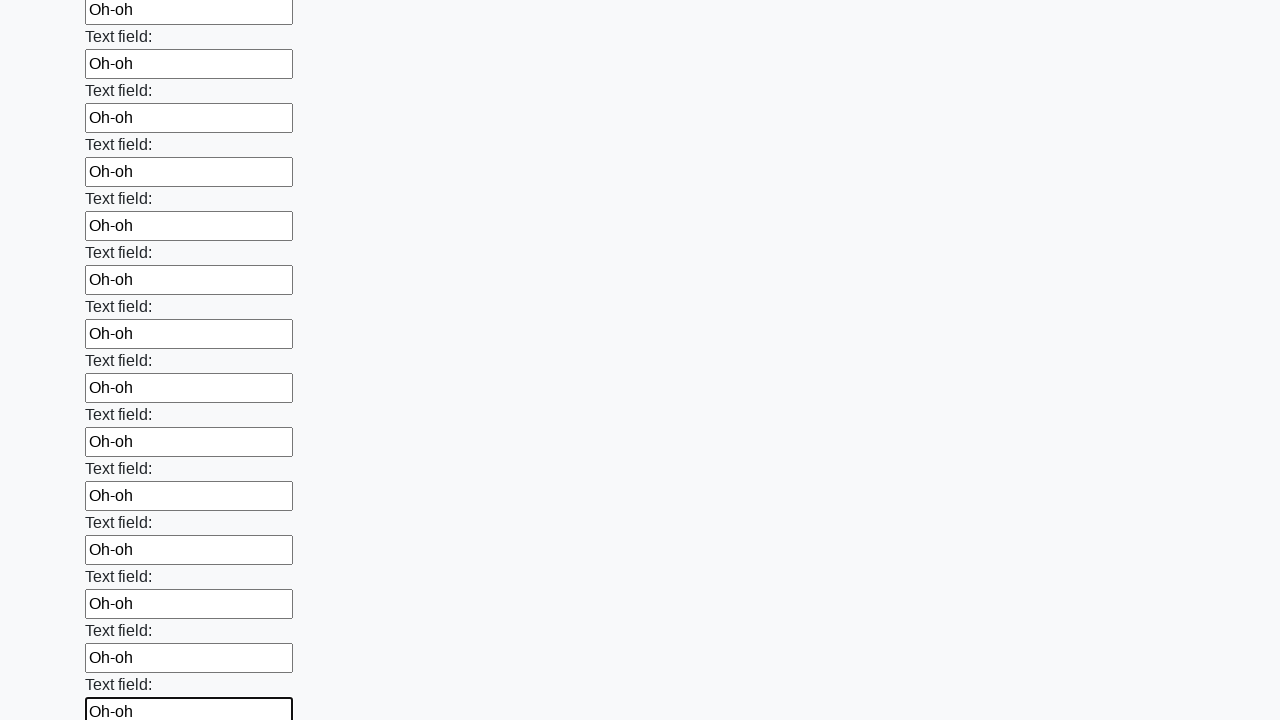

Filled an input field with 'Oh-oh' on input >> nth=79
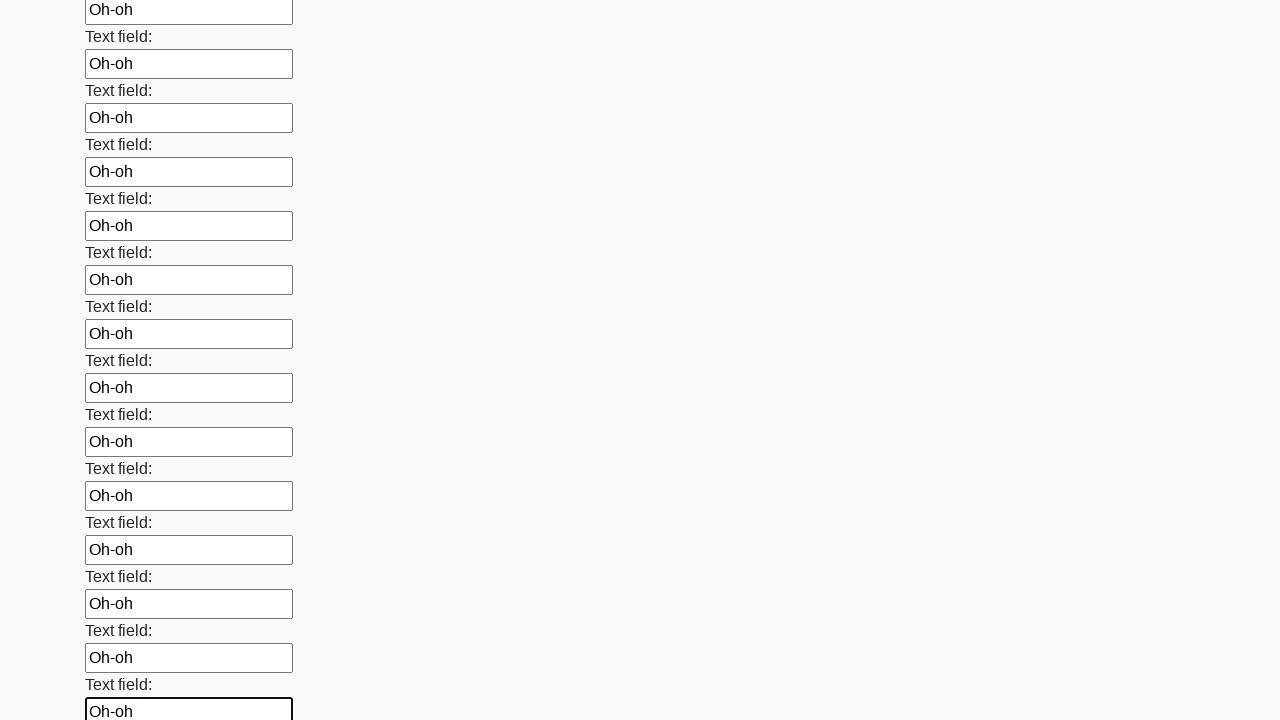

Filled an input field with 'Oh-oh' on input >> nth=80
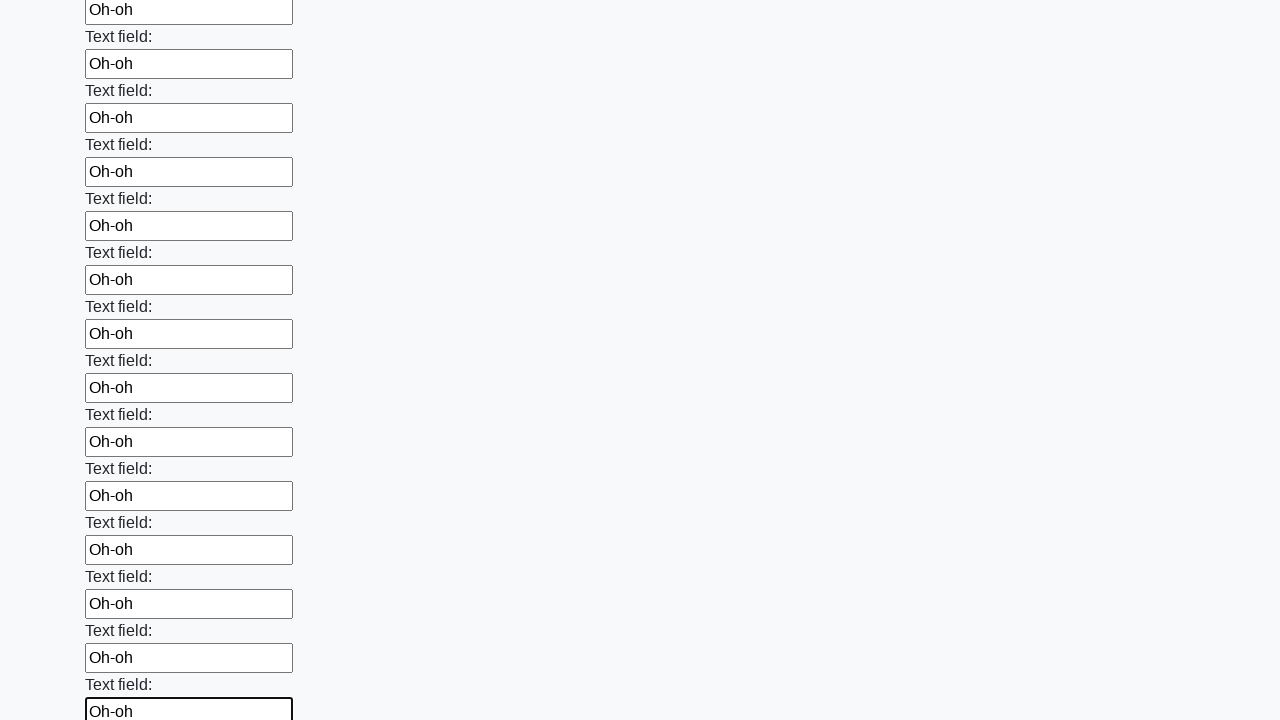

Filled an input field with 'Oh-oh' on input >> nth=81
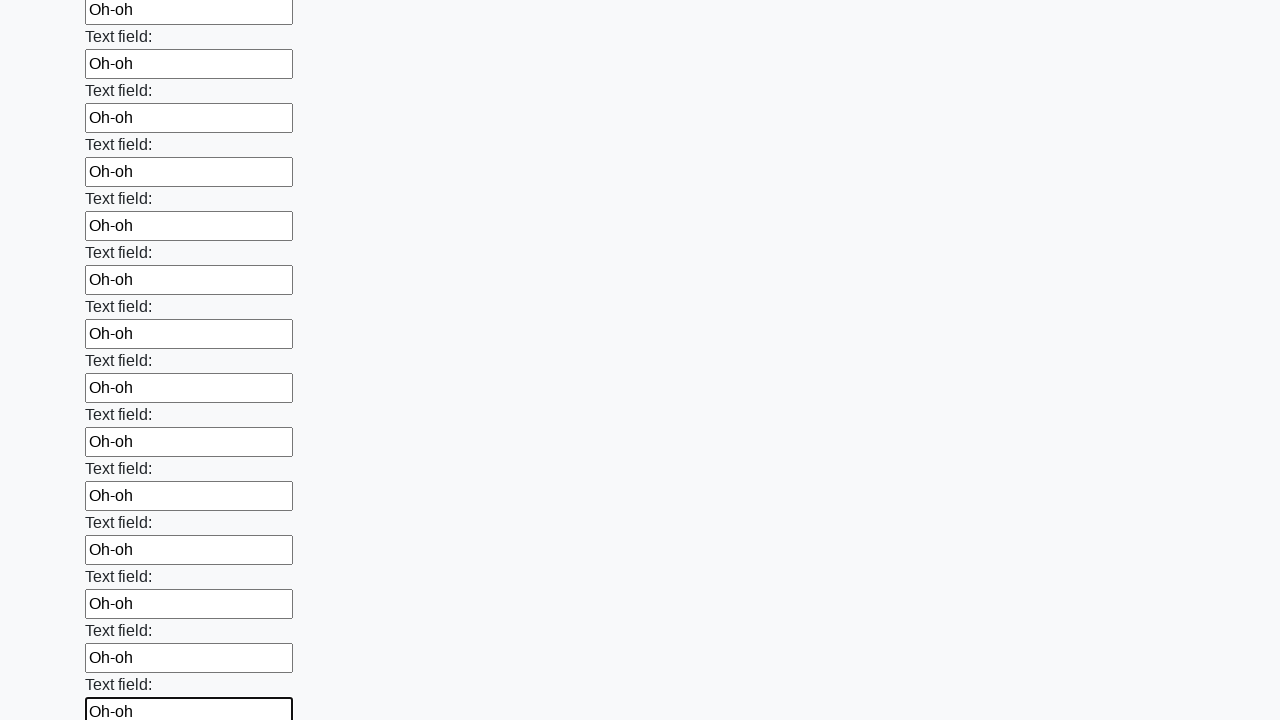

Filled an input field with 'Oh-oh' on input >> nth=82
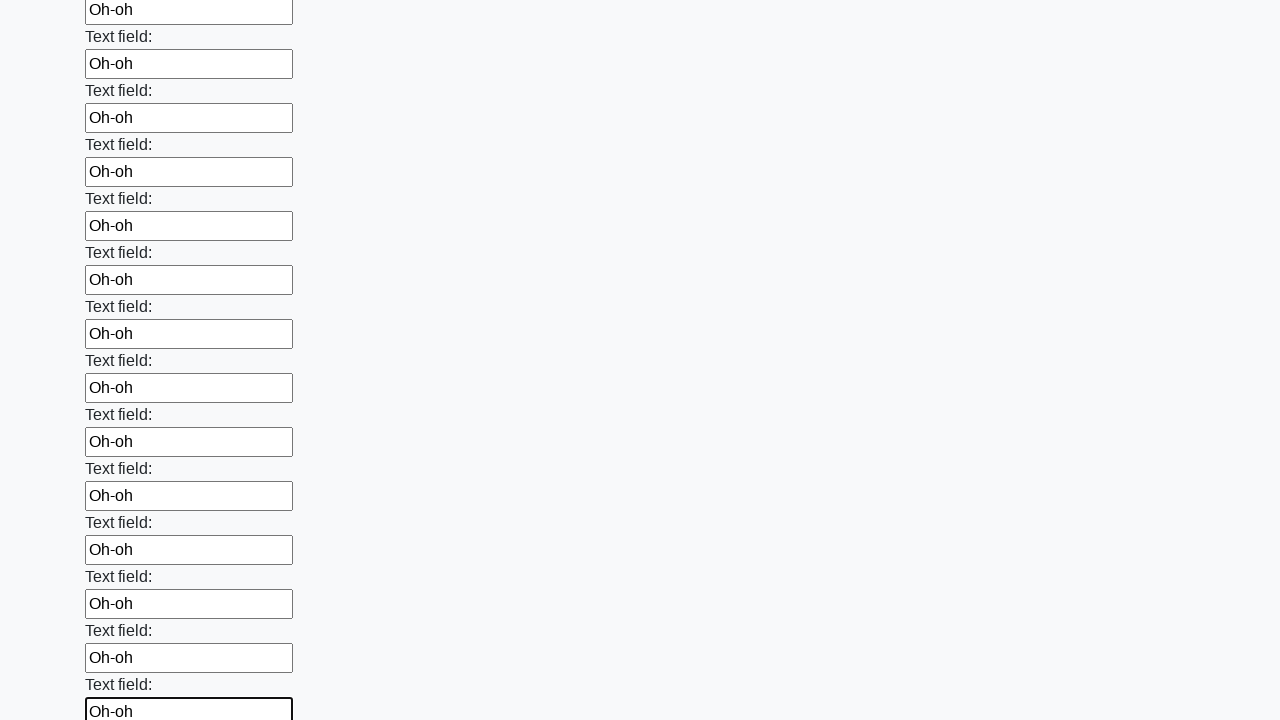

Filled an input field with 'Oh-oh' on input >> nth=83
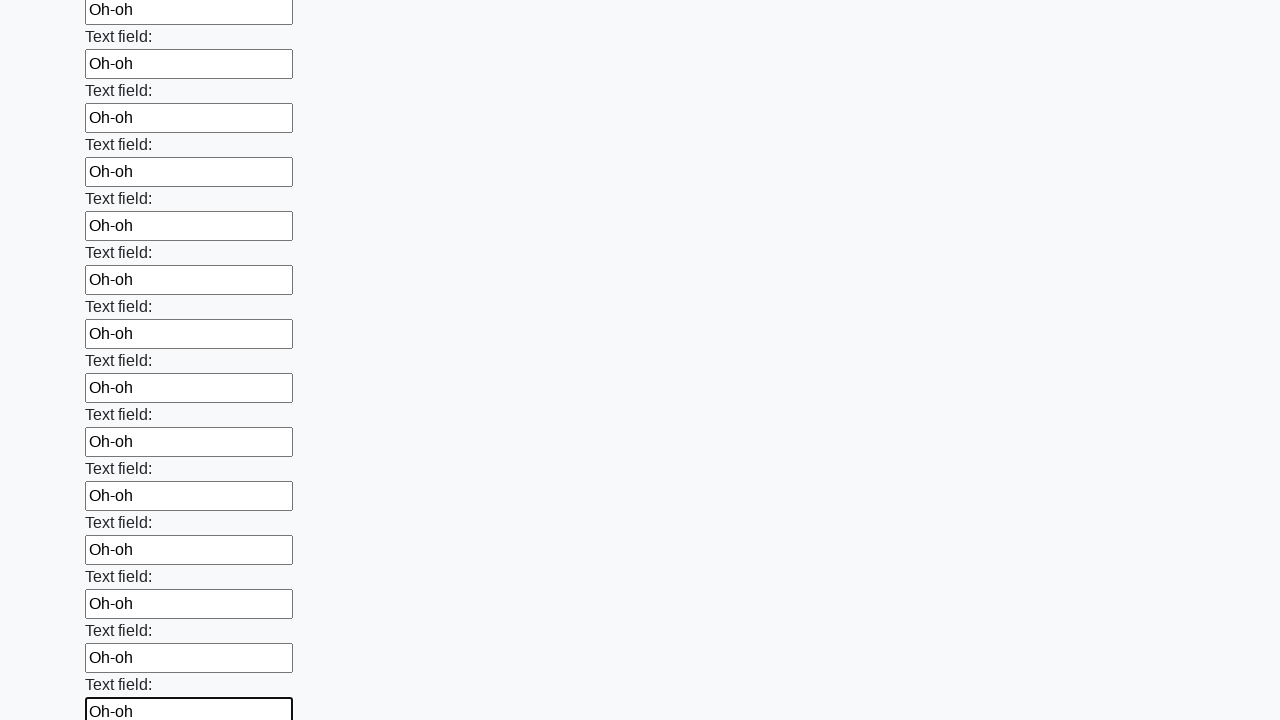

Filled an input field with 'Oh-oh' on input >> nth=84
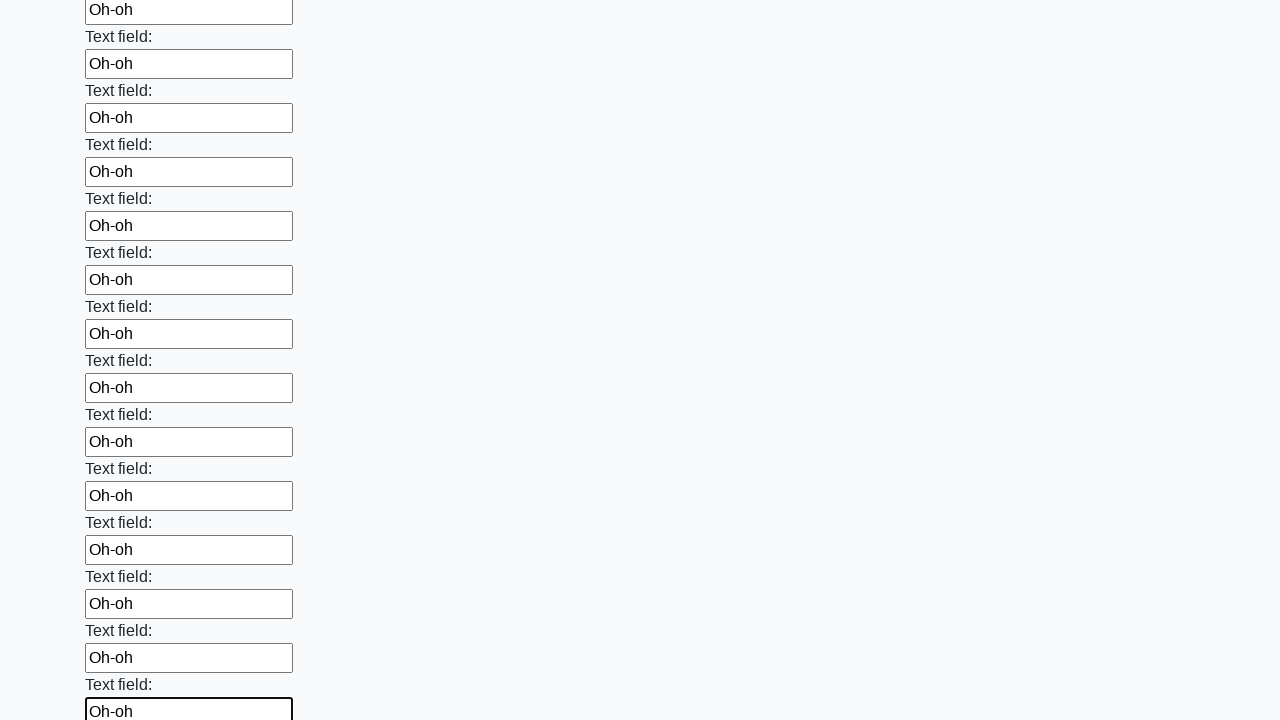

Filled an input field with 'Oh-oh' on input >> nth=85
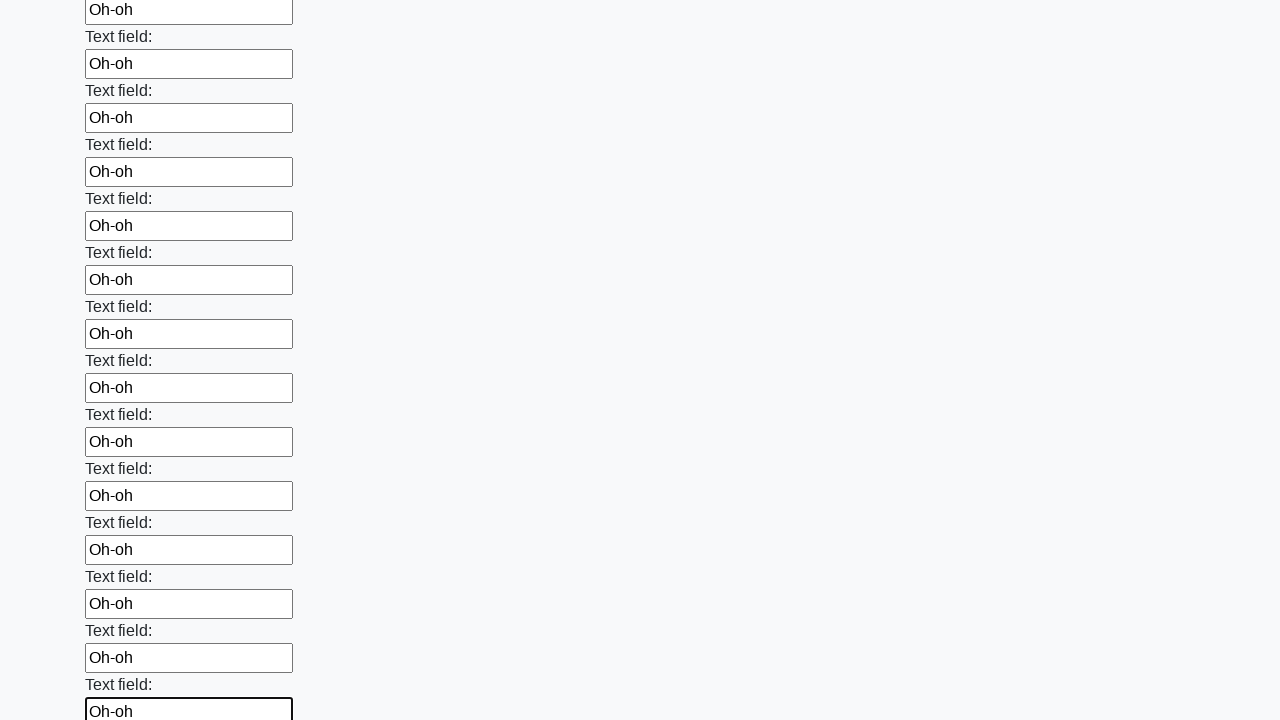

Filled an input field with 'Oh-oh' on input >> nth=86
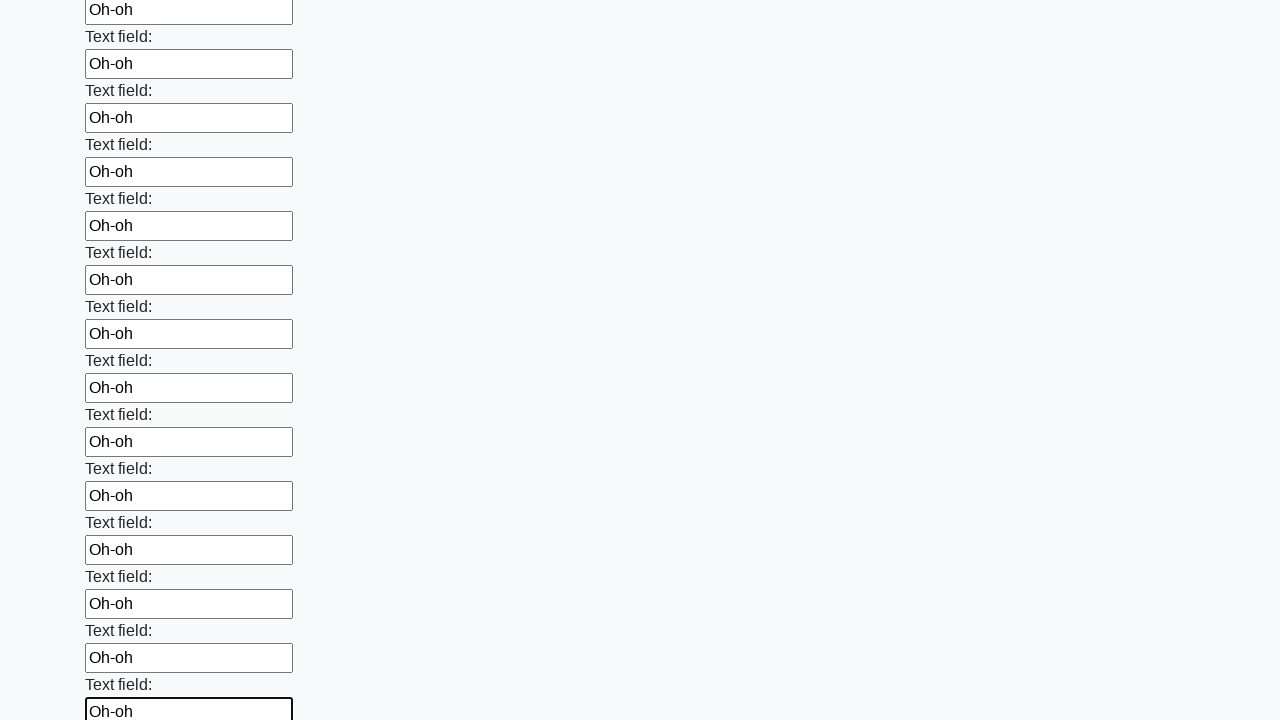

Filled an input field with 'Oh-oh' on input >> nth=87
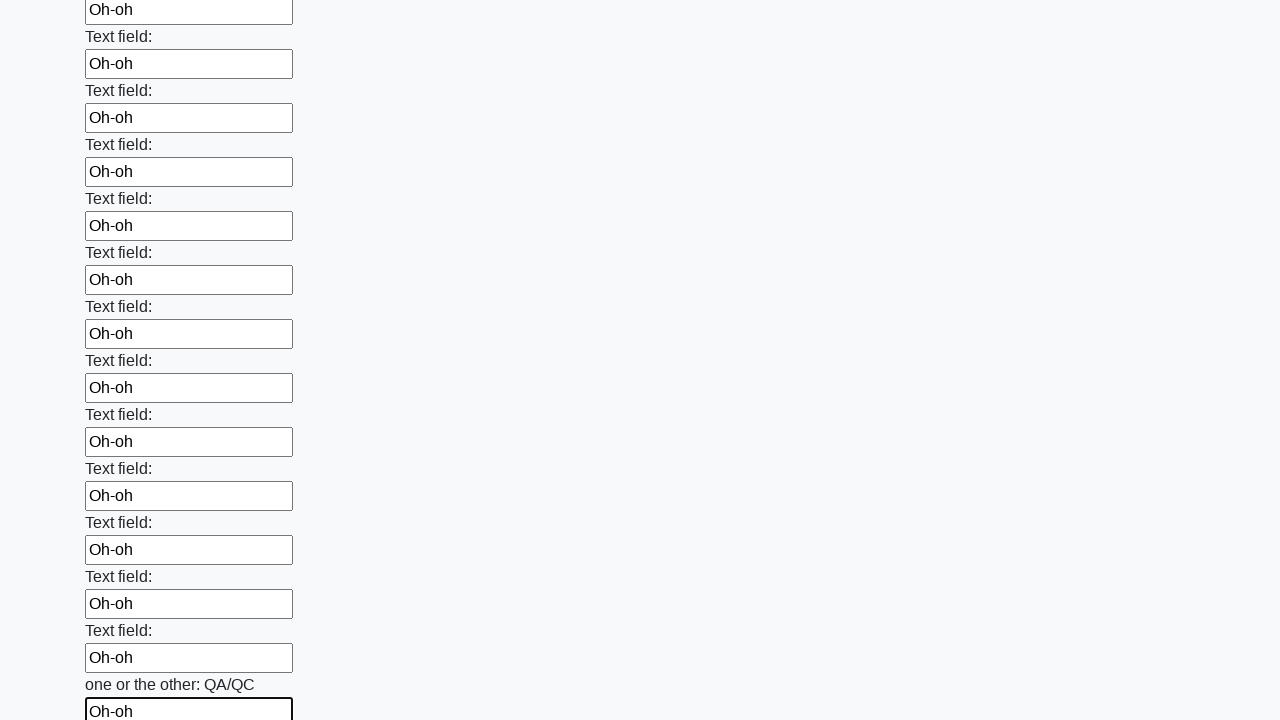

Filled an input field with 'Oh-oh' on input >> nth=88
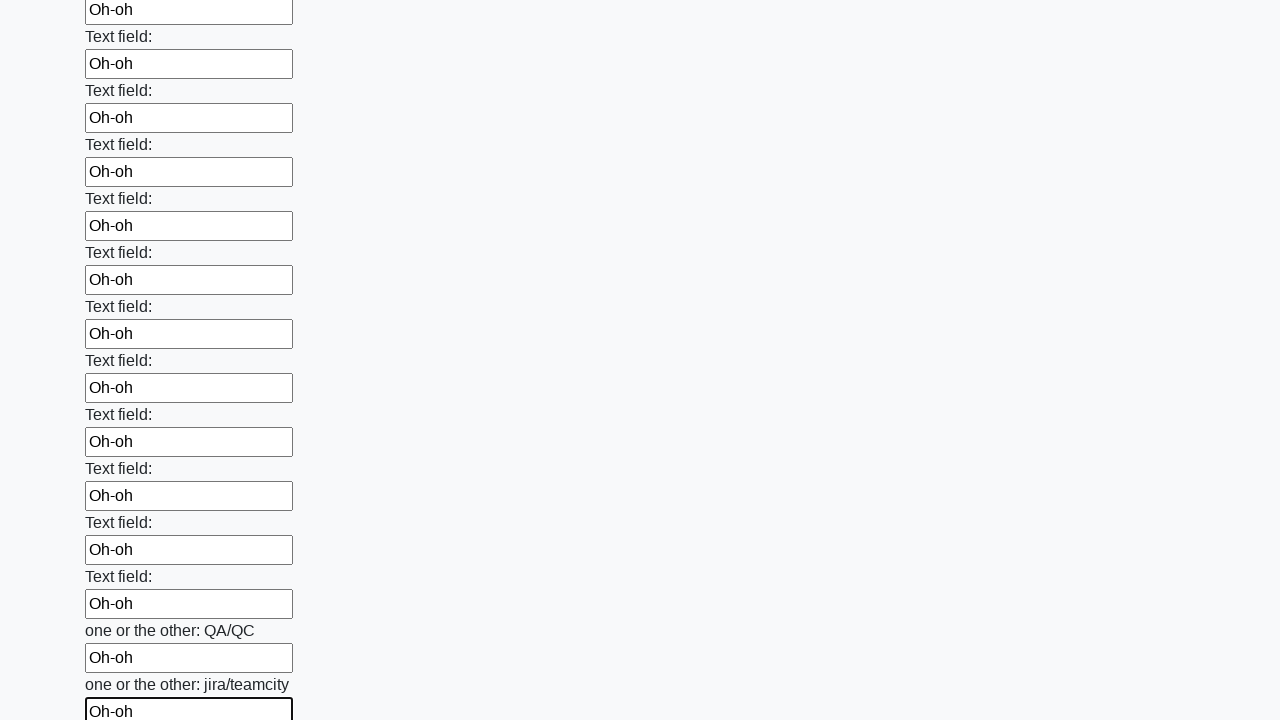

Filled an input field with 'Oh-oh' on input >> nth=89
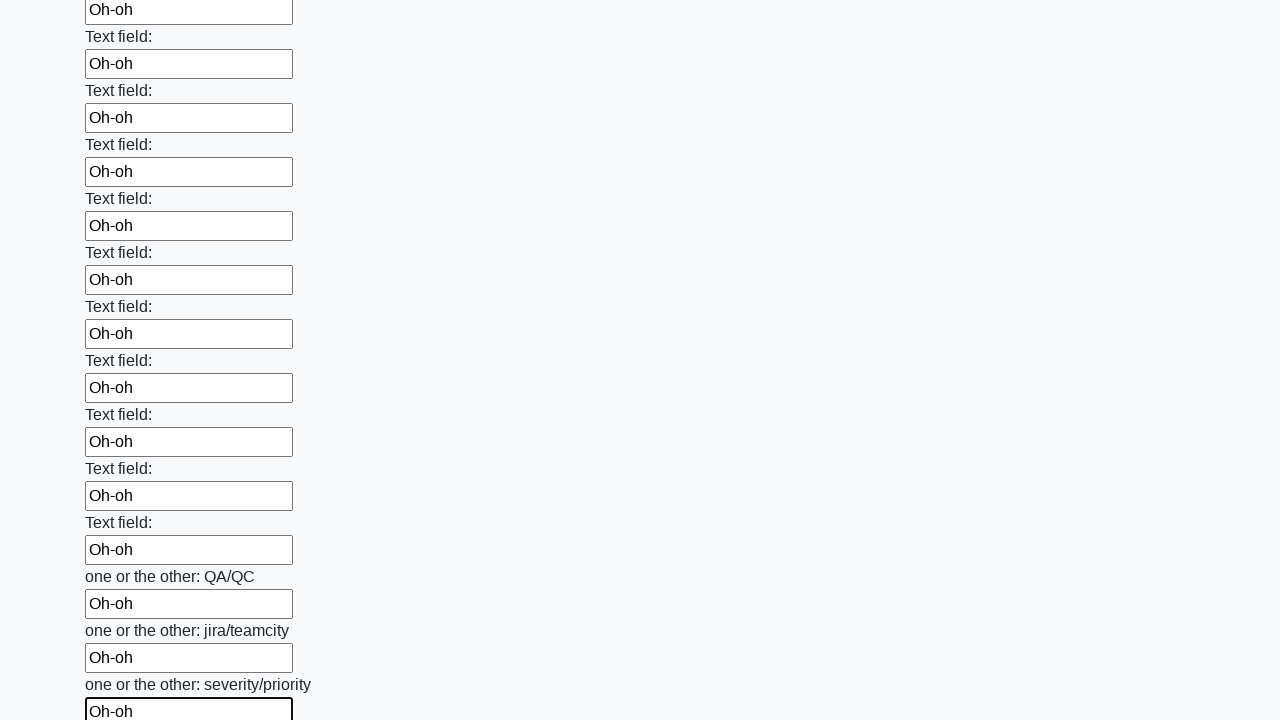

Filled an input field with 'Oh-oh' on input >> nth=90
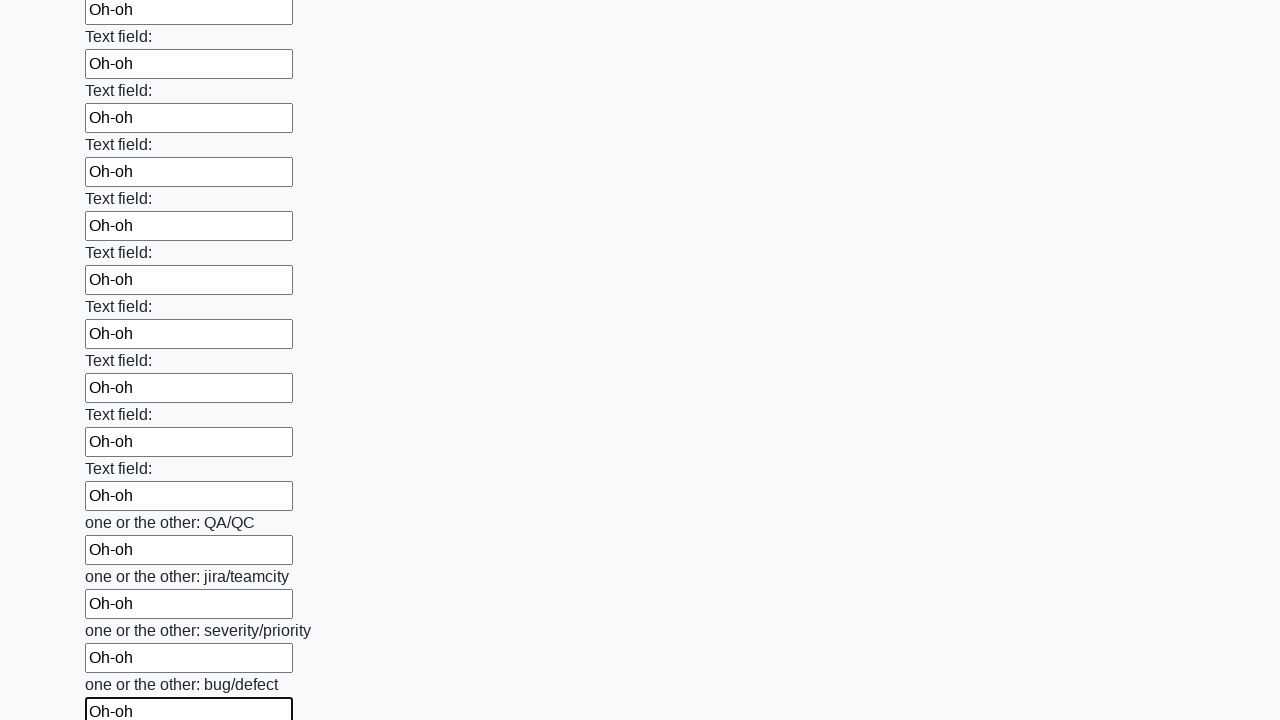

Filled an input field with 'Oh-oh' on input >> nth=91
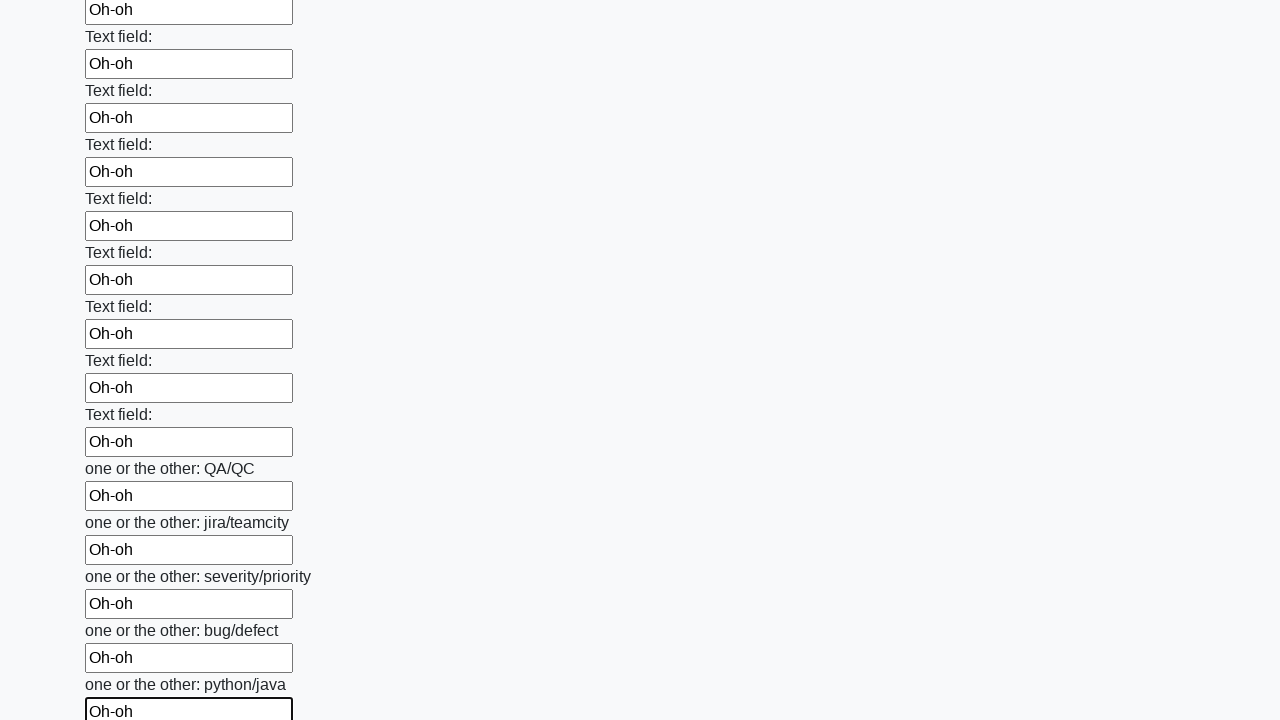

Filled an input field with 'Oh-oh' on input >> nth=92
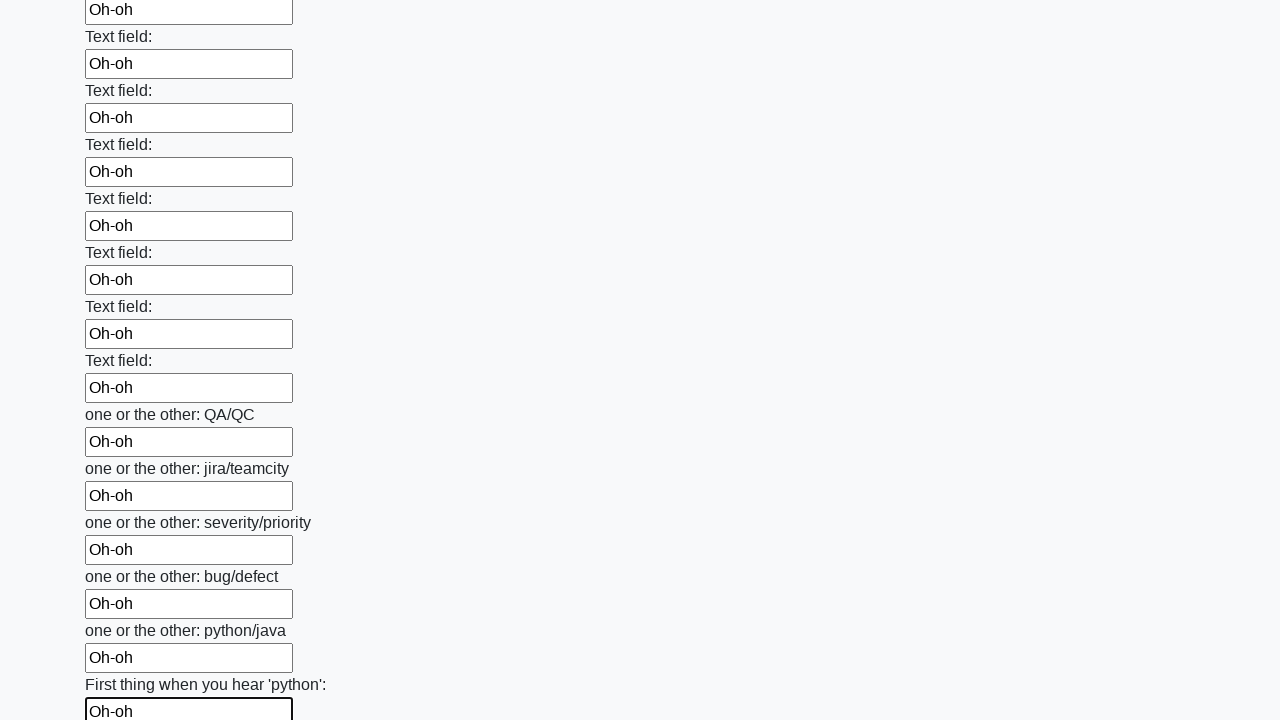

Filled an input field with 'Oh-oh' on input >> nth=93
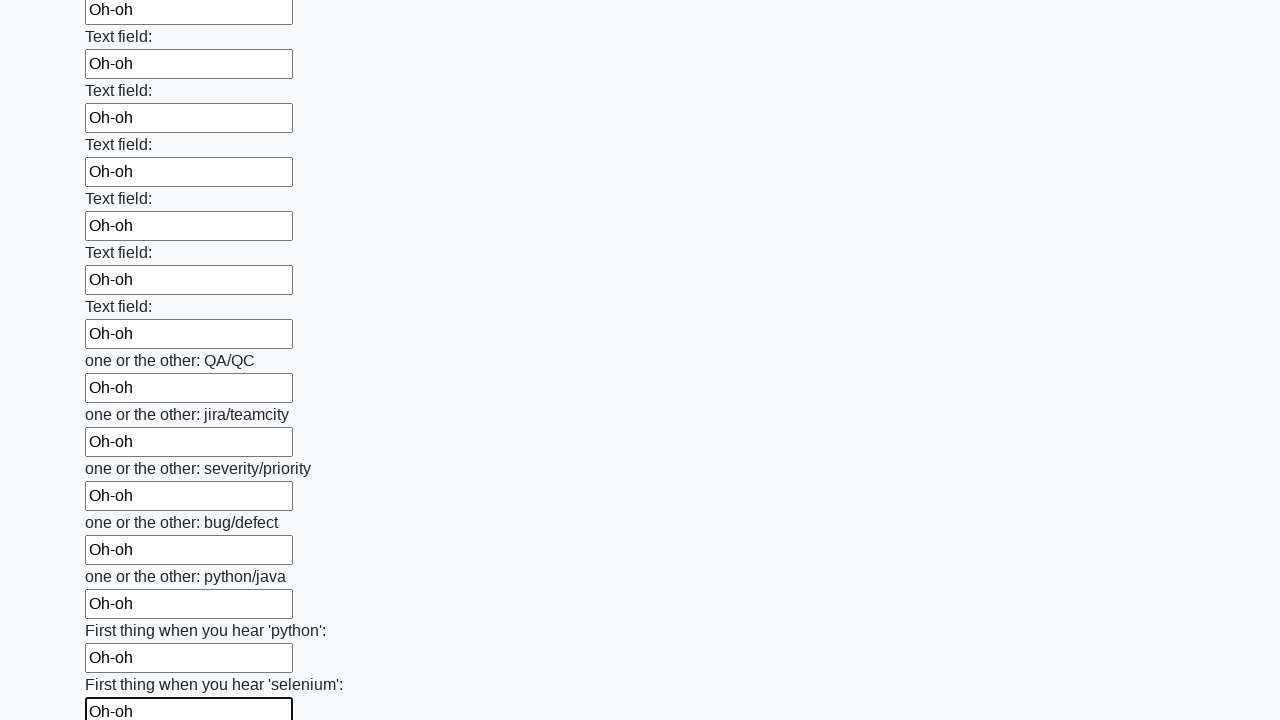

Filled an input field with 'Oh-oh' on input >> nth=94
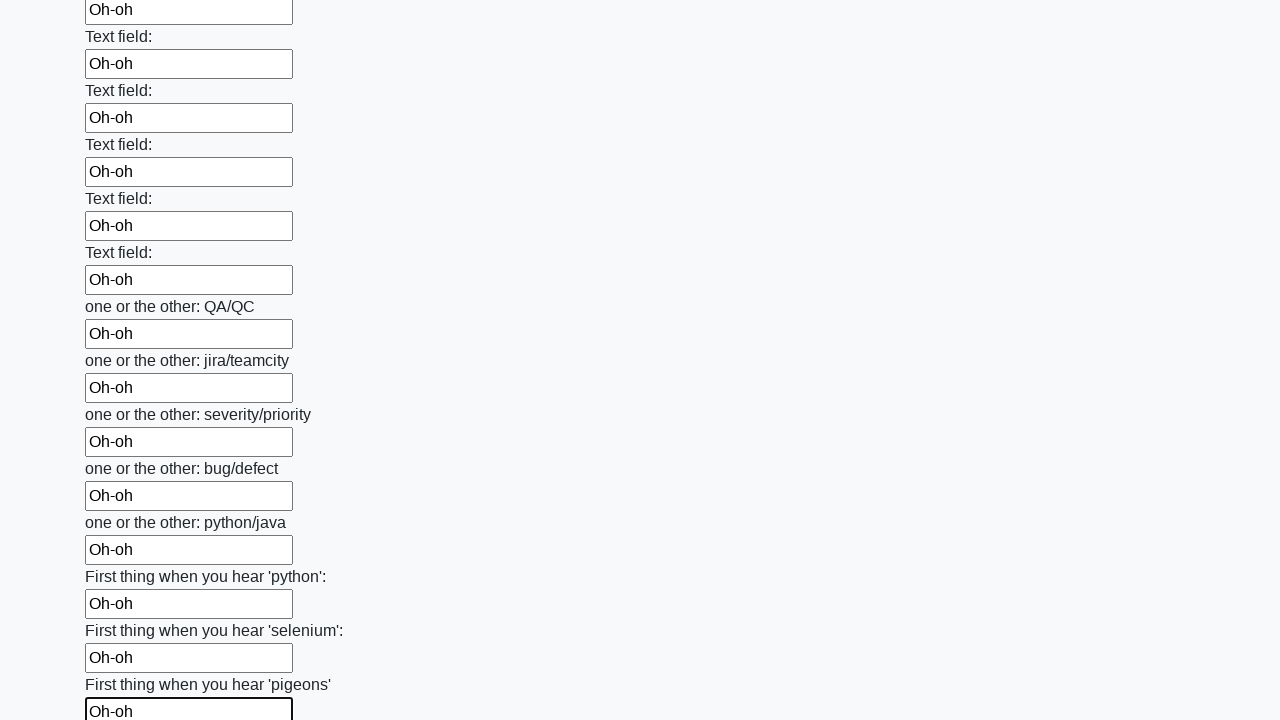

Filled an input field with 'Oh-oh' on input >> nth=95
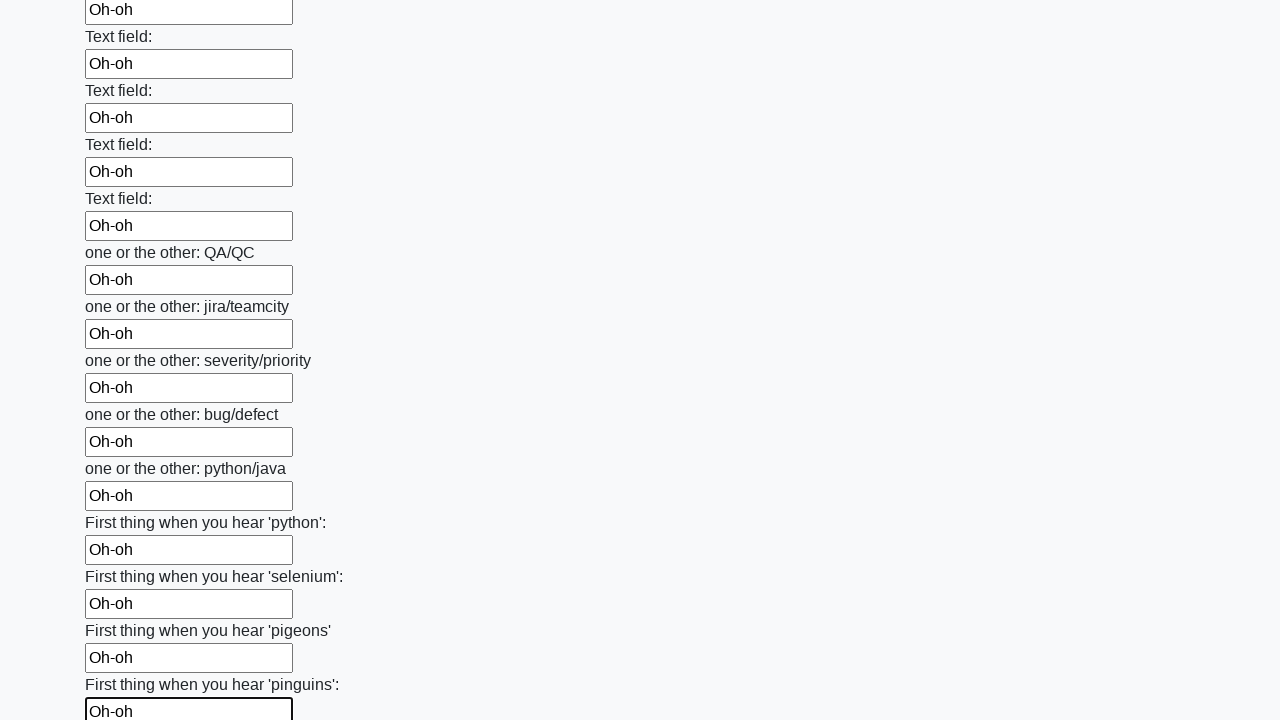

Filled an input field with 'Oh-oh' on input >> nth=96
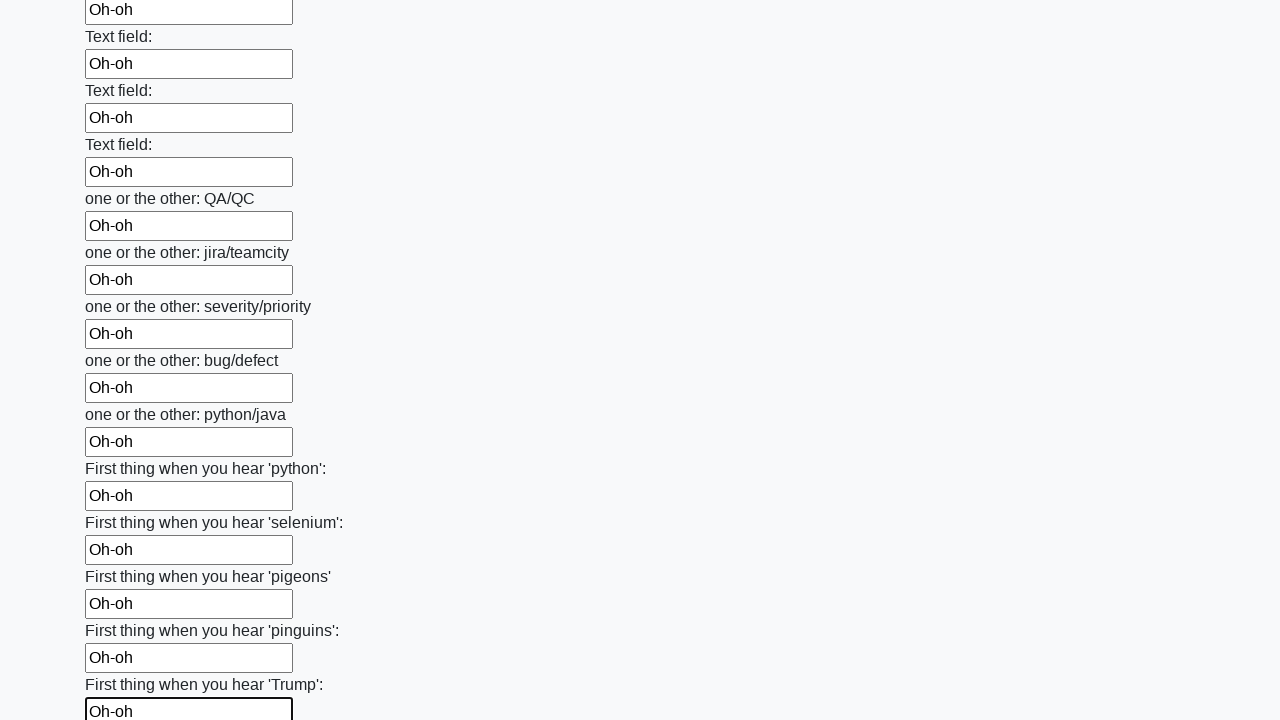

Filled an input field with 'Oh-oh' on input >> nth=97
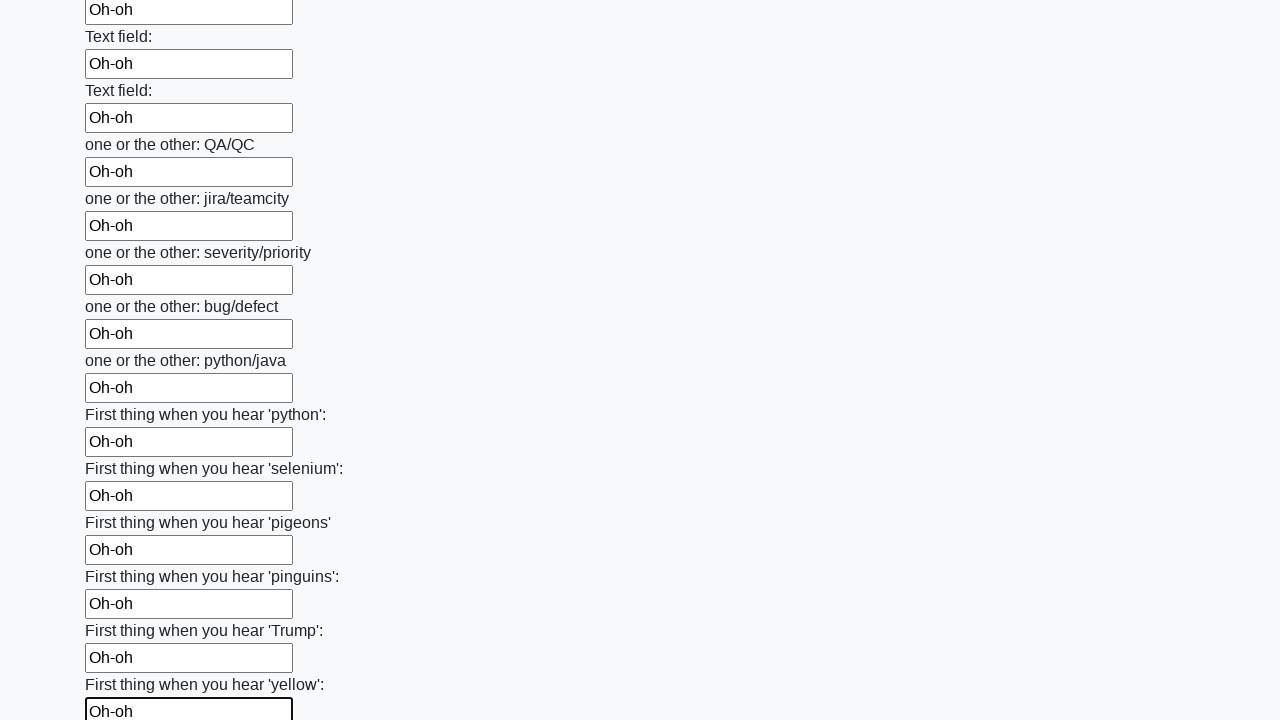

Filled an input field with 'Oh-oh' on input >> nth=98
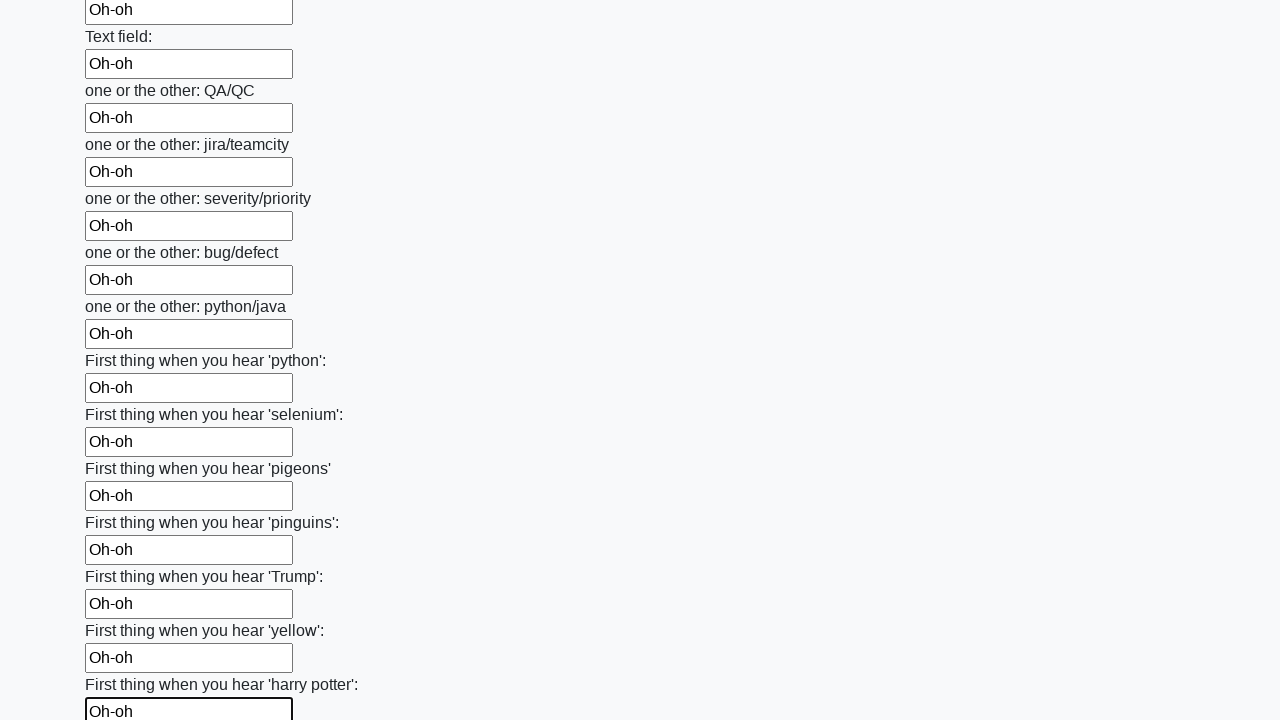

Filled an input field with 'Oh-oh' on input >> nth=99
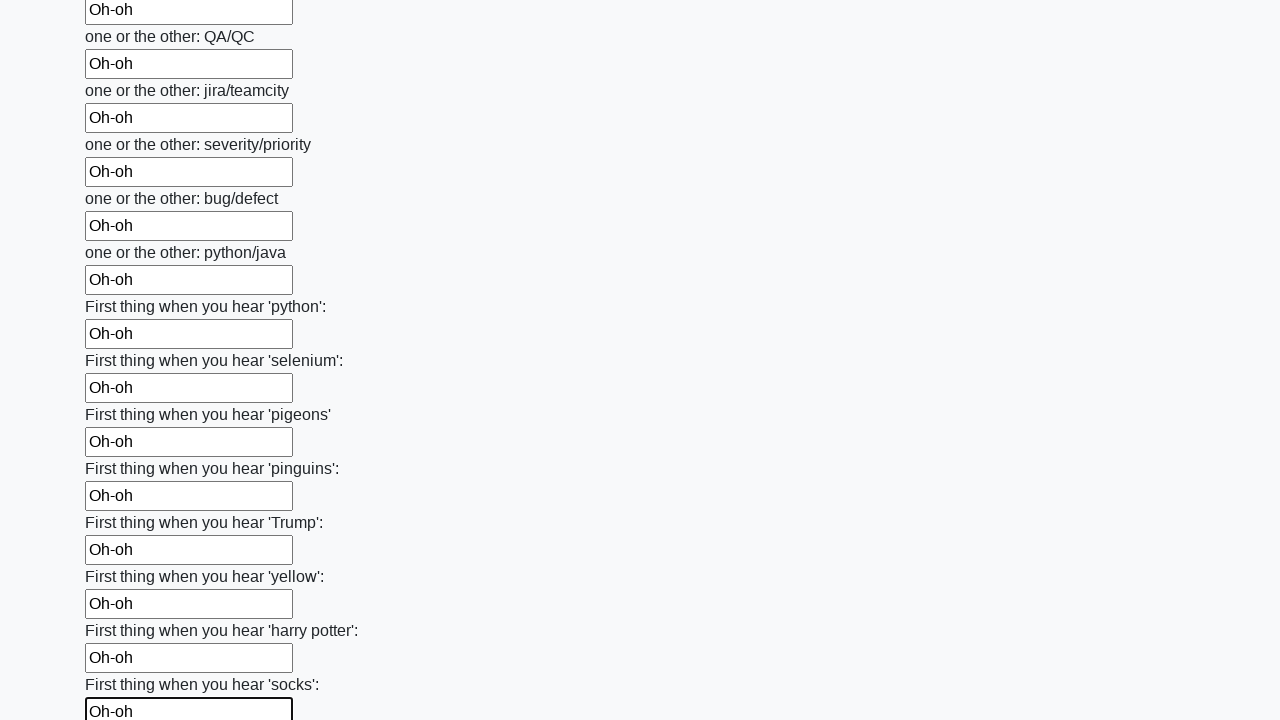

Clicked the submit button to submit the huge form at (123, 611) on button.btn
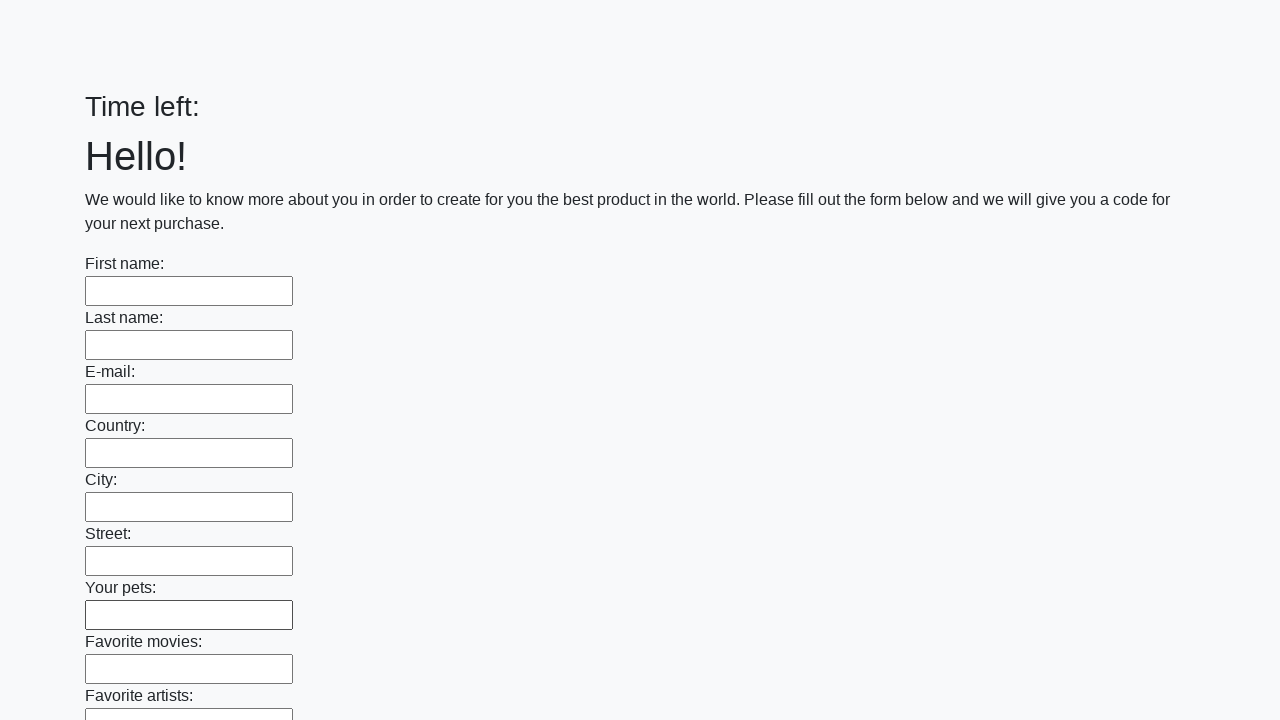

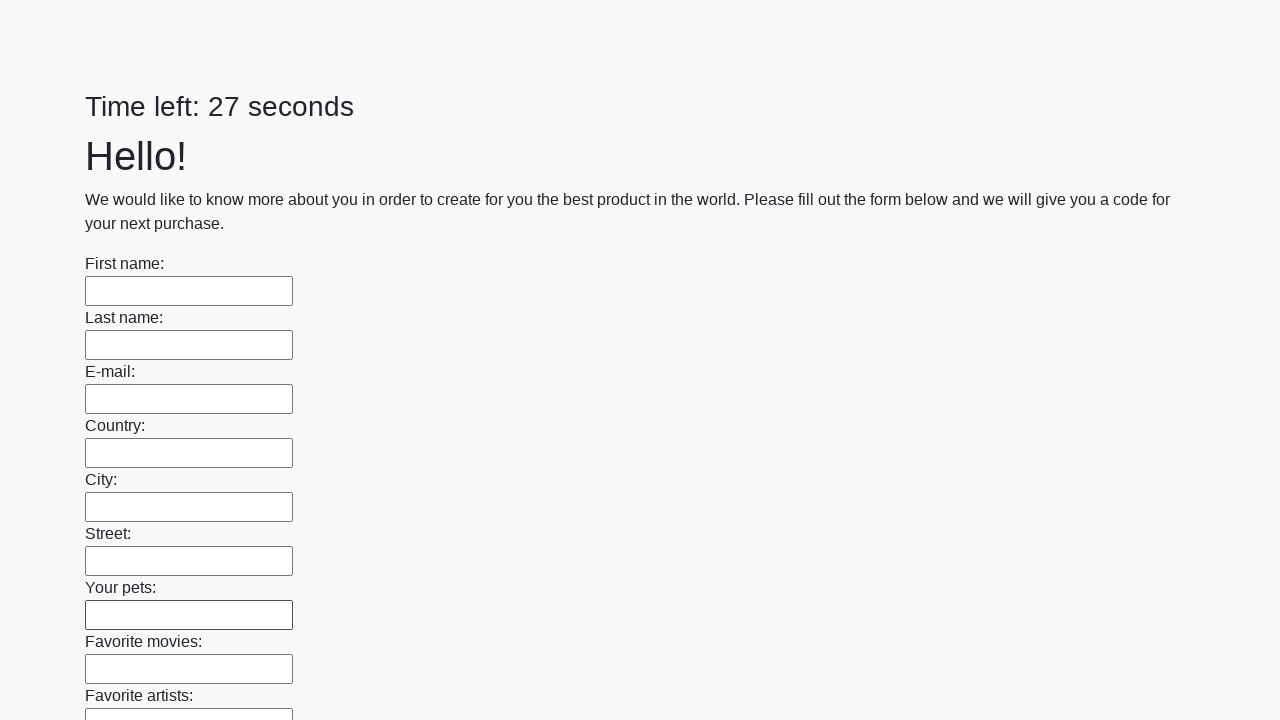